Tests filling out a large form by entering the same text value into all input fields and then clicking the submit button.

Starting URL: http://suninjuly.github.io/huge_form.html

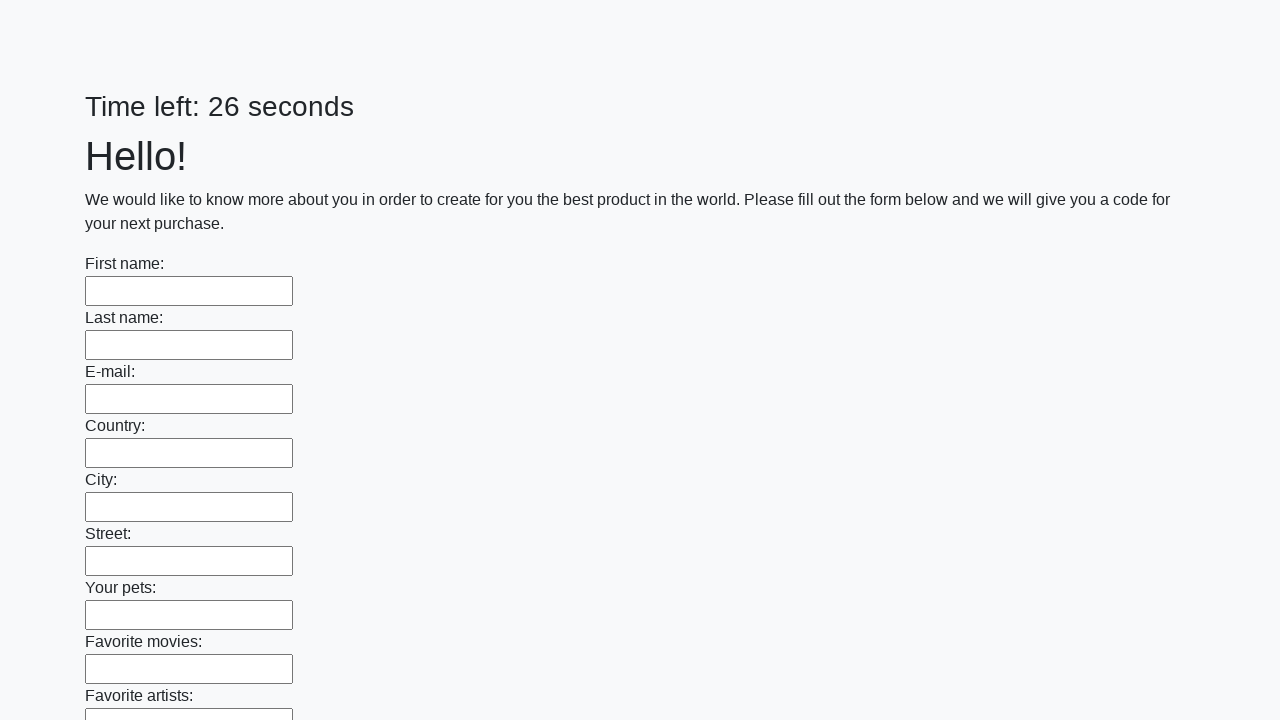

Located all input and textarea elements on the form
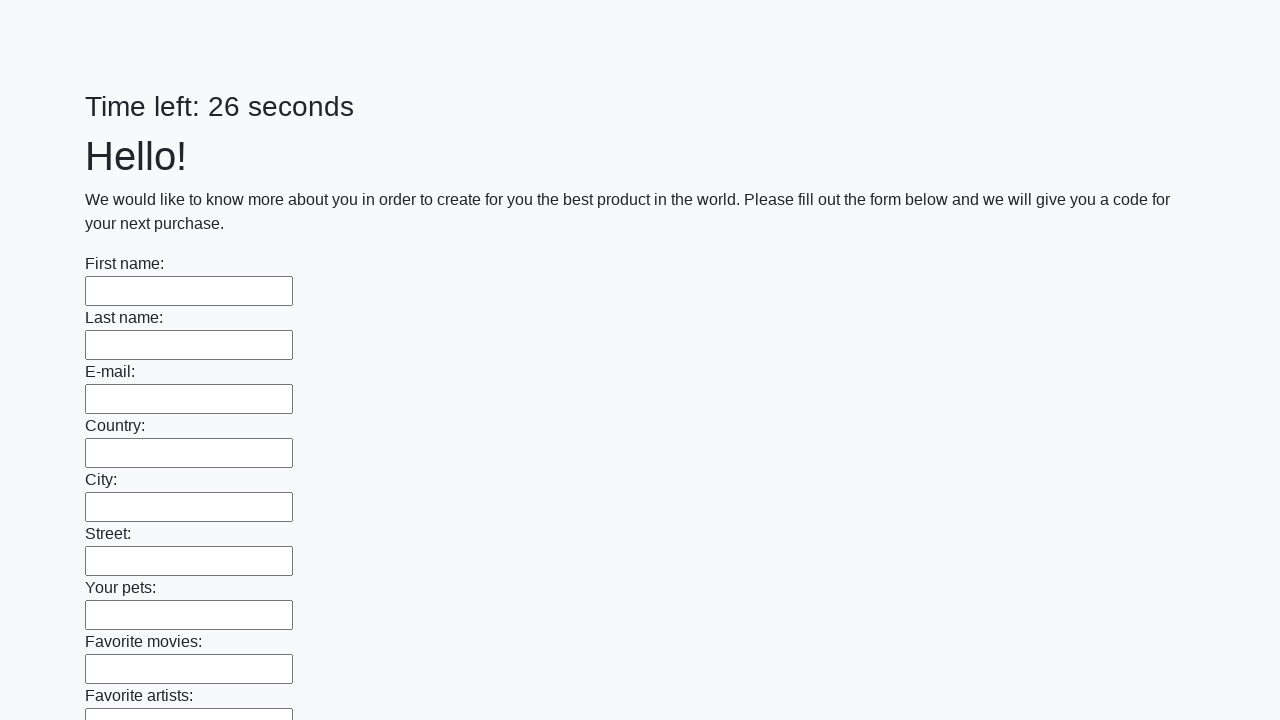

Filled form field with 'Мой ответ' on input, textarea >> nth=0
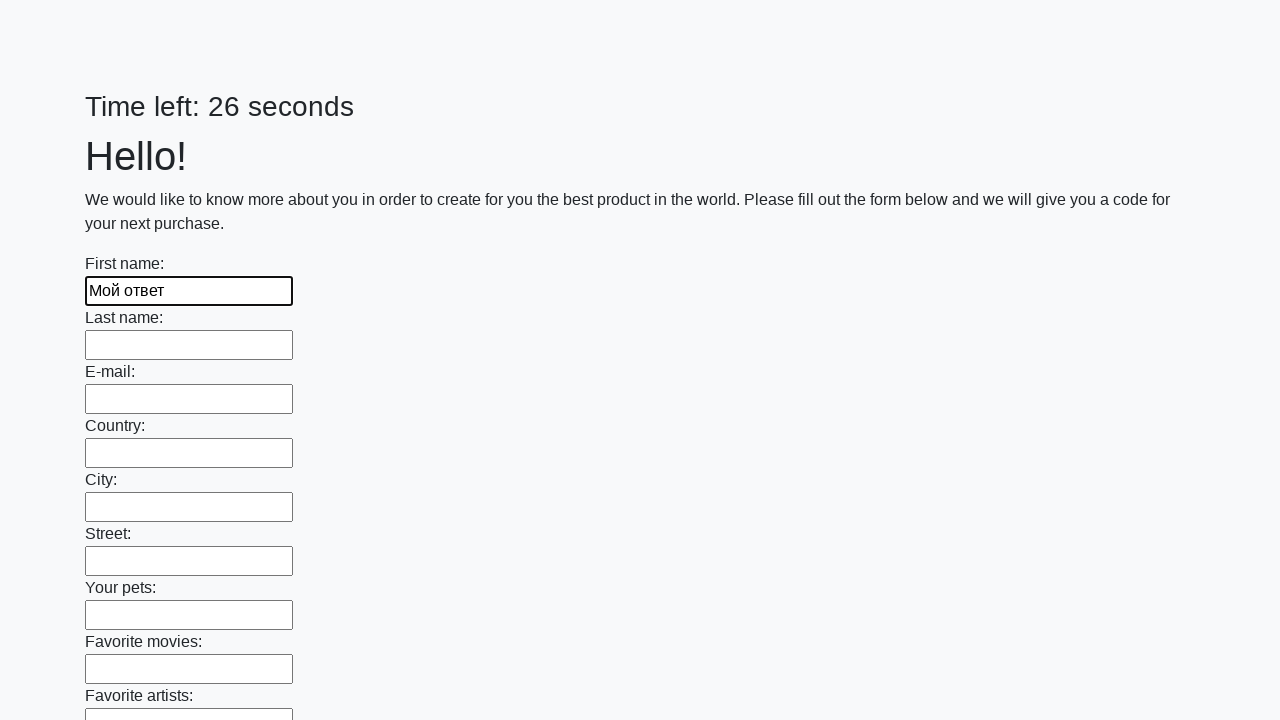

Filled form field with 'Мой ответ' on input, textarea >> nth=1
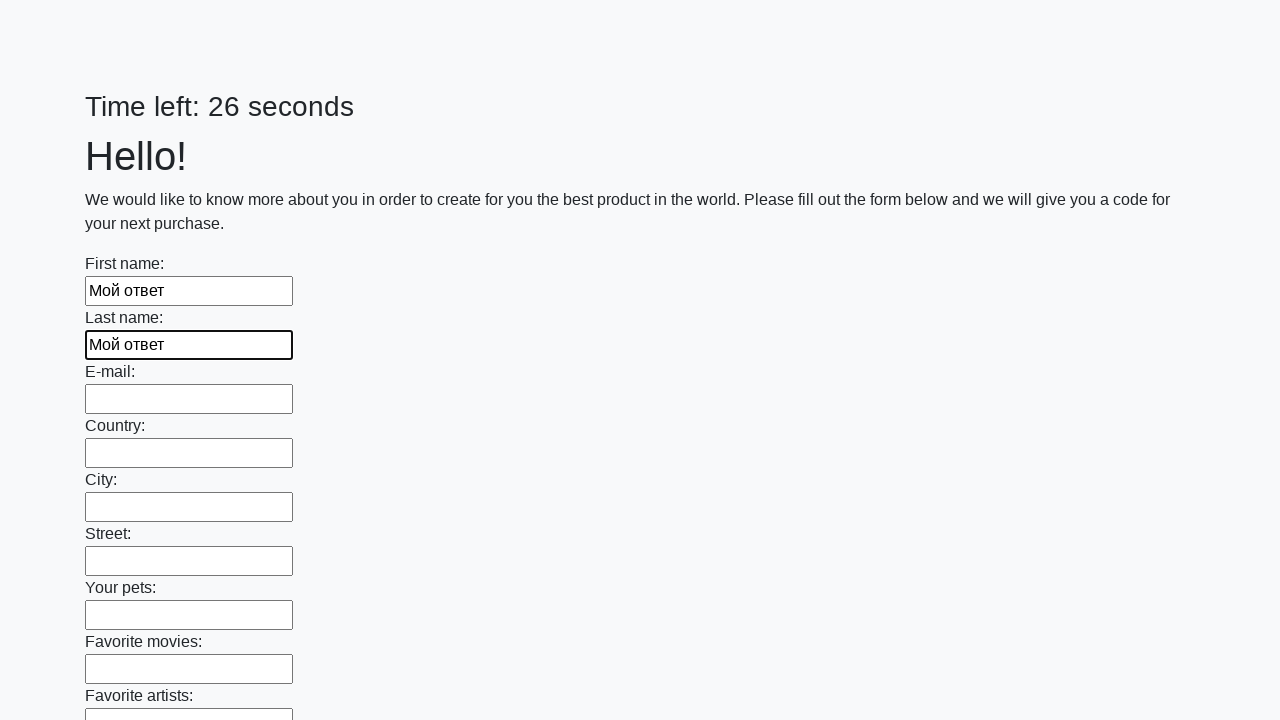

Filled form field with 'Мой ответ' on input, textarea >> nth=2
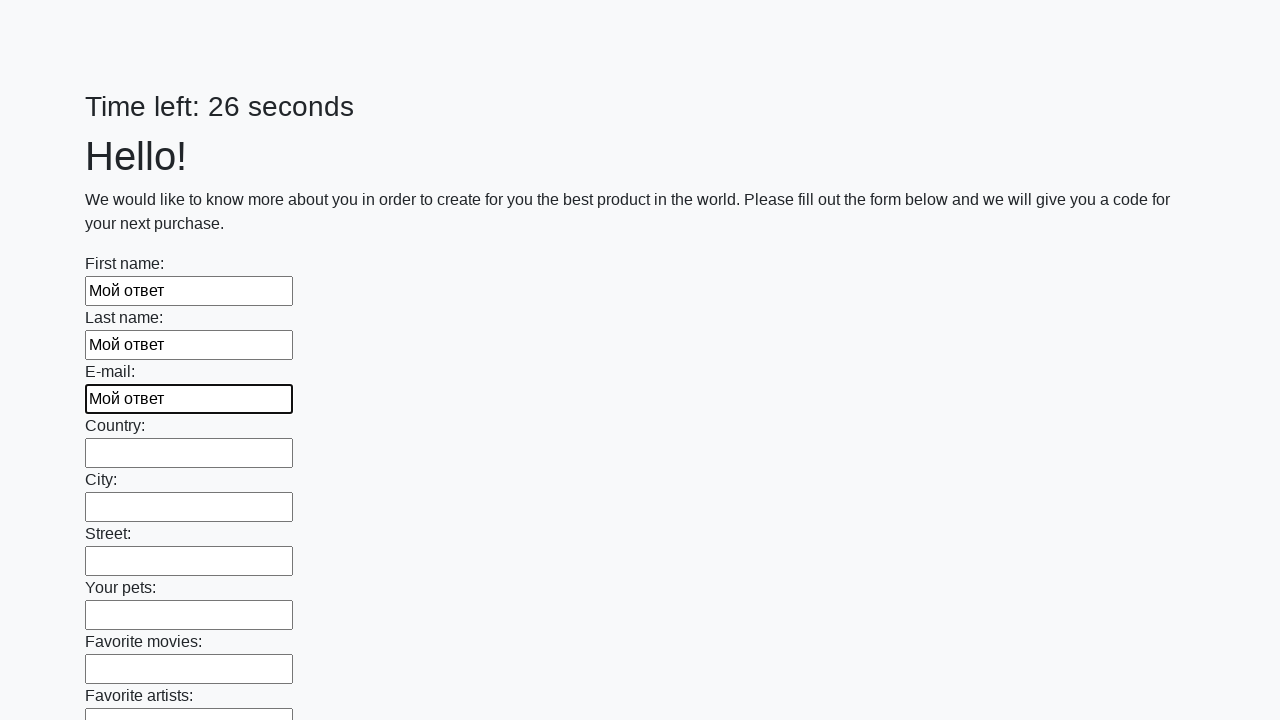

Filled form field with 'Мой ответ' on input, textarea >> nth=3
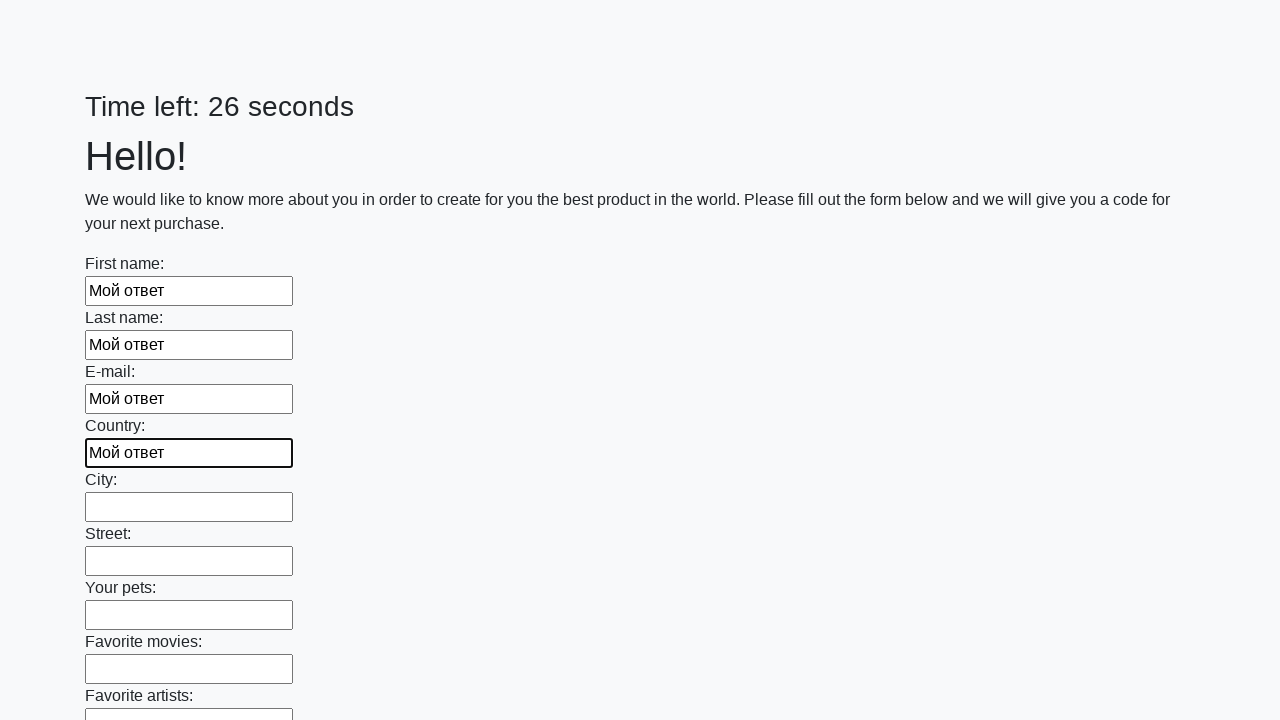

Filled form field with 'Мой ответ' on input, textarea >> nth=4
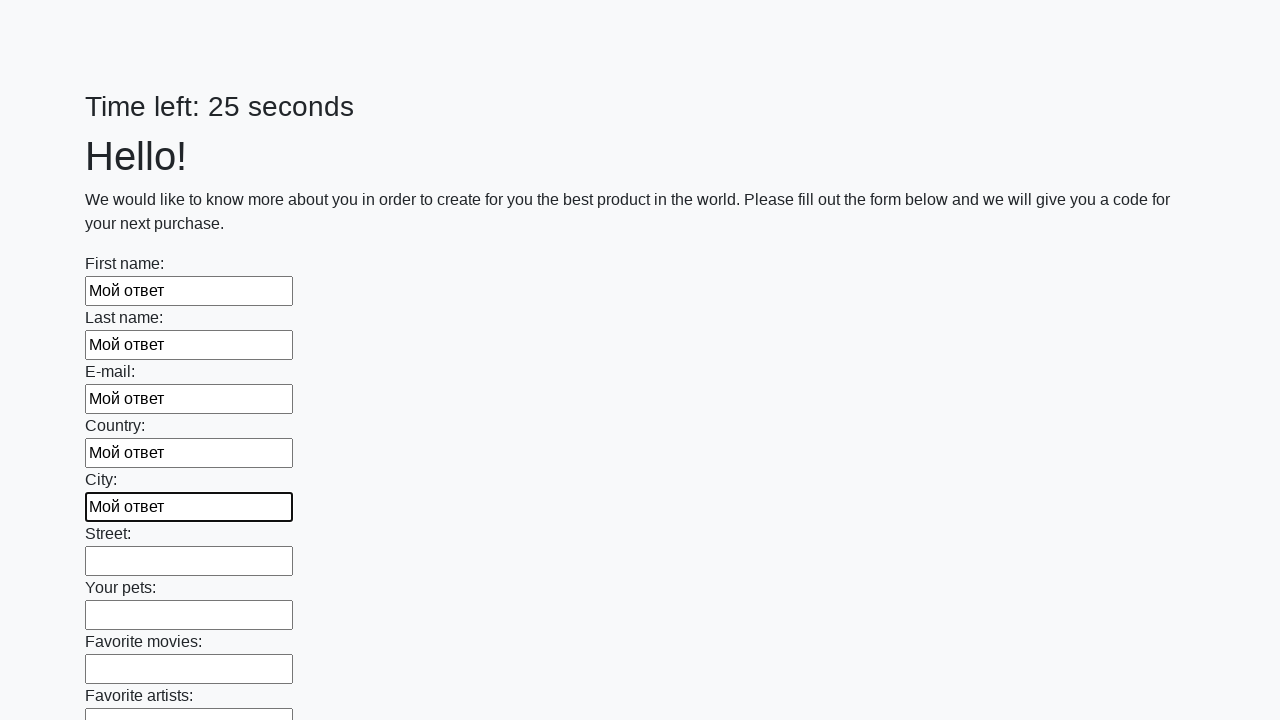

Filled form field with 'Мой ответ' on input, textarea >> nth=5
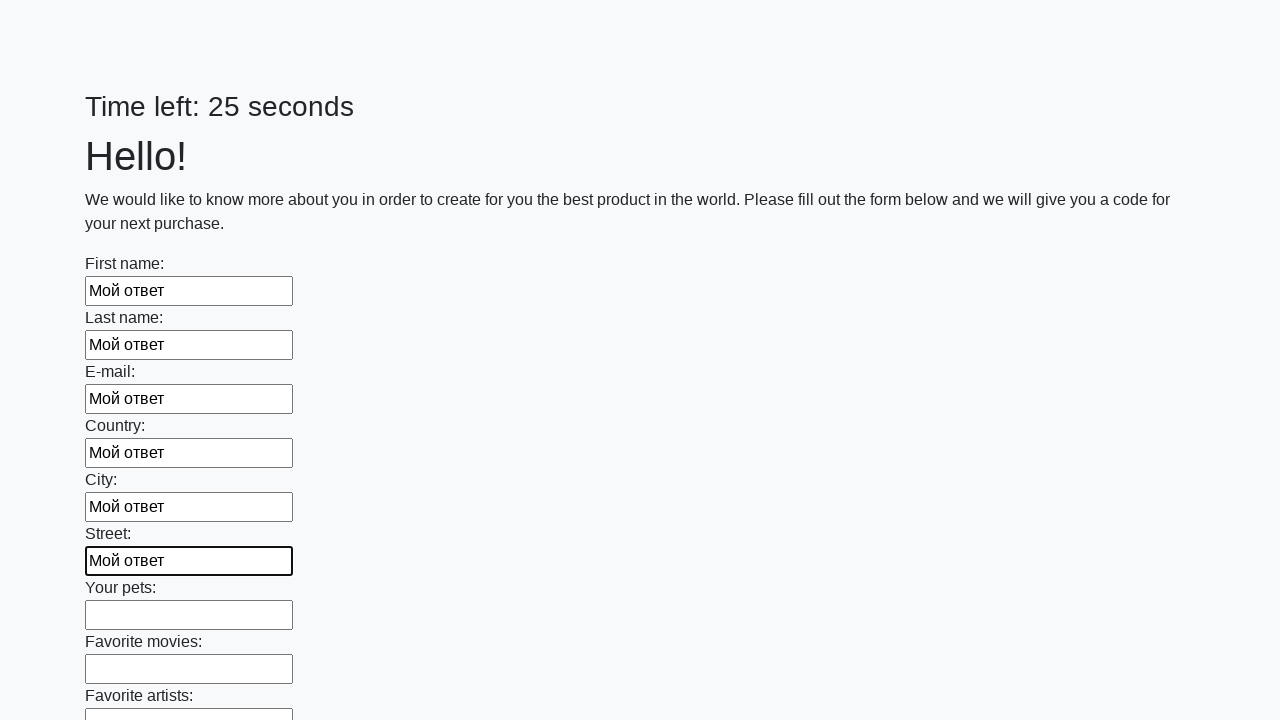

Filled form field with 'Мой ответ' on input, textarea >> nth=6
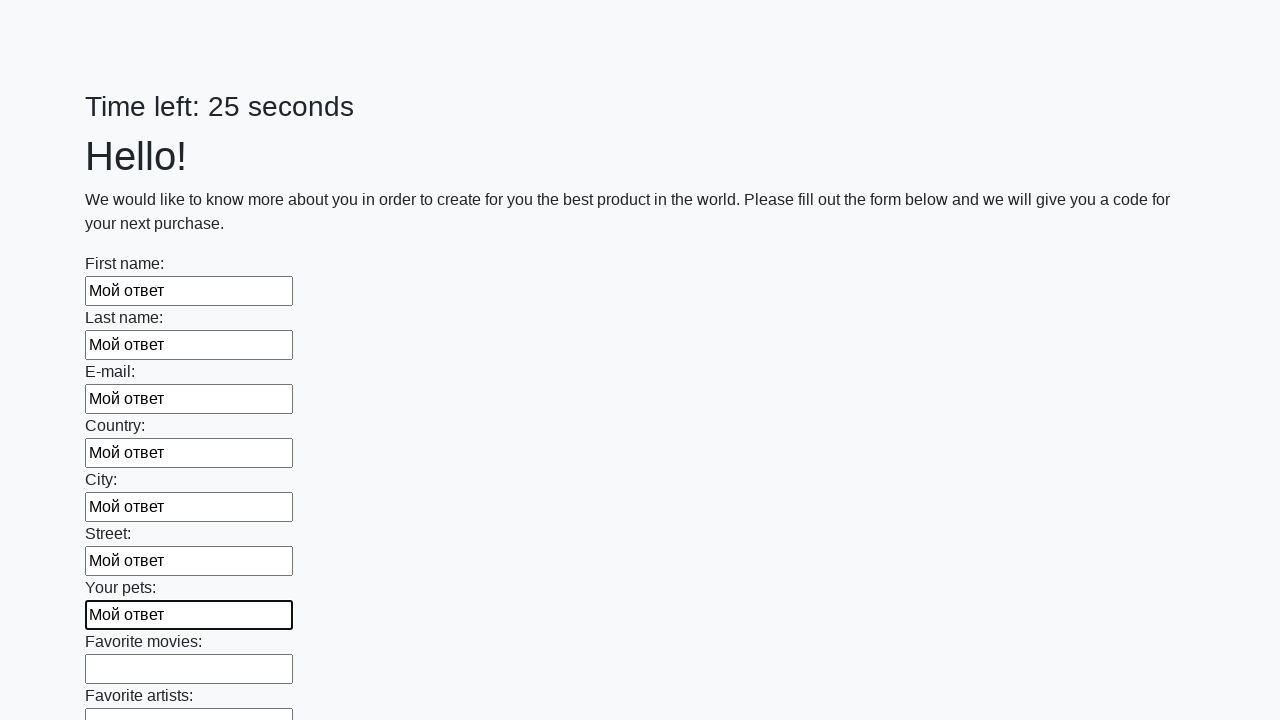

Filled form field with 'Мой ответ' on input, textarea >> nth=7
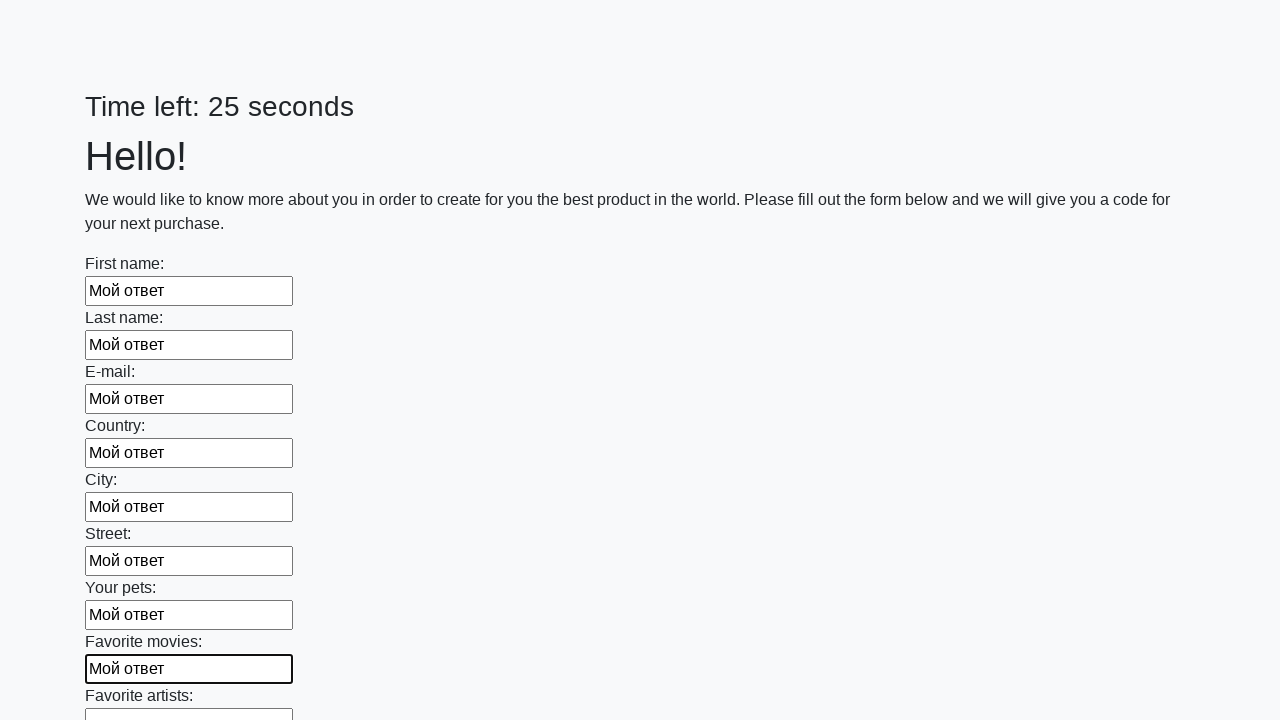

Filled form field with 'Мой ответ' on input, textarea >> nth=8
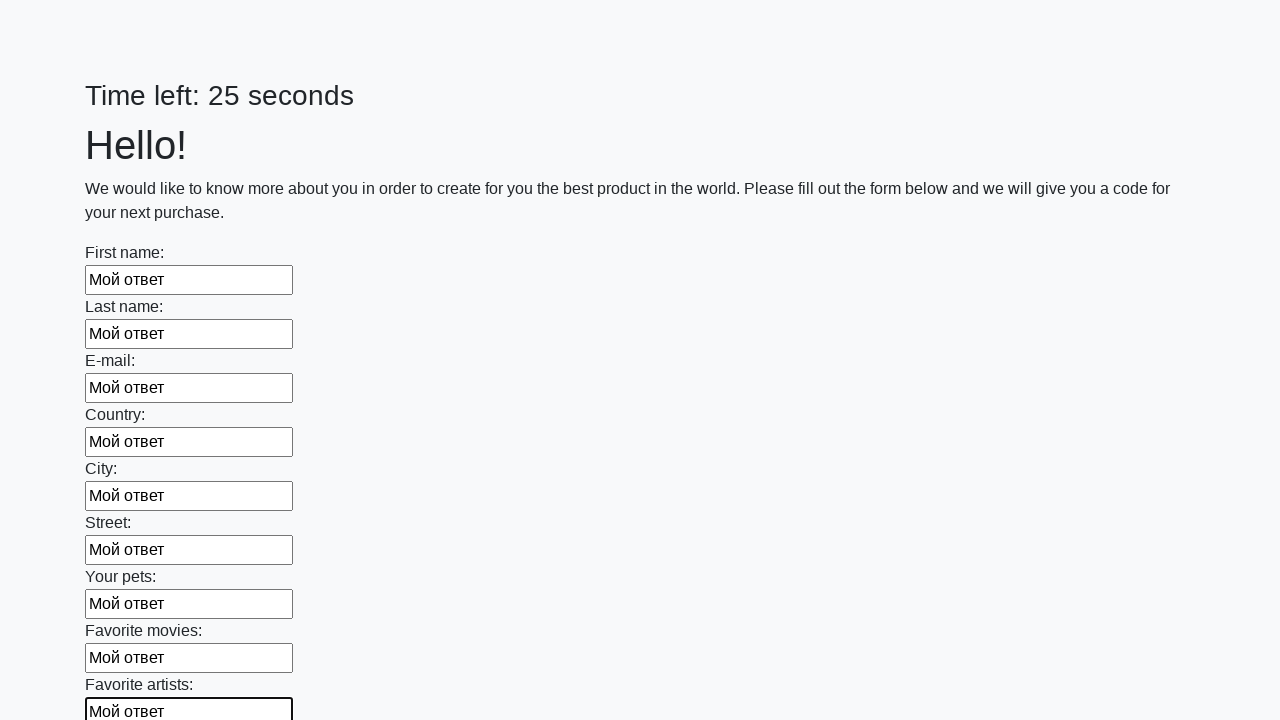

Filled form field with 'Мой ответ' on input, textarea >> nth=9
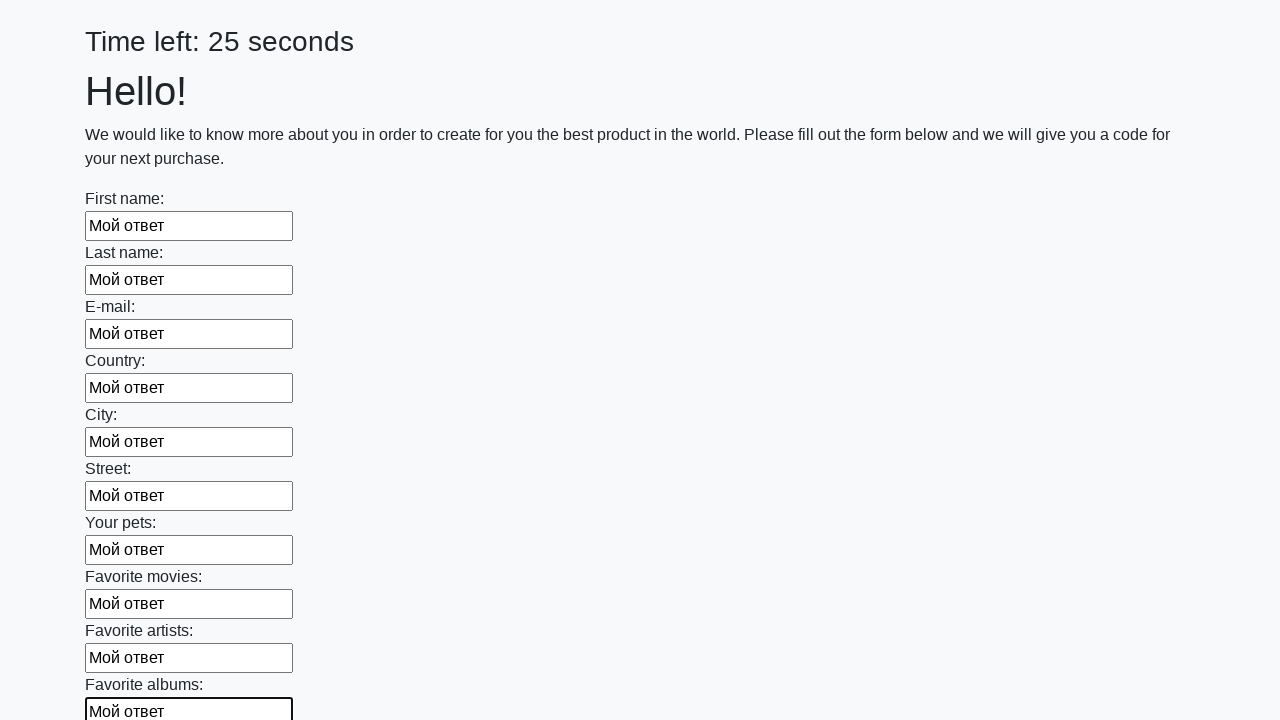

Filled form field with 'Мой ответ' on input, textarea >> nth=10
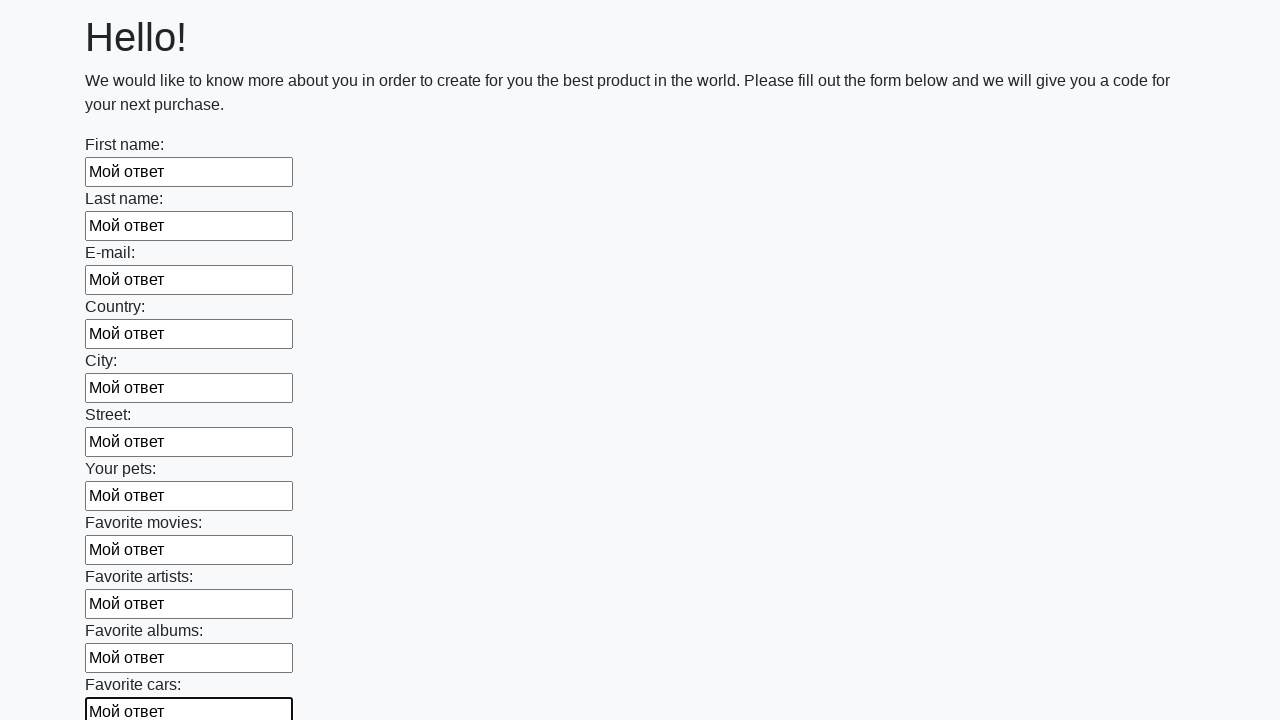

Filled form field with 'Мой ответ' on input, textarea >> nth=11
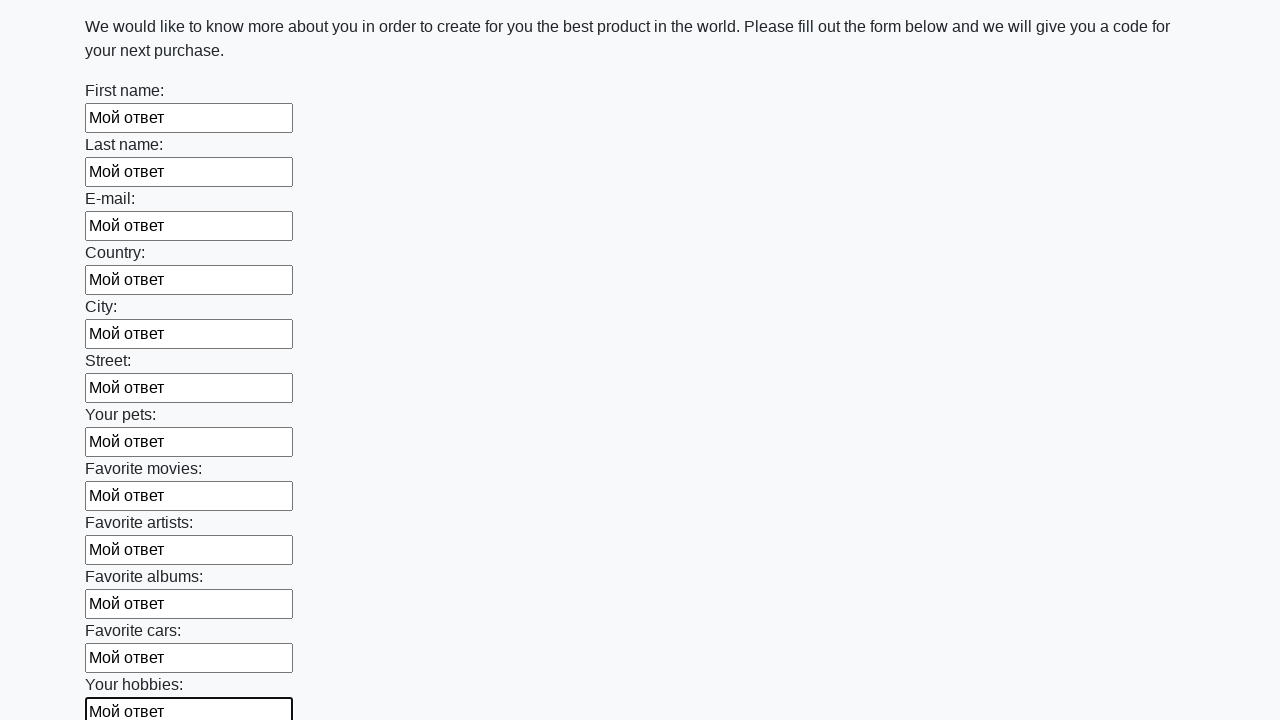

Filled form field with 'Мой ответ' on input, textarea >> nth=12
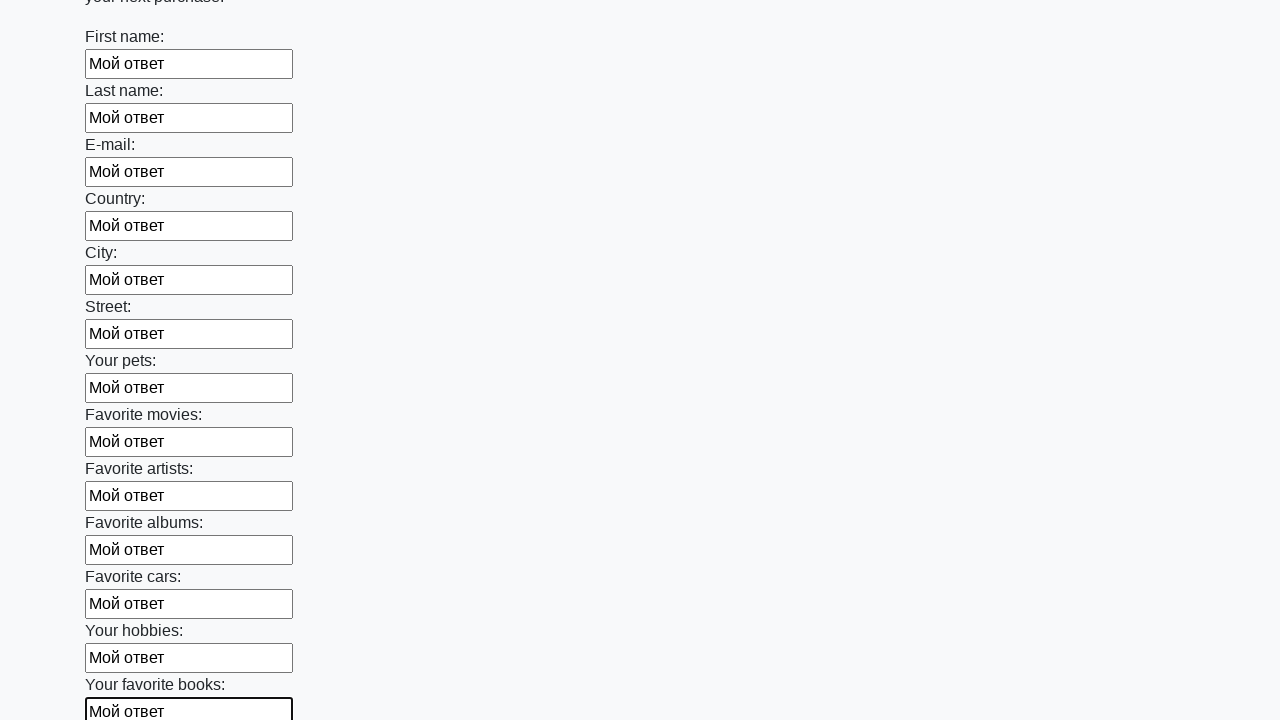

Filled form field with 'Мой ответ' on input, textarea >> nth=13
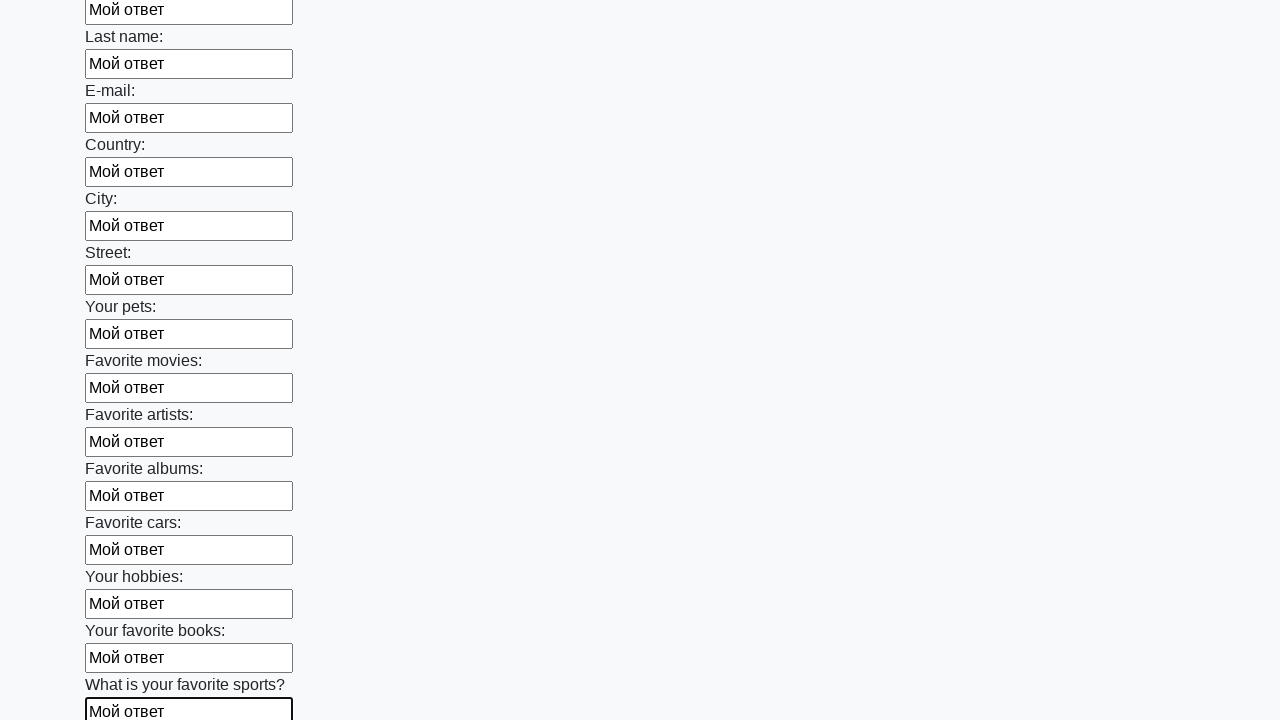

Filled form field with 'Мой ответ' on input, textarea >> nth=14
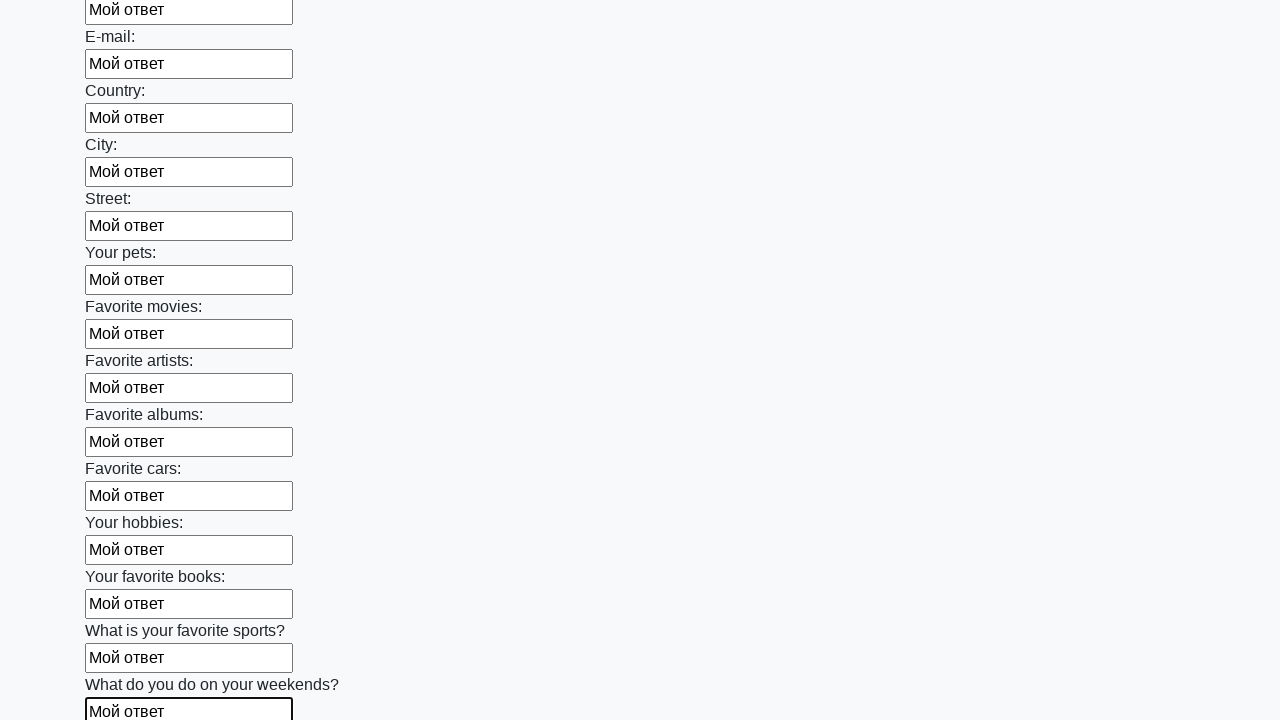

Filled form field with 'Мой ответ' on input, textarea >> nth=15
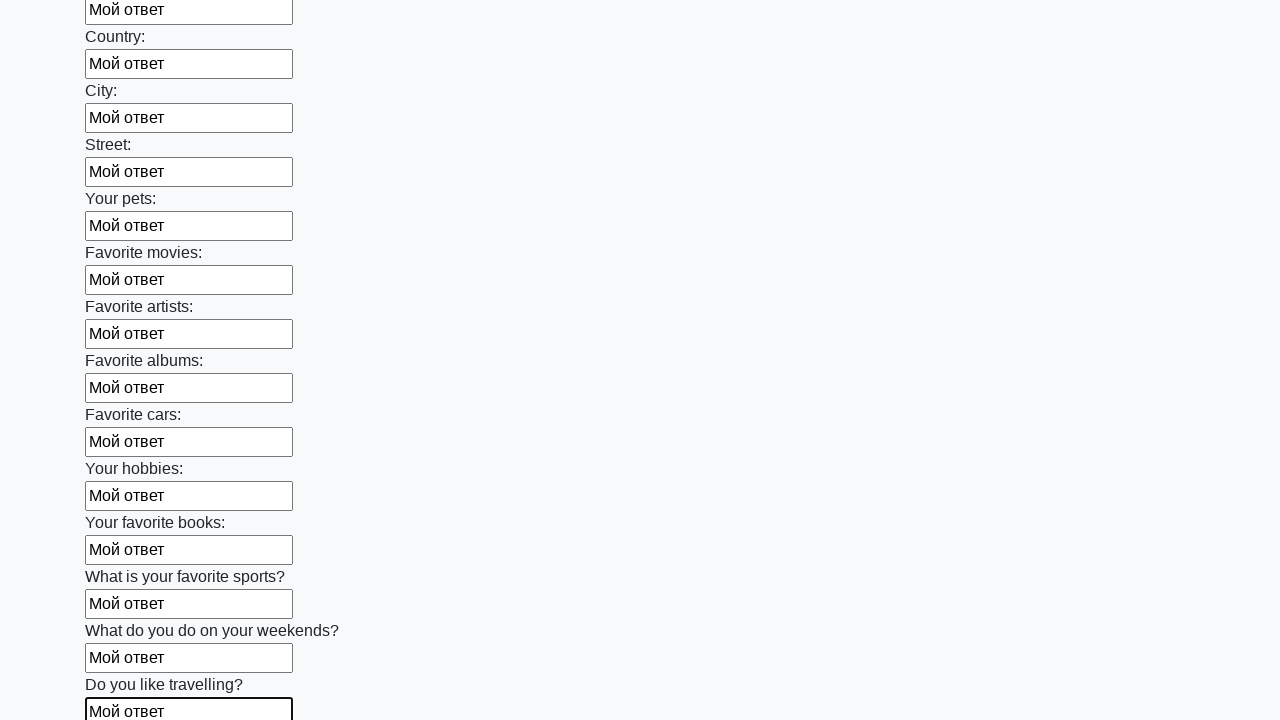

Filled form field with 'Мой ответ' on input, textarea >> nth=16
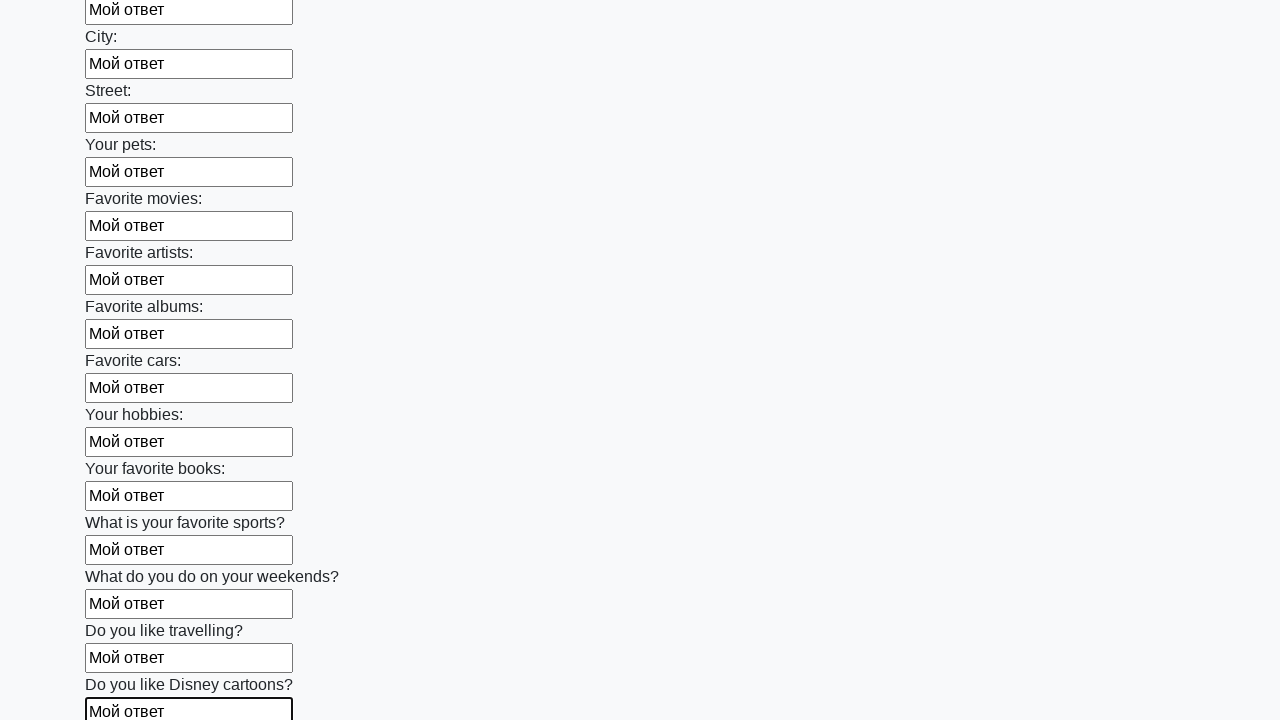

Filled form field with 'Мой ответ' on input, textarea >> nth=17
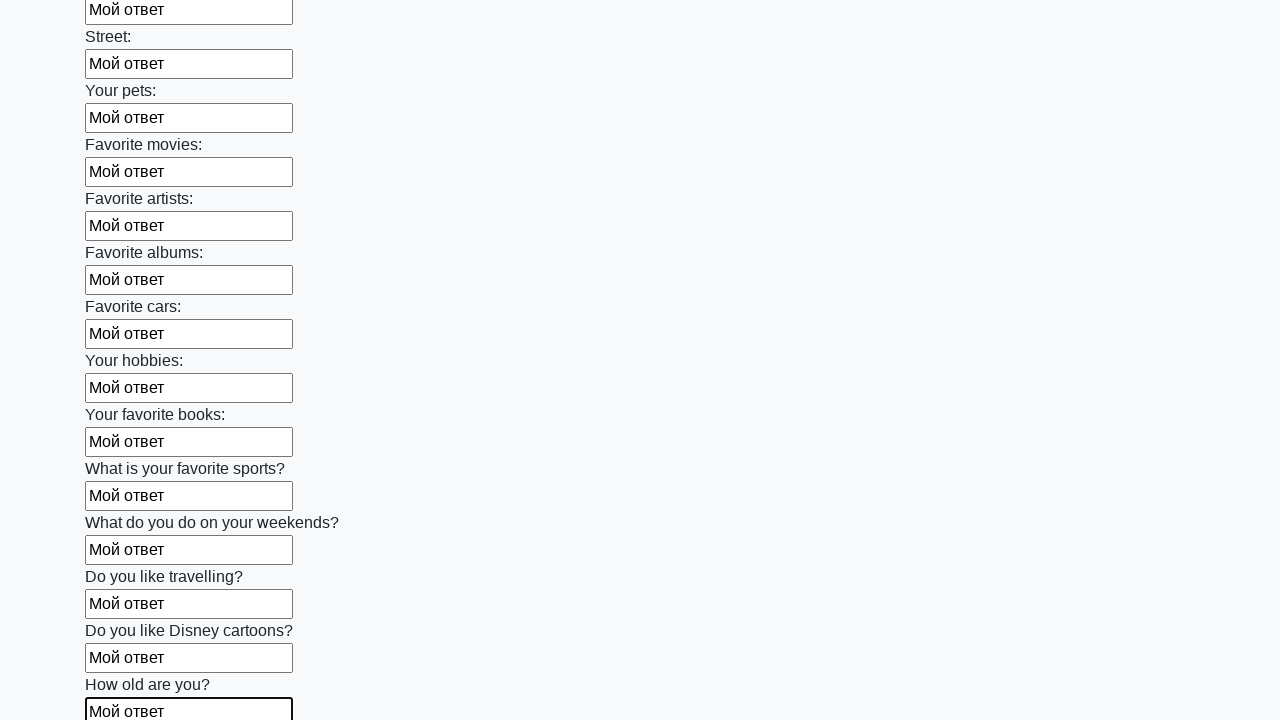

Filled form field with 'Мой ответ' on input, textarea >> nth=18
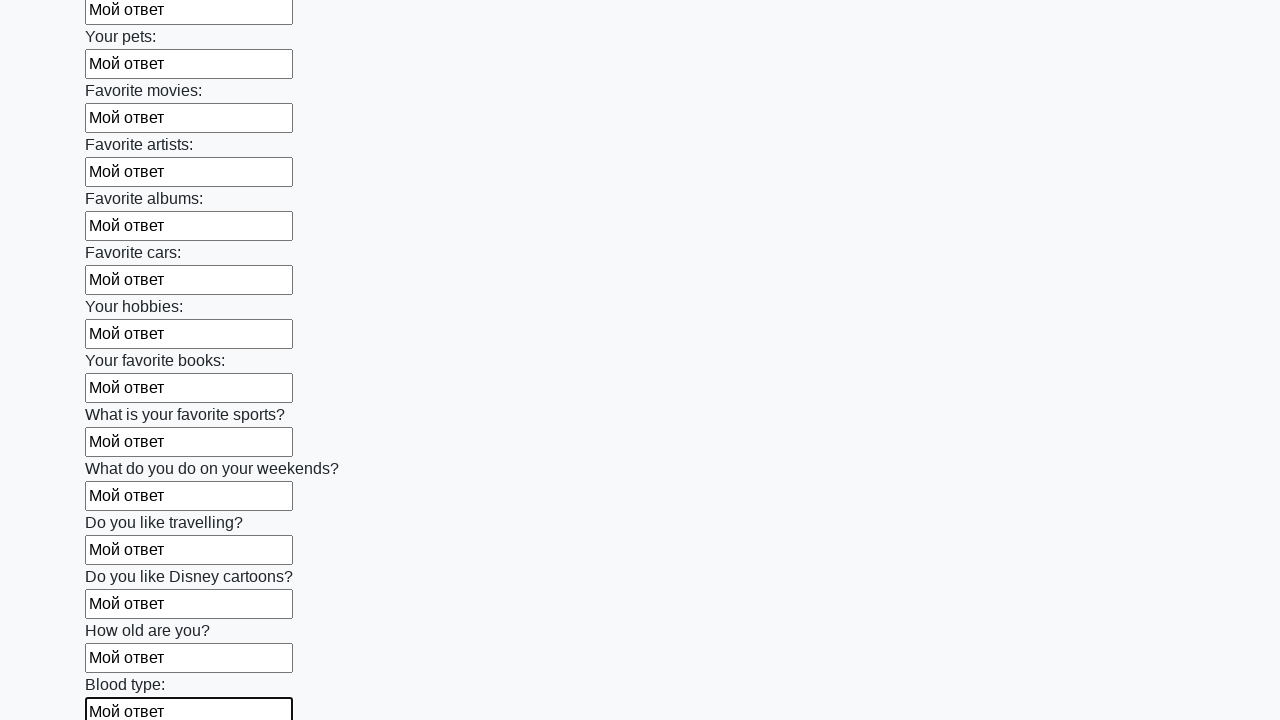

Filled form field with 'Мой ответ' on input, textarea >> nth=19
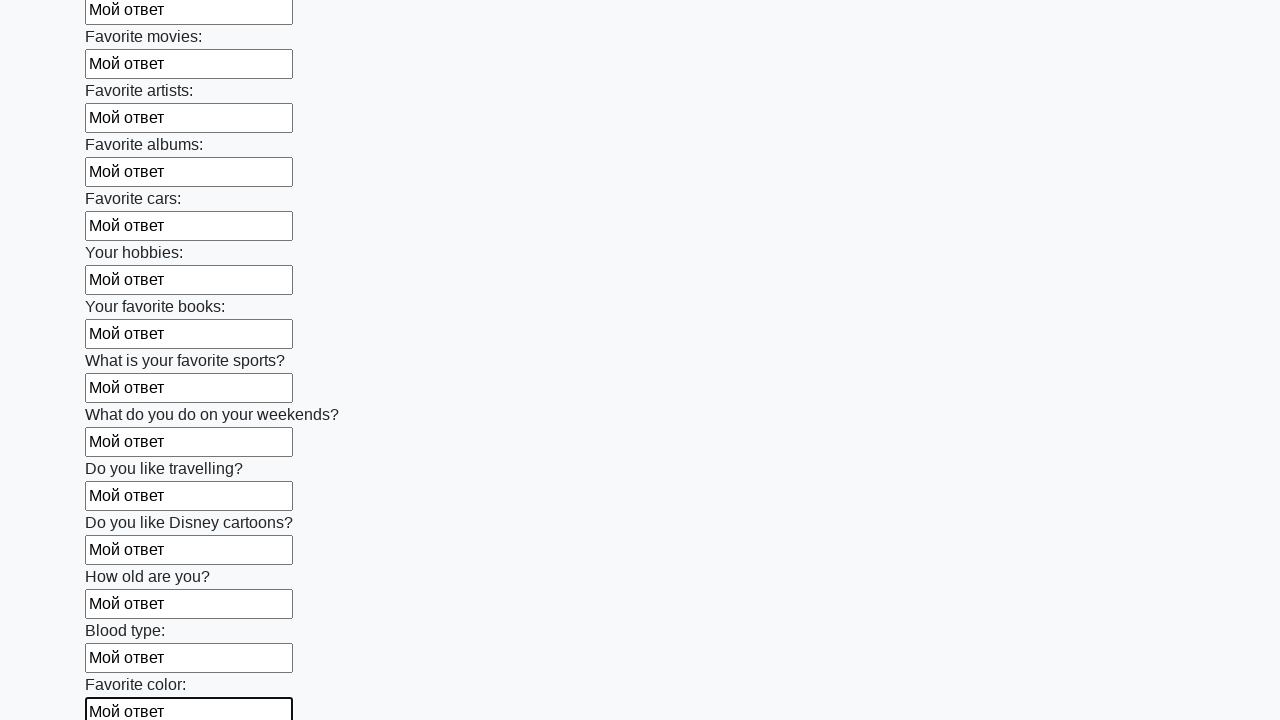

Filled form field with 'Мой ответ' on input, textarea >> nth=20
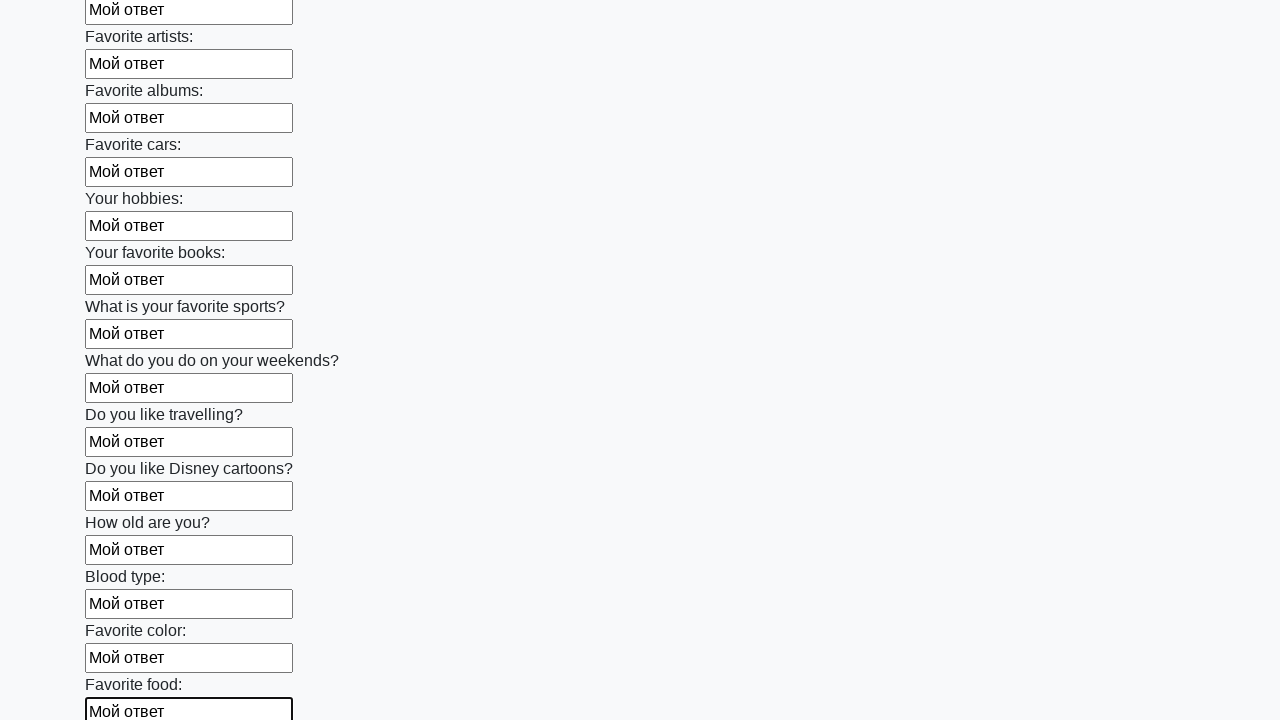

Filled form field with 'Мой ответ' on input, textarea >> nth=21
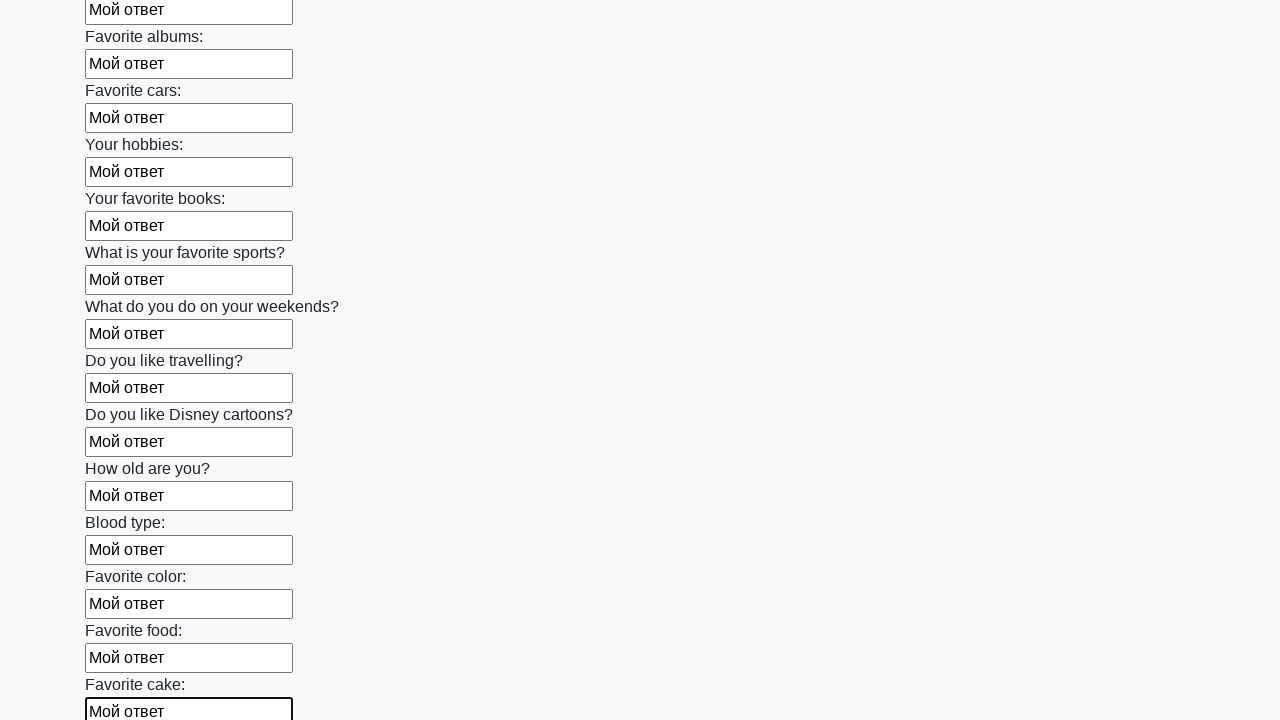

Filled form field with 'Мой ответ' on input, textarea >> nth=22
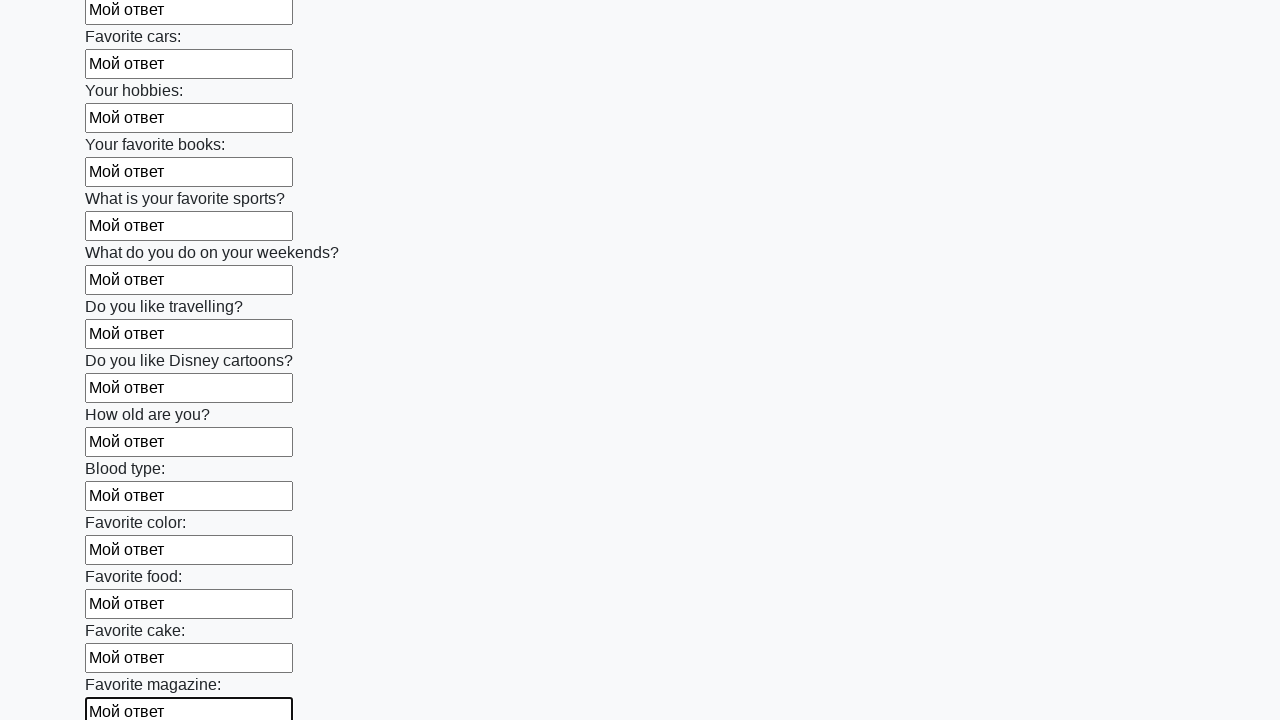

Filled form field with 'Мой ответ' on input, textarea >> nth=23
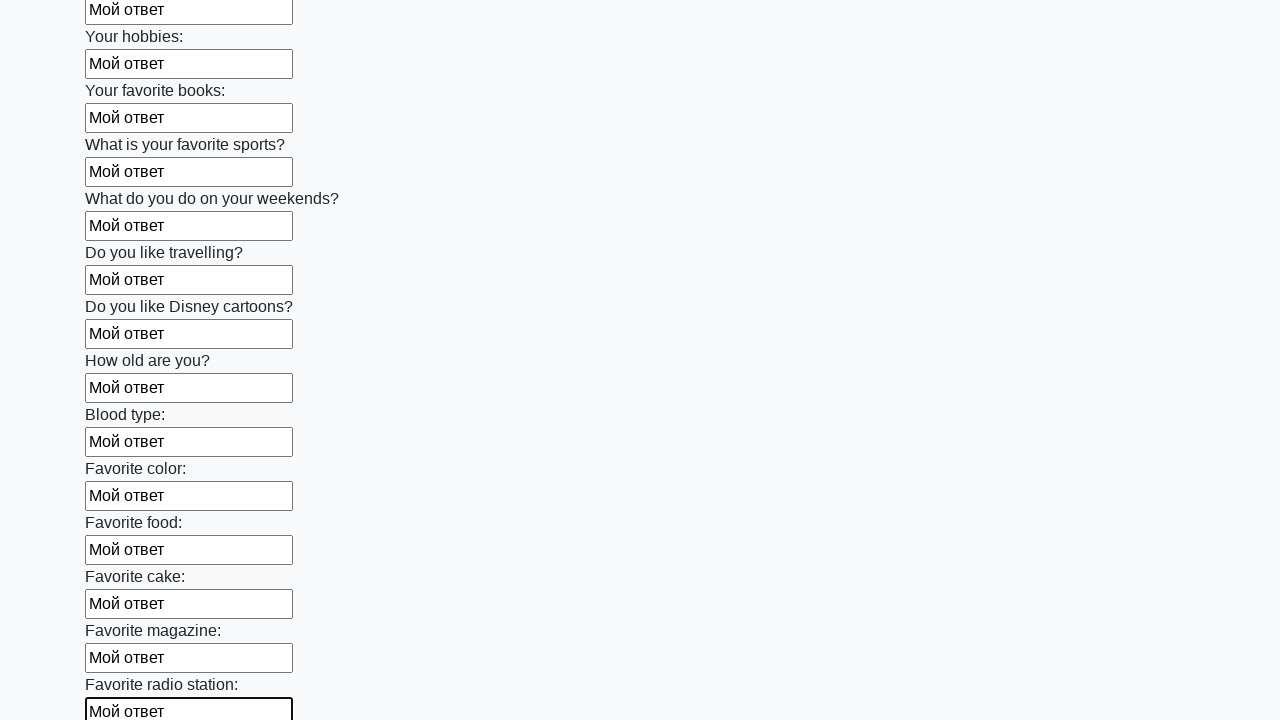

Filled form field with 'Мой ответ' on input, textarea >> nth=24
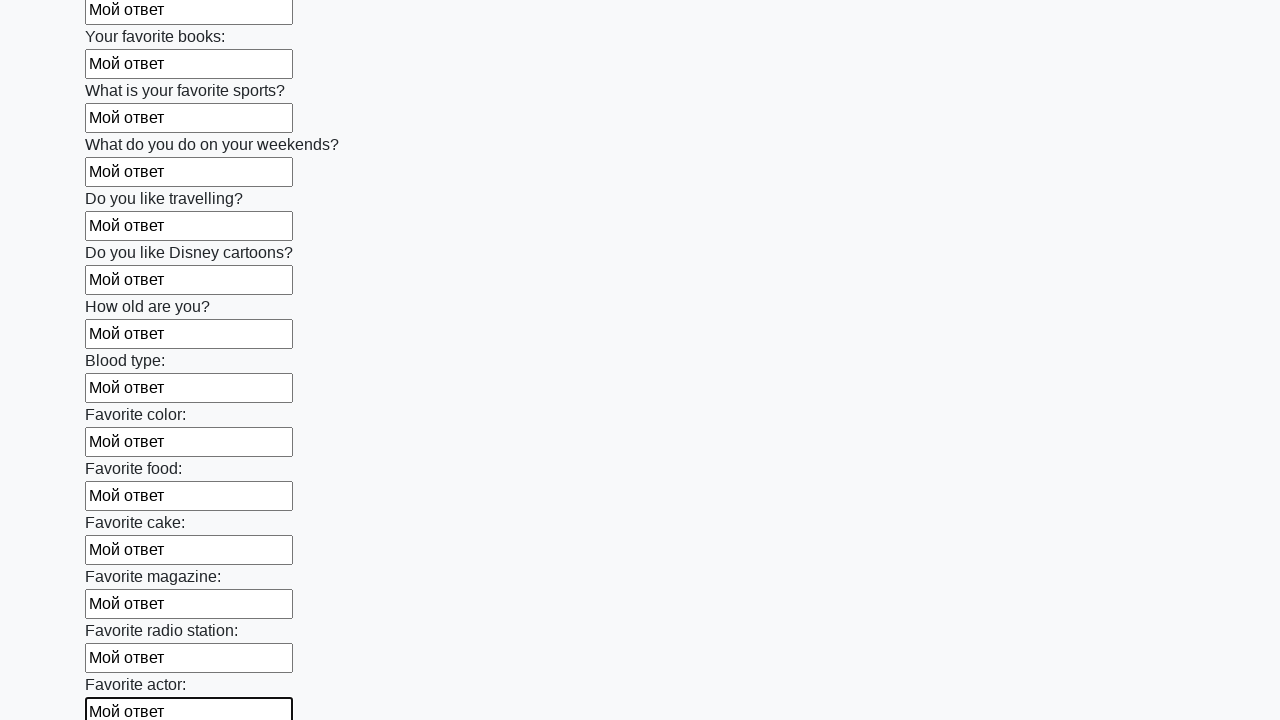

Filled form field with 'Мой ответ' on input, textarea >> nth=25
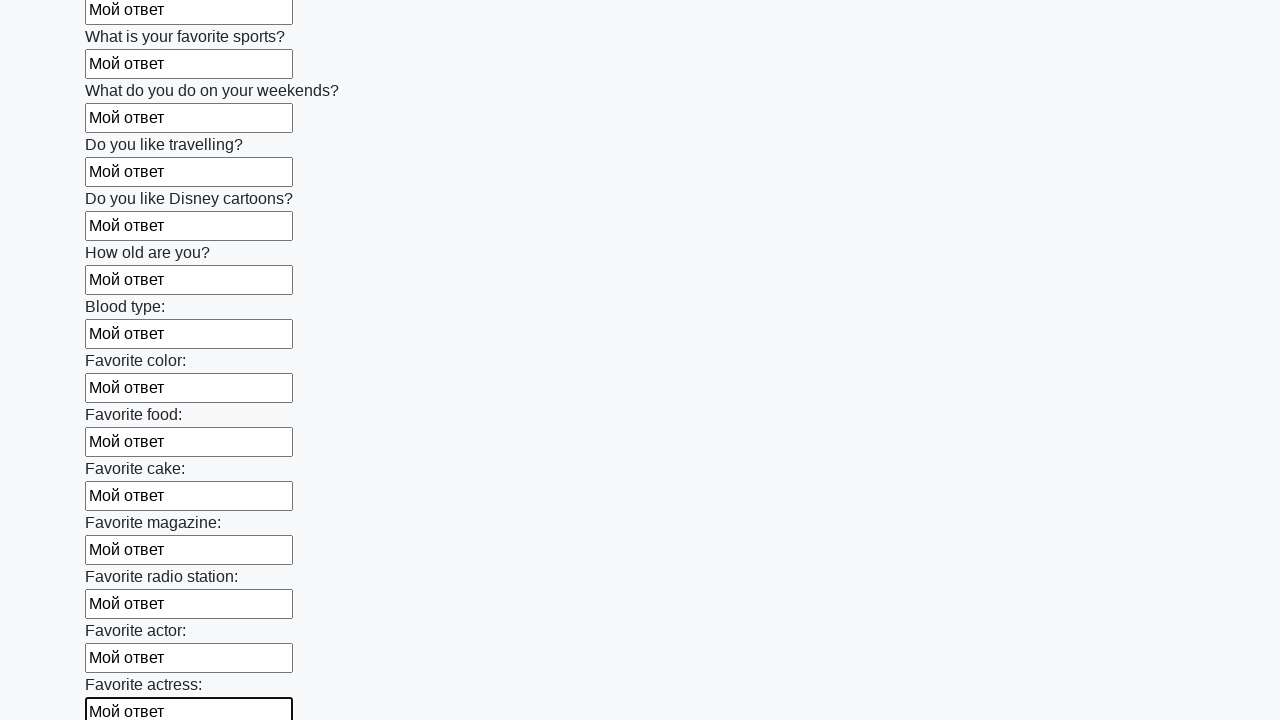

Filled form field with 'Мой ответ' on input, textarea >> nth=26
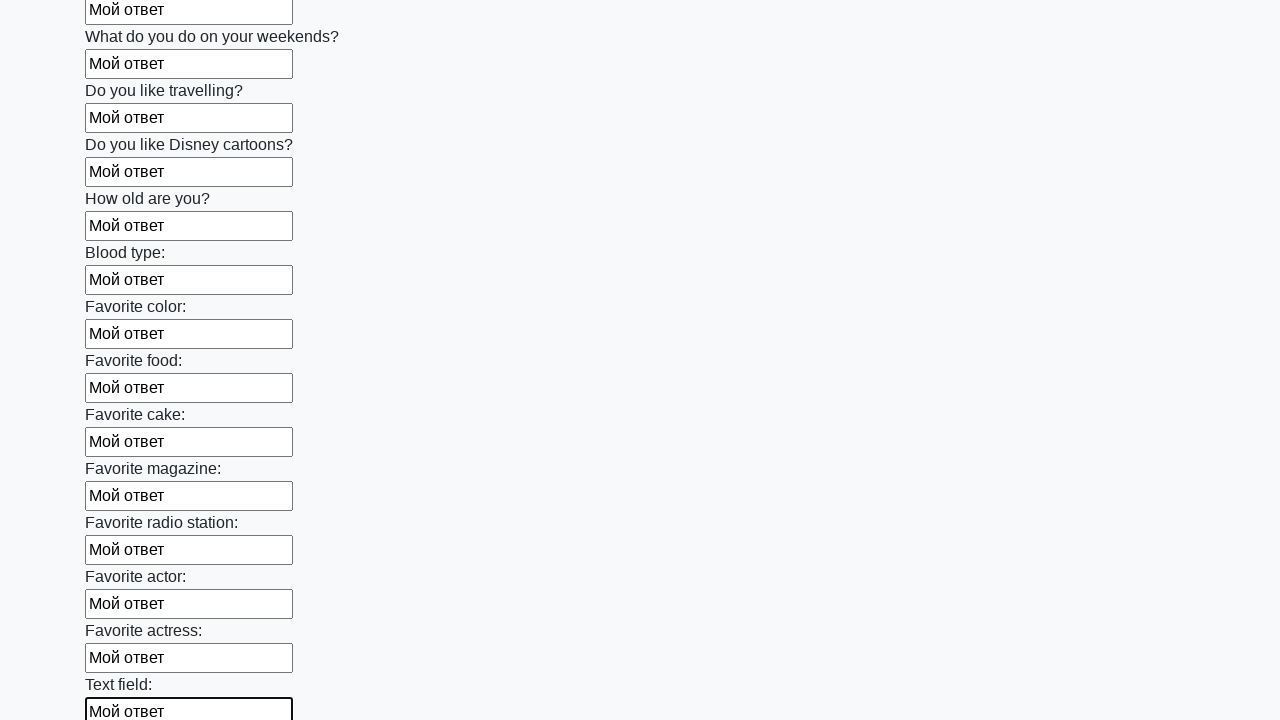

Filled form field with 'Мой ответ' on input, textarea >> nth=27
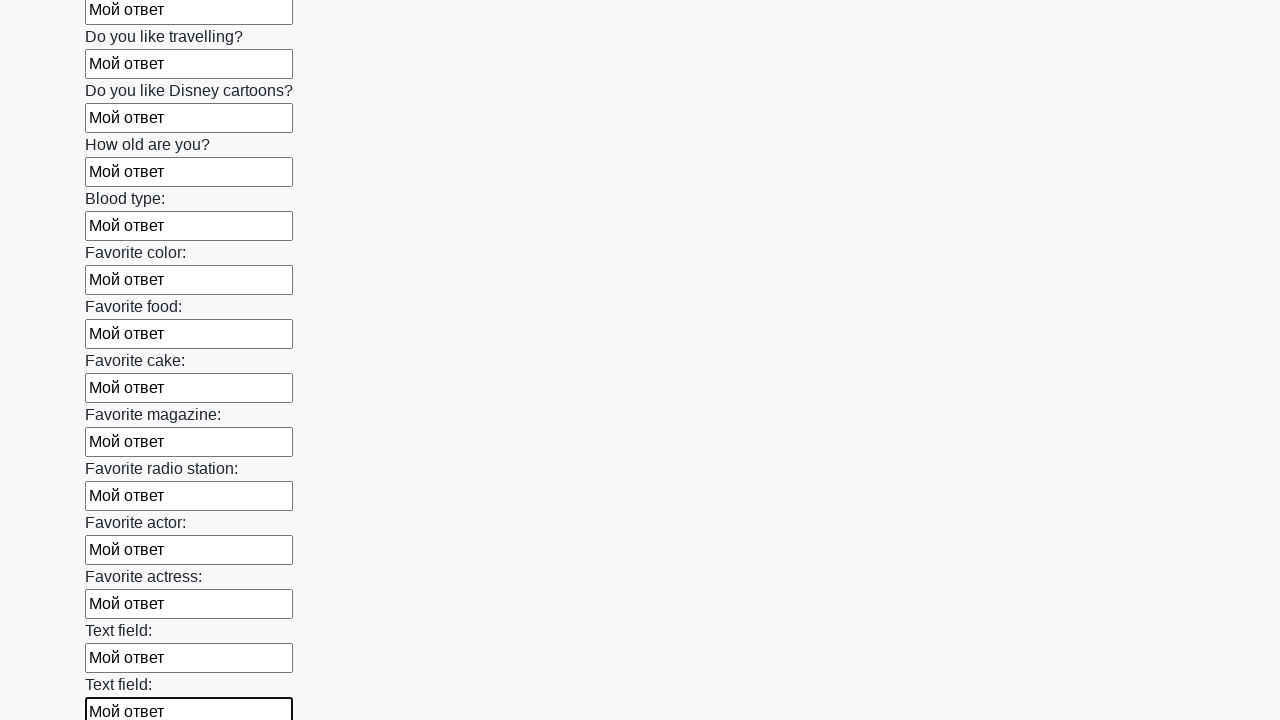

Filled form field with 'Мой ответ' on input, textarea >> nth=28
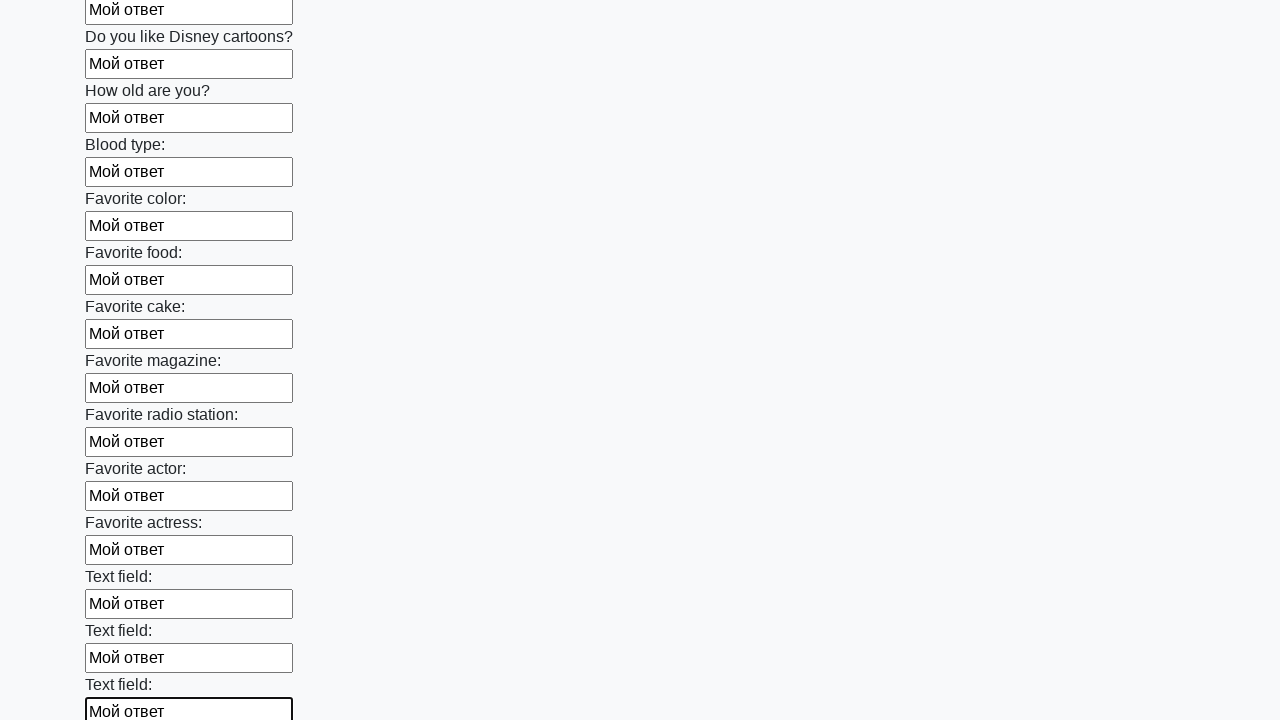

Filled form field with 'Мой ответ' on input, textarea >> nth=29
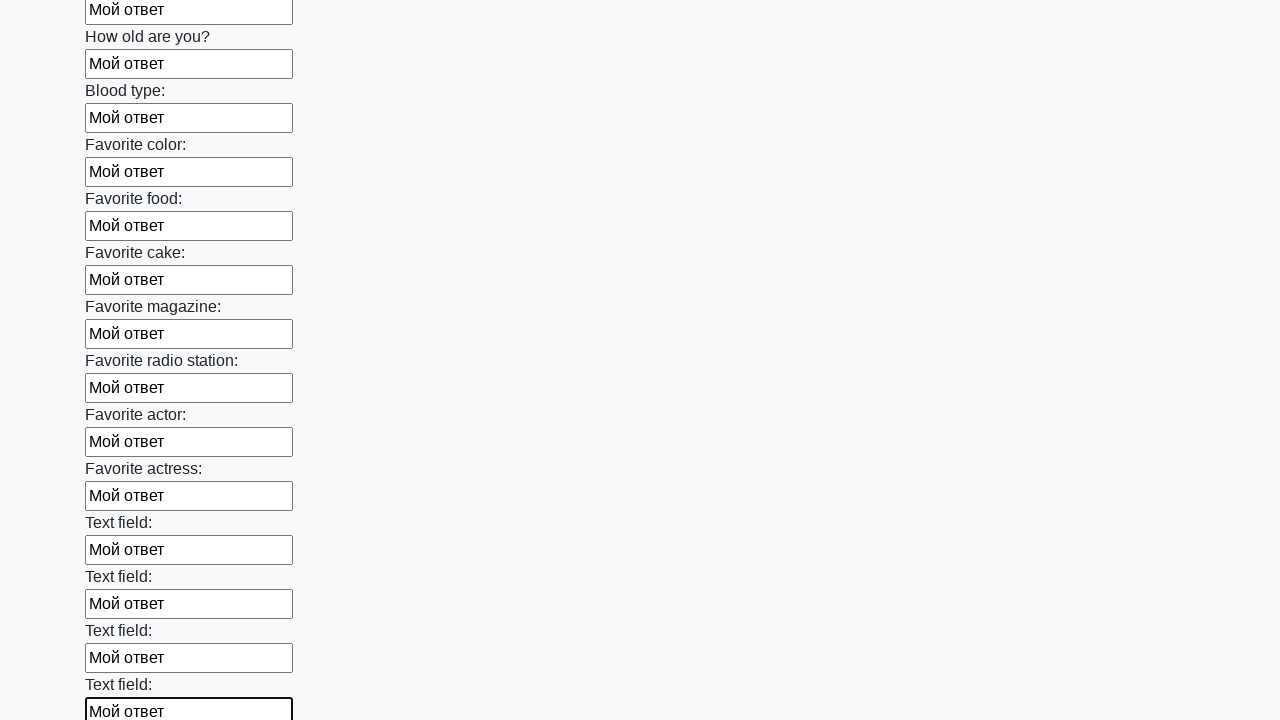

Filled form field with 'Мой ответ' on input, textarea >> nth=30
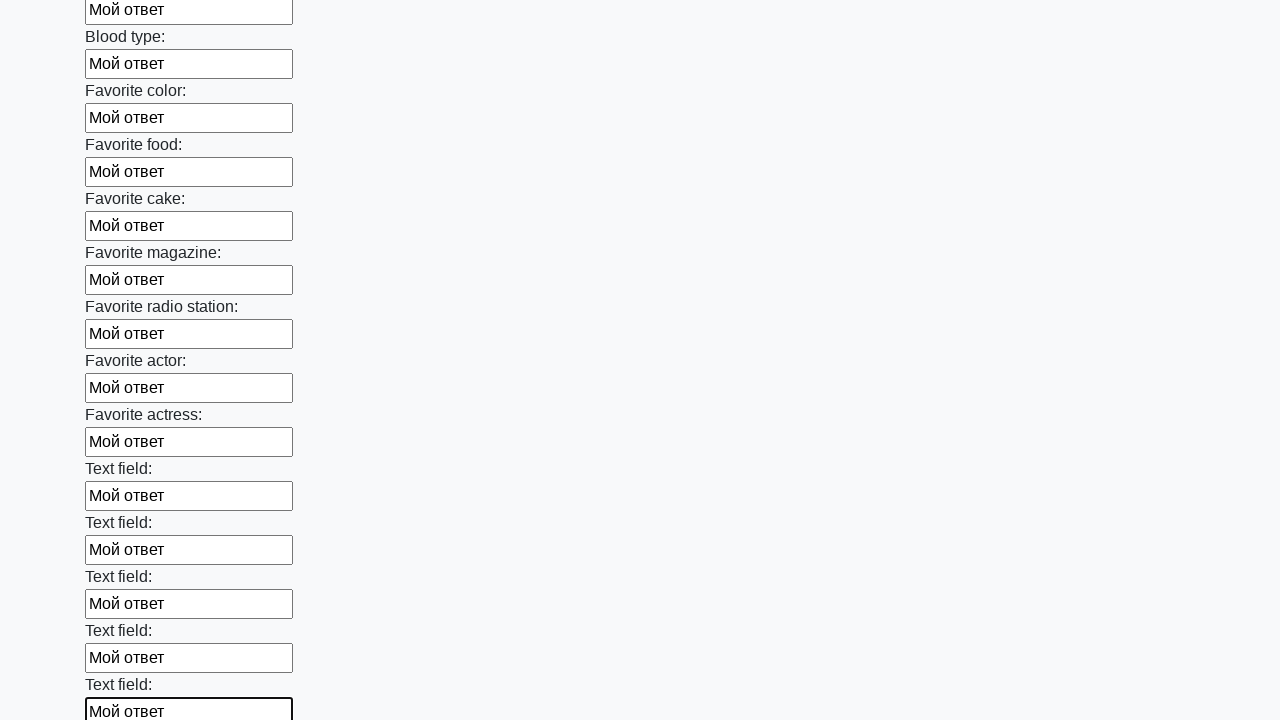

Filled form field with 'Мой ответ' on input, textarea >> nth=31
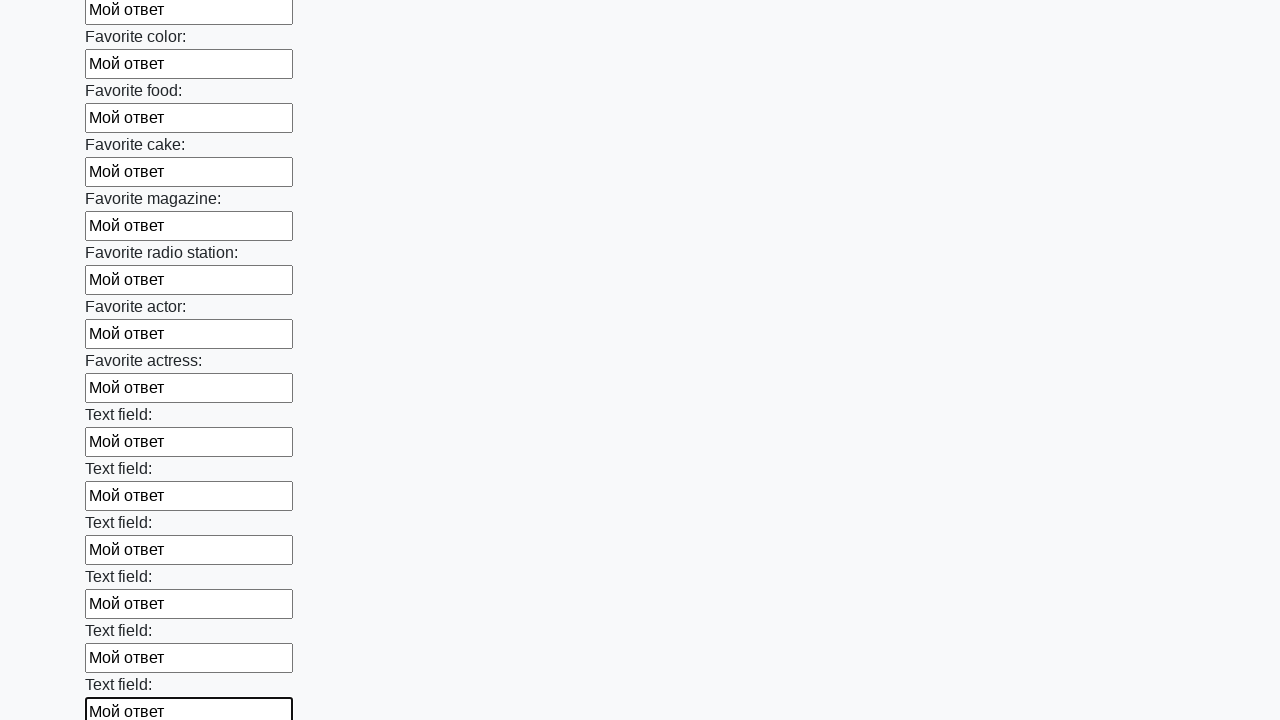

Filled form field with 'Мой ответ' on input, textarea >> nth=32
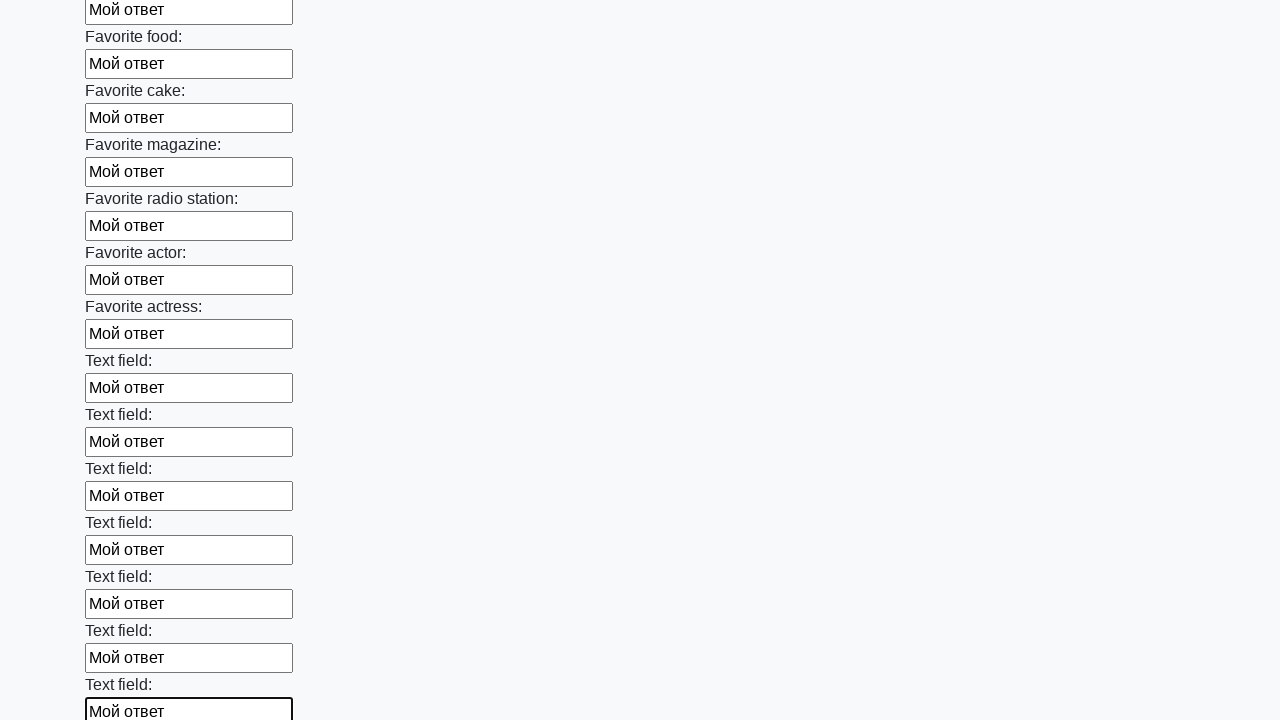

Filled form field with 'Мой ответ' on input, textarea >> nth=33
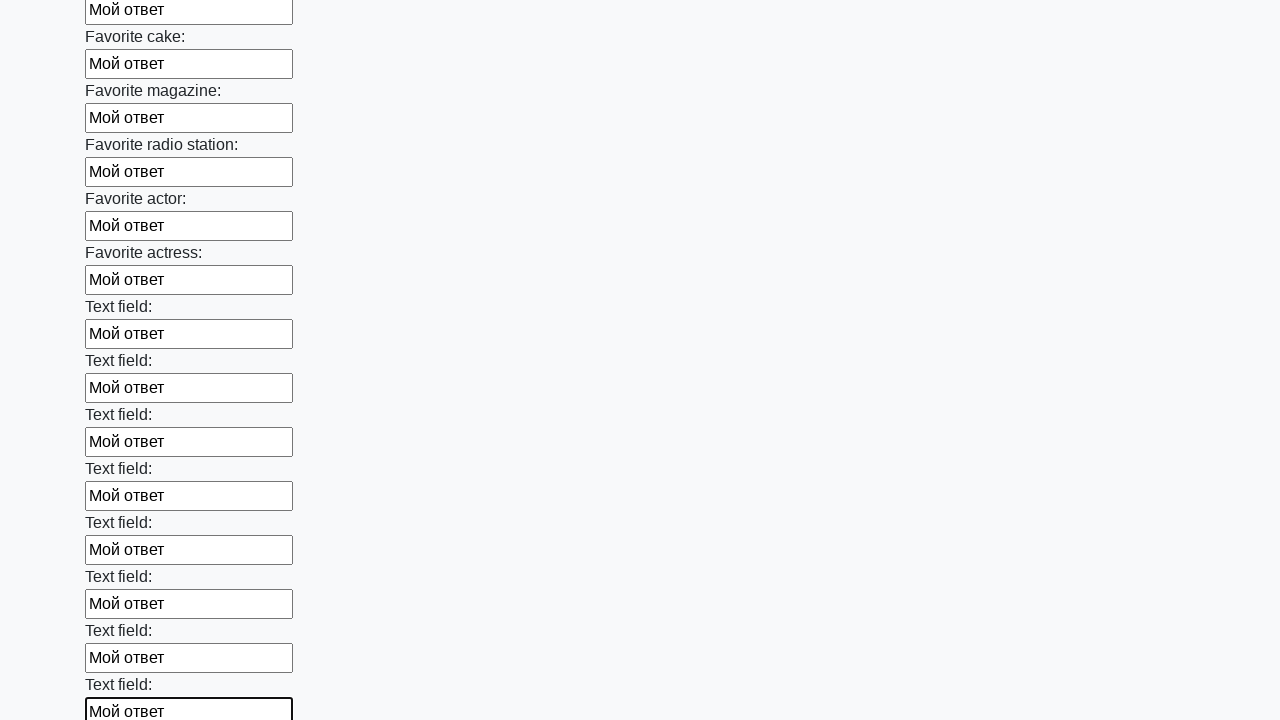

Filled form field with 'Мой ответ' on input, textarea >> nth=34
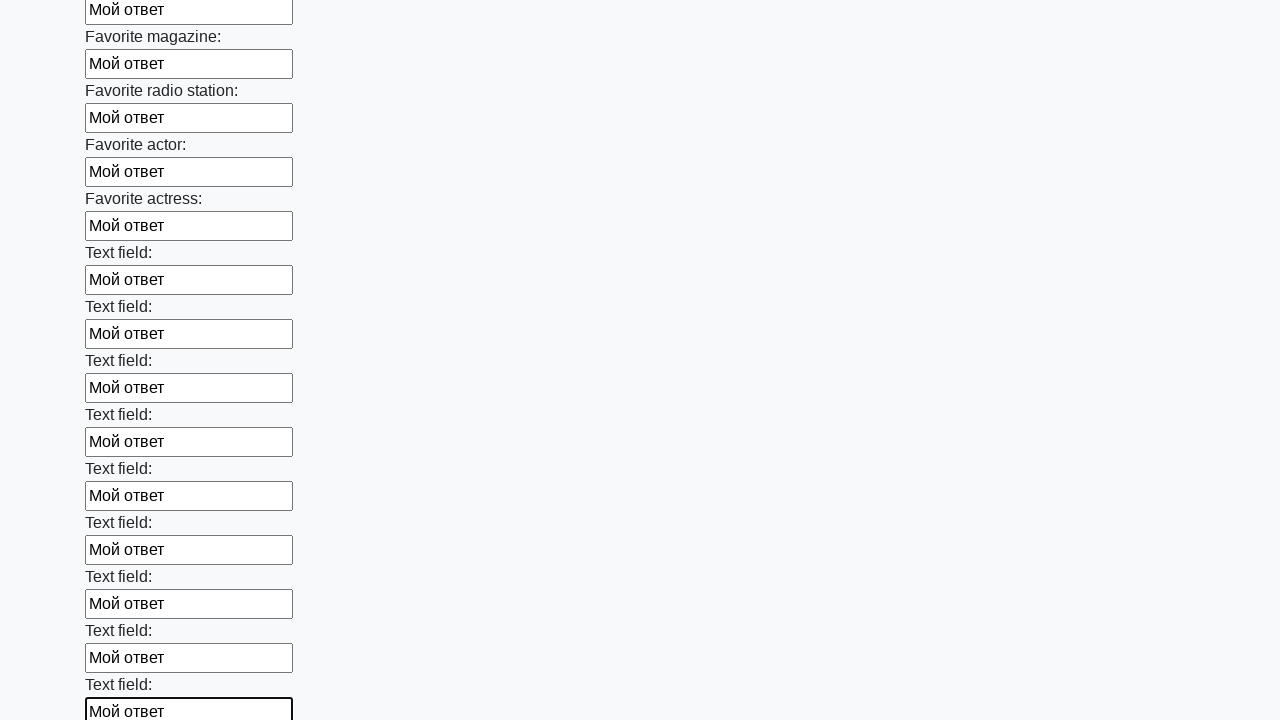

Filled form field with 'Мой ответ' on input, textarea >> nth=35
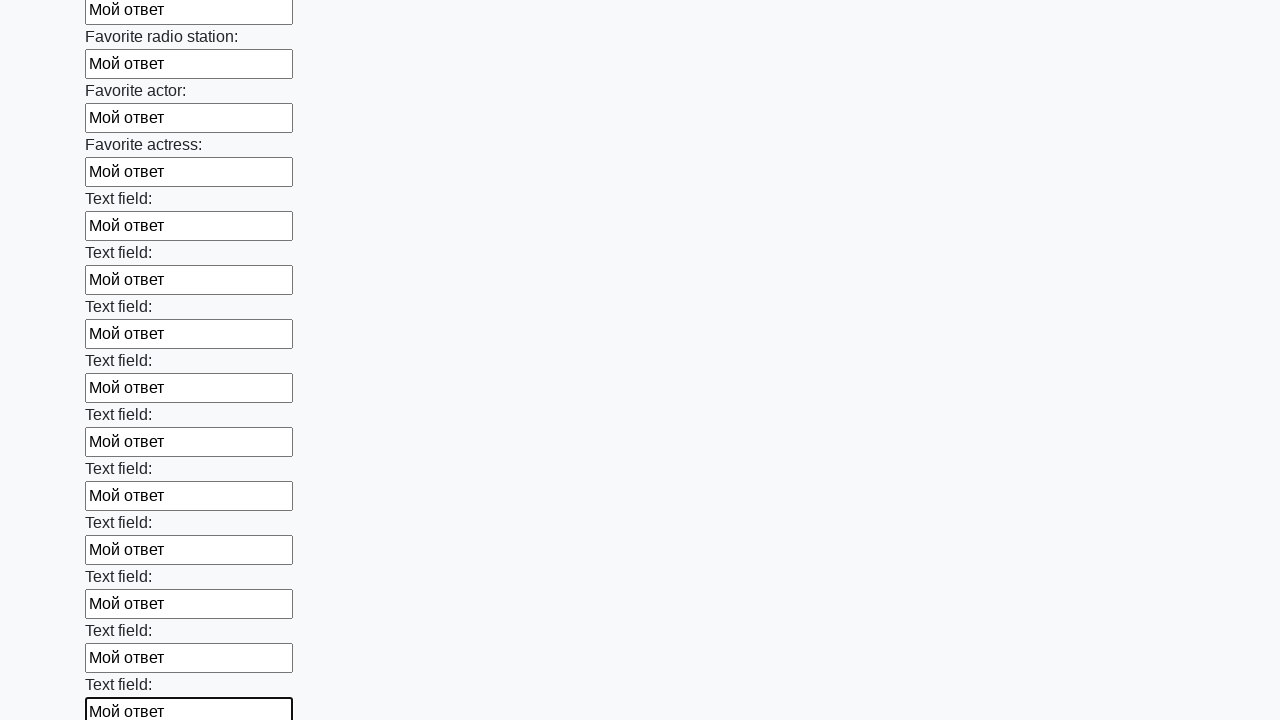

Filled form field with 'Мой ответ' on input, textarea >> nth=36
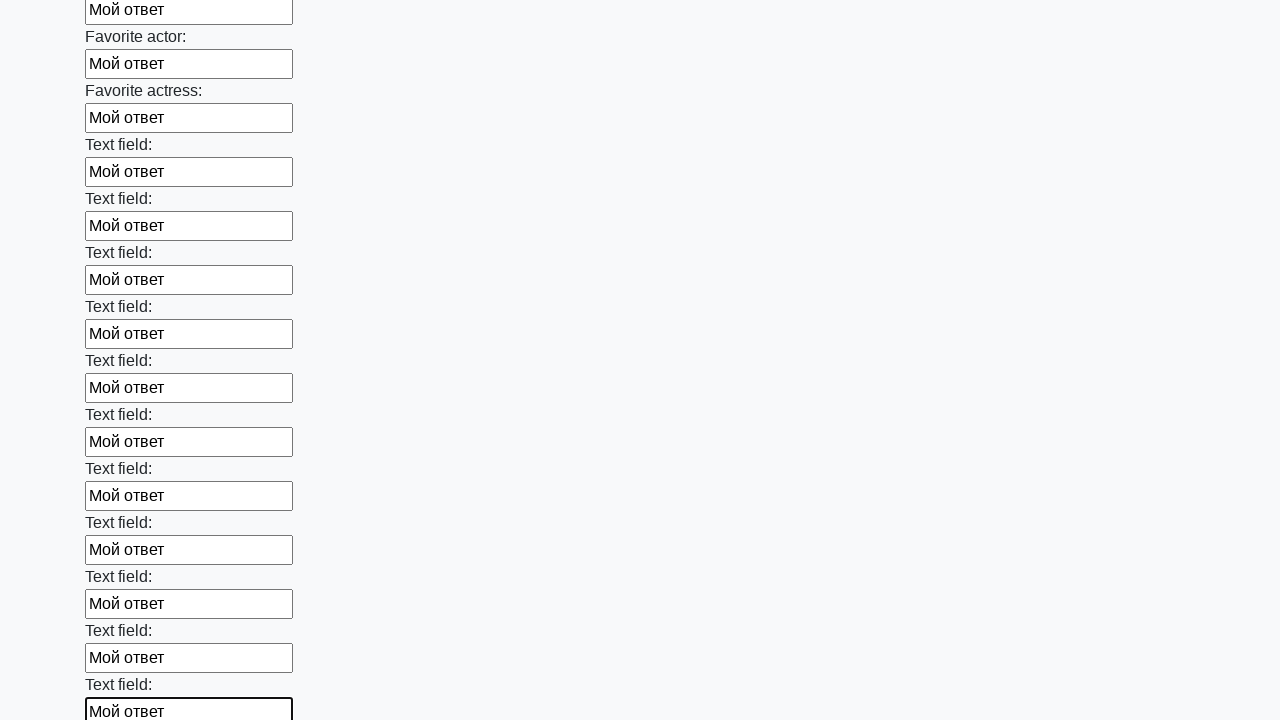

Filled form field with 'Мой ответ' on input, textarea >> nth=37
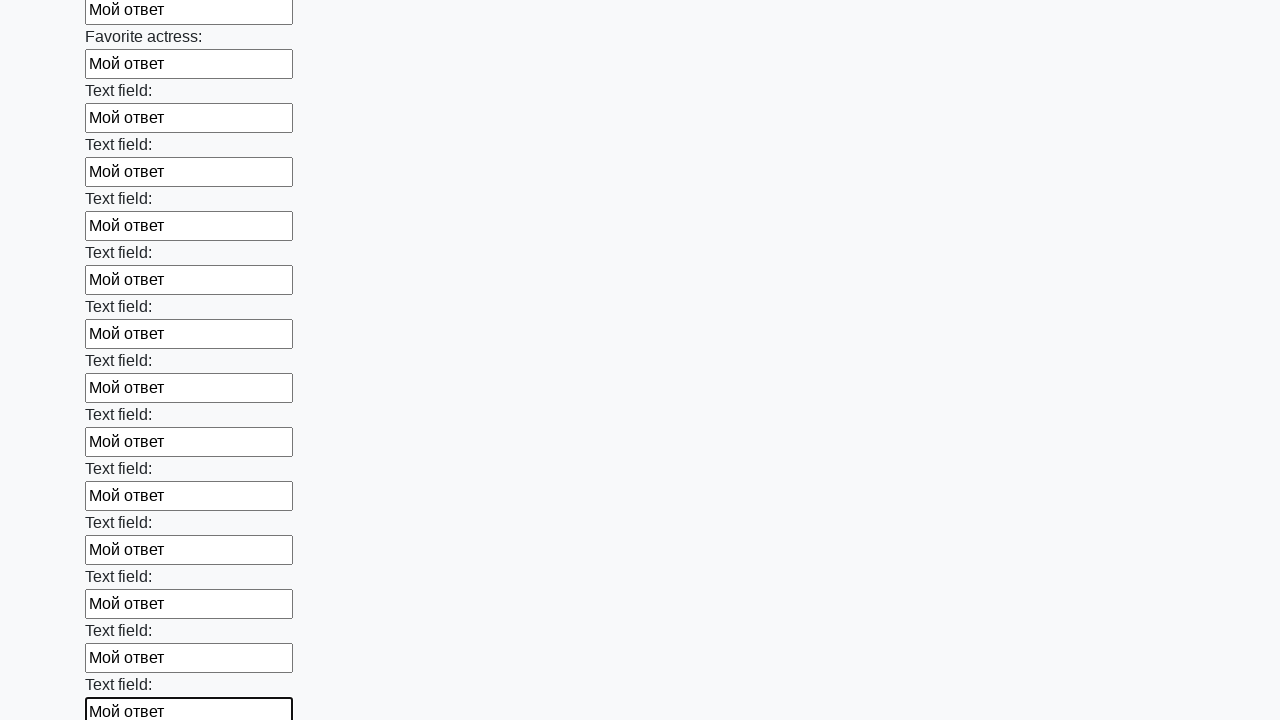

Filled form field with 'Мой ответ' on input, textarea >> nth=38
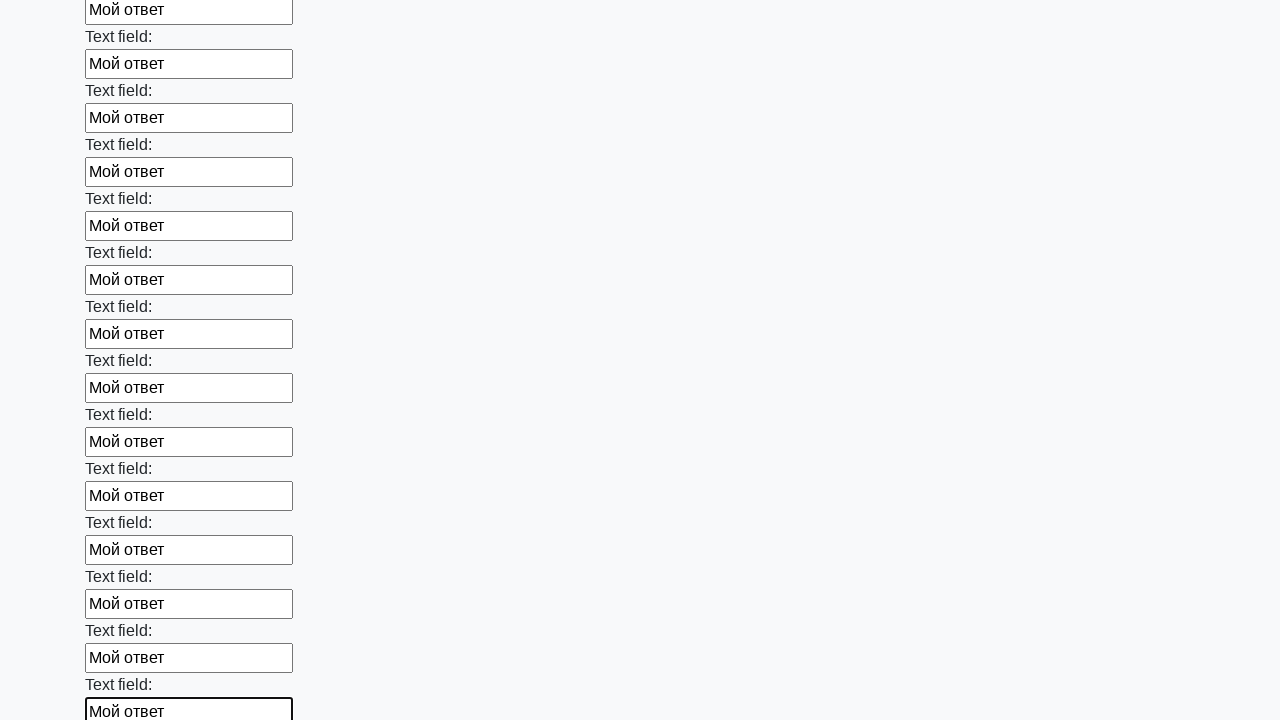

Filled form field with 'Мой ответ' on input, textarea >> nth=39
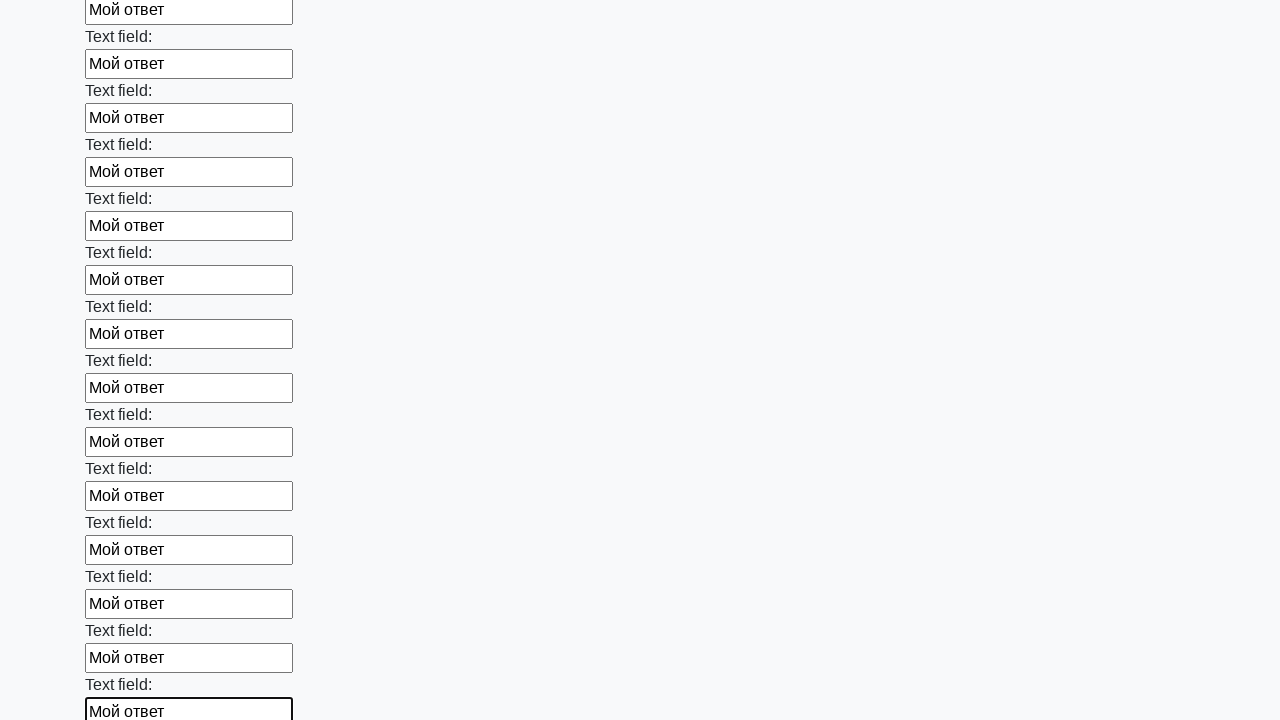

Filled form field with 'Мой ответ' on input, textarea >> nth=40
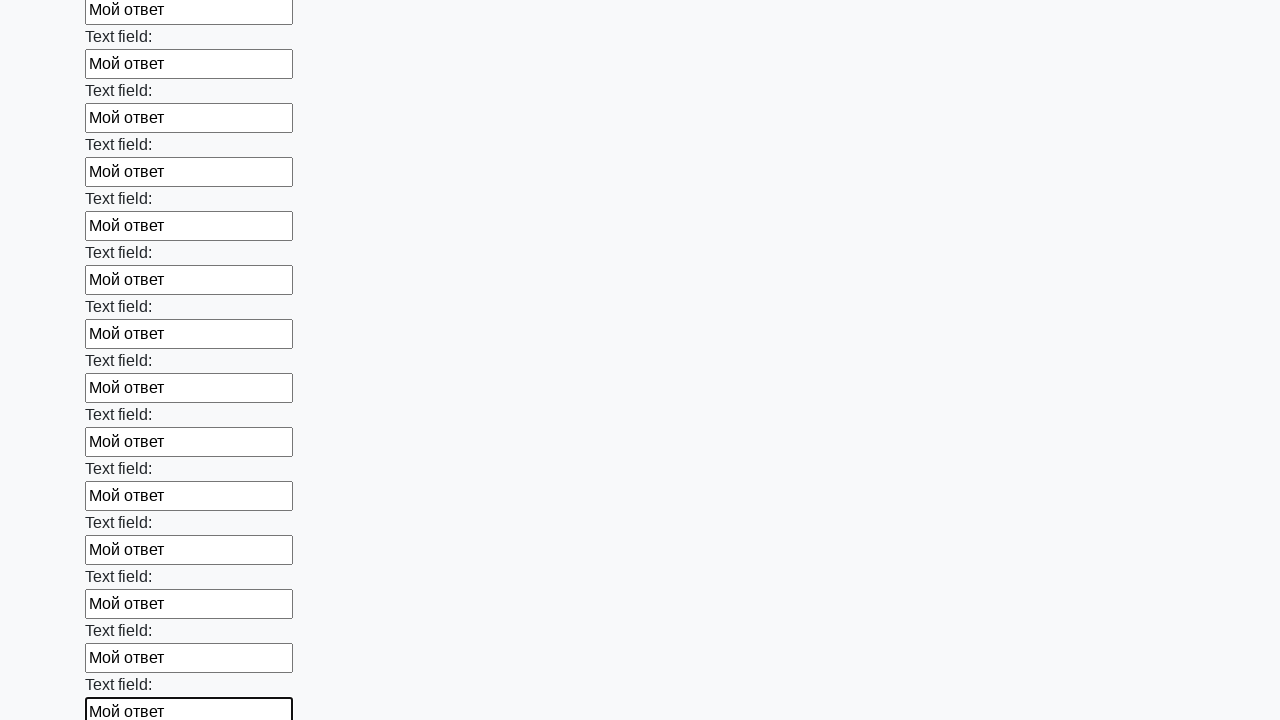

Filled form field with 'Мой ответ' on input, textarea >> nth=41
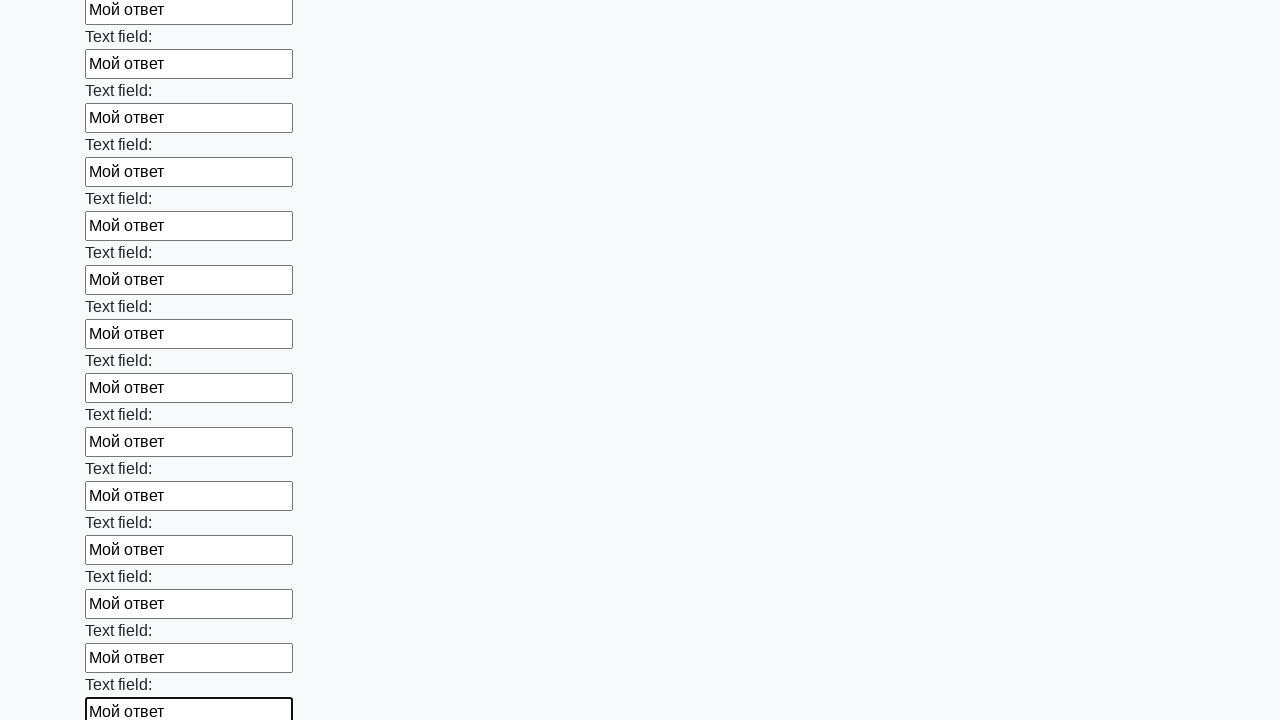

Filled form field with 'Мой ответ' on input, textarea >> nth=42
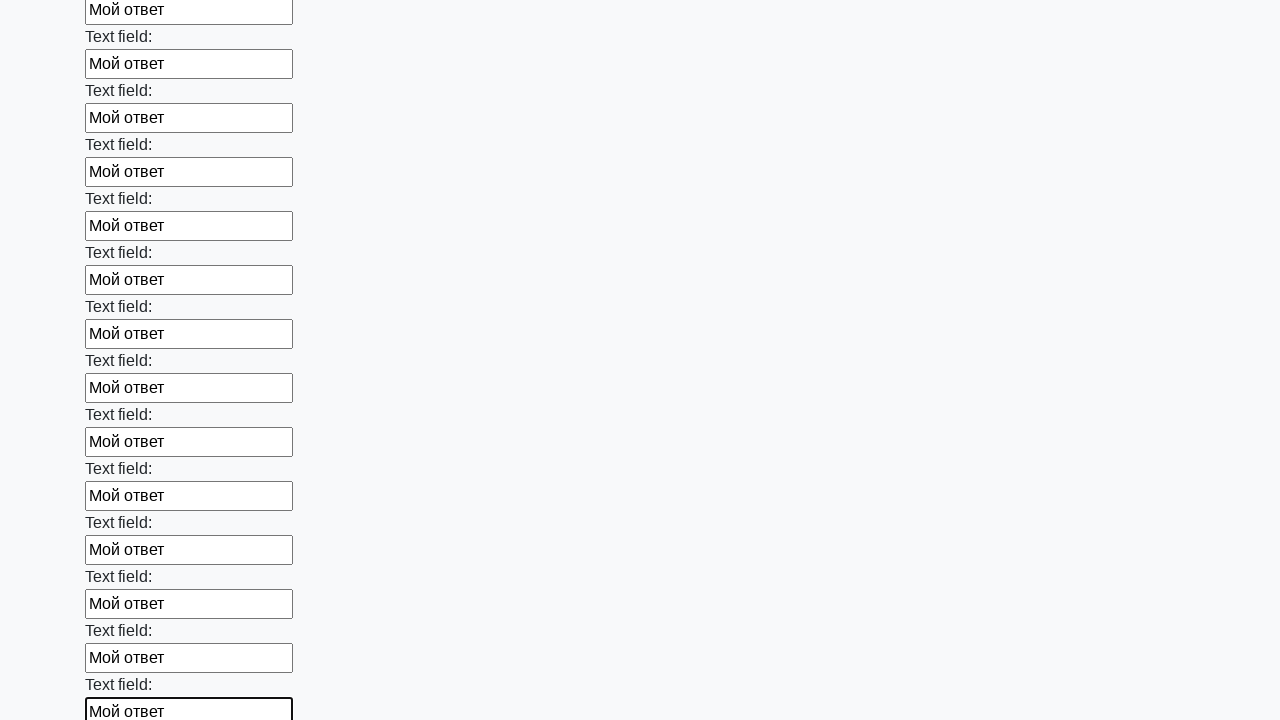

Filled form field with 'Мой ответ' on input, textarea >> nth=43
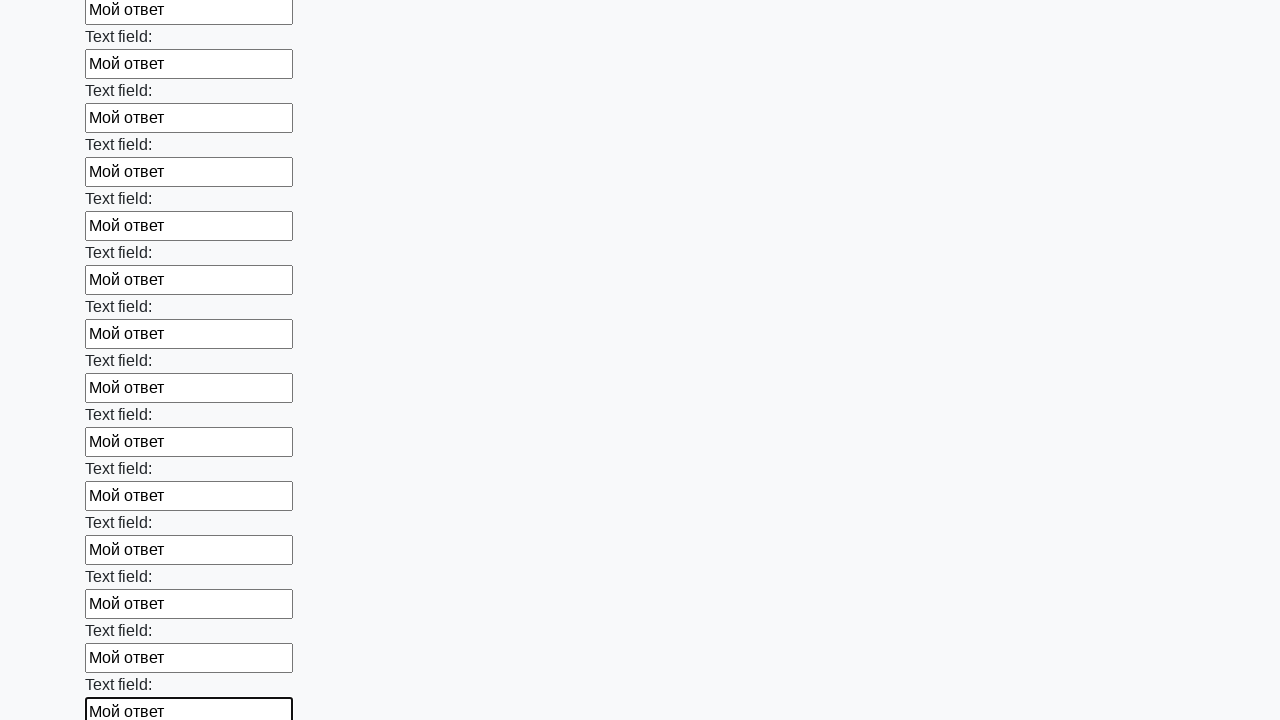

Filled form field with 'Мой ответ' on input, textarea >> nth=44
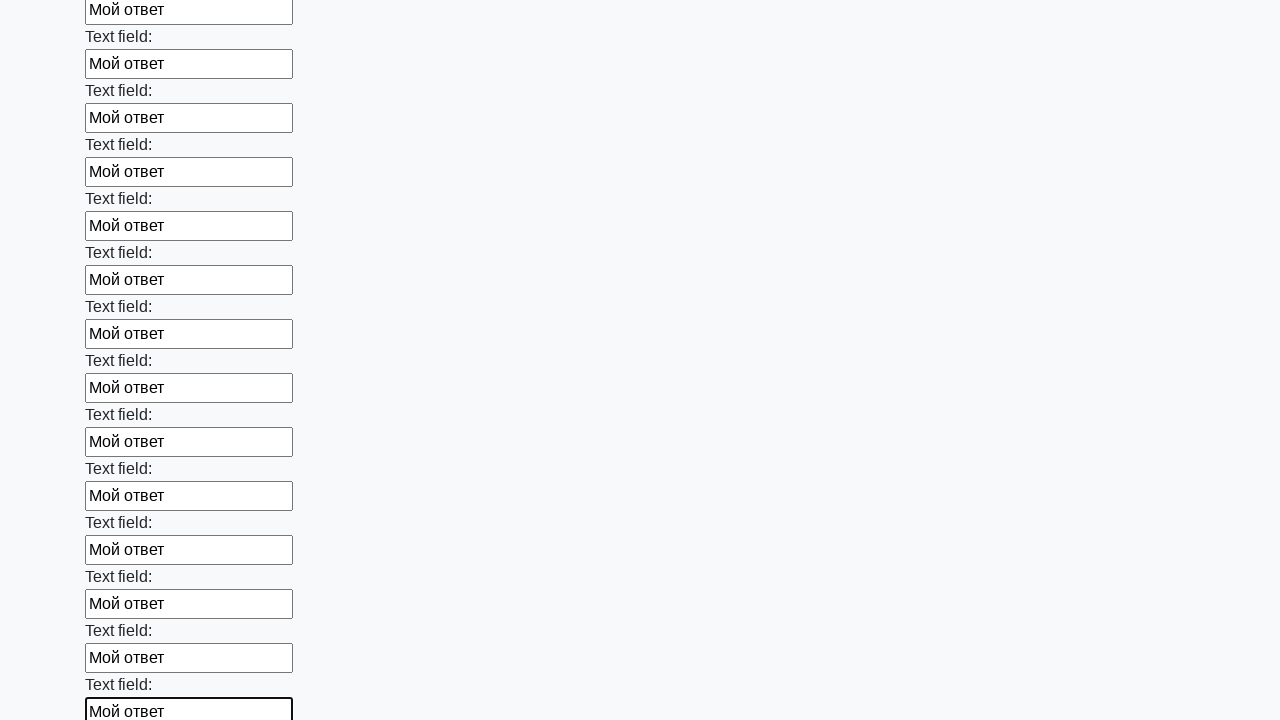

Filled form field with 'Мой ответ' on input, textarea >> nth=45
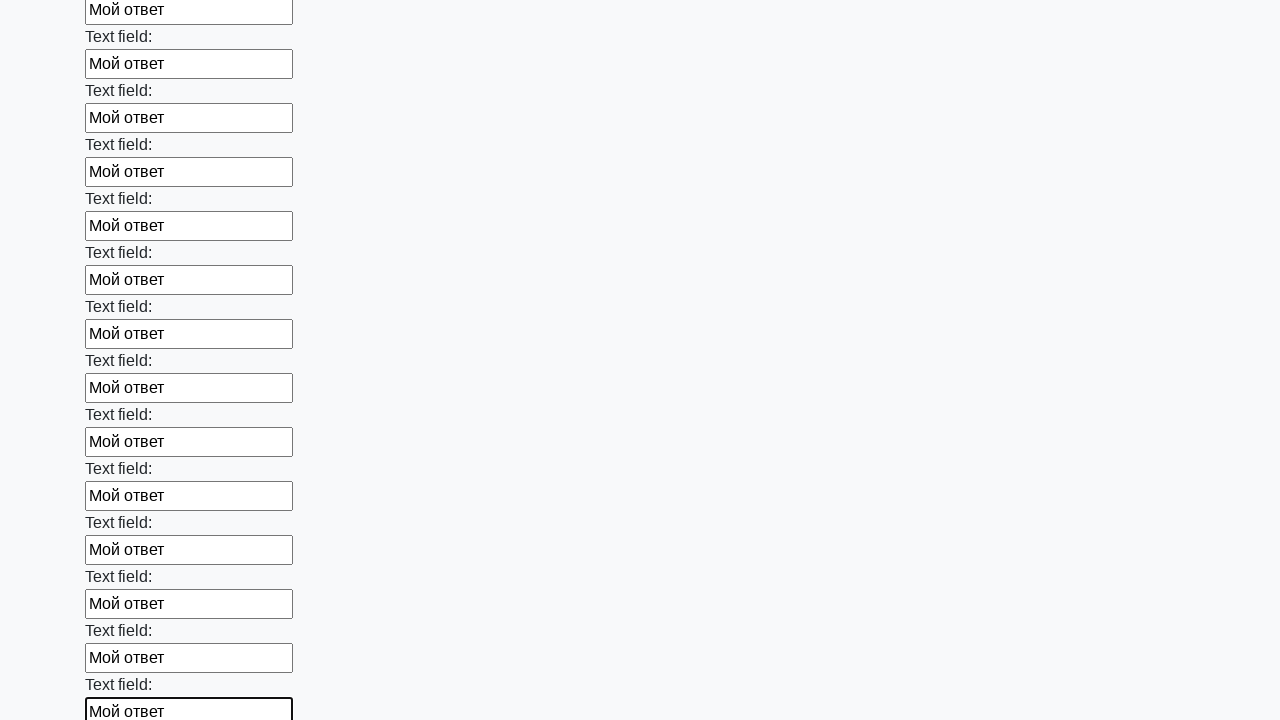

Filled form field with 'Мой ответ' on input, textarea >> nth=46
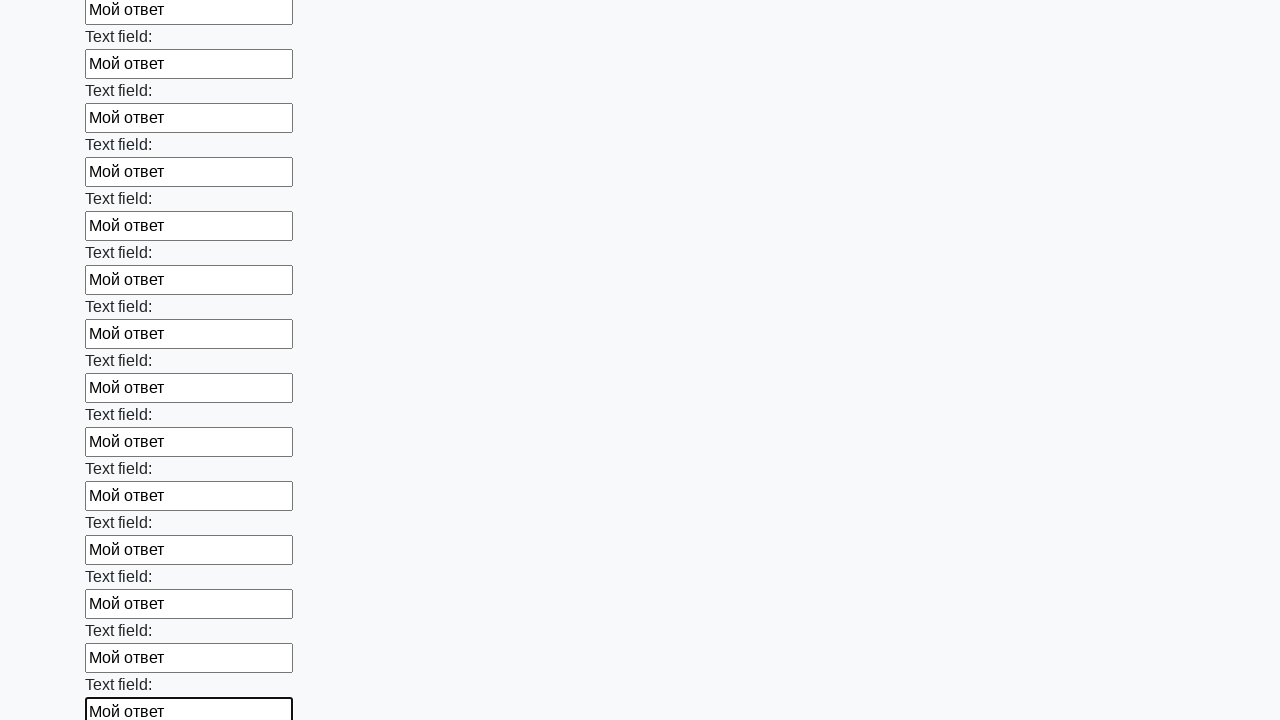

Filled form field with 'Мой ответ' on input, textarea >> nth=47
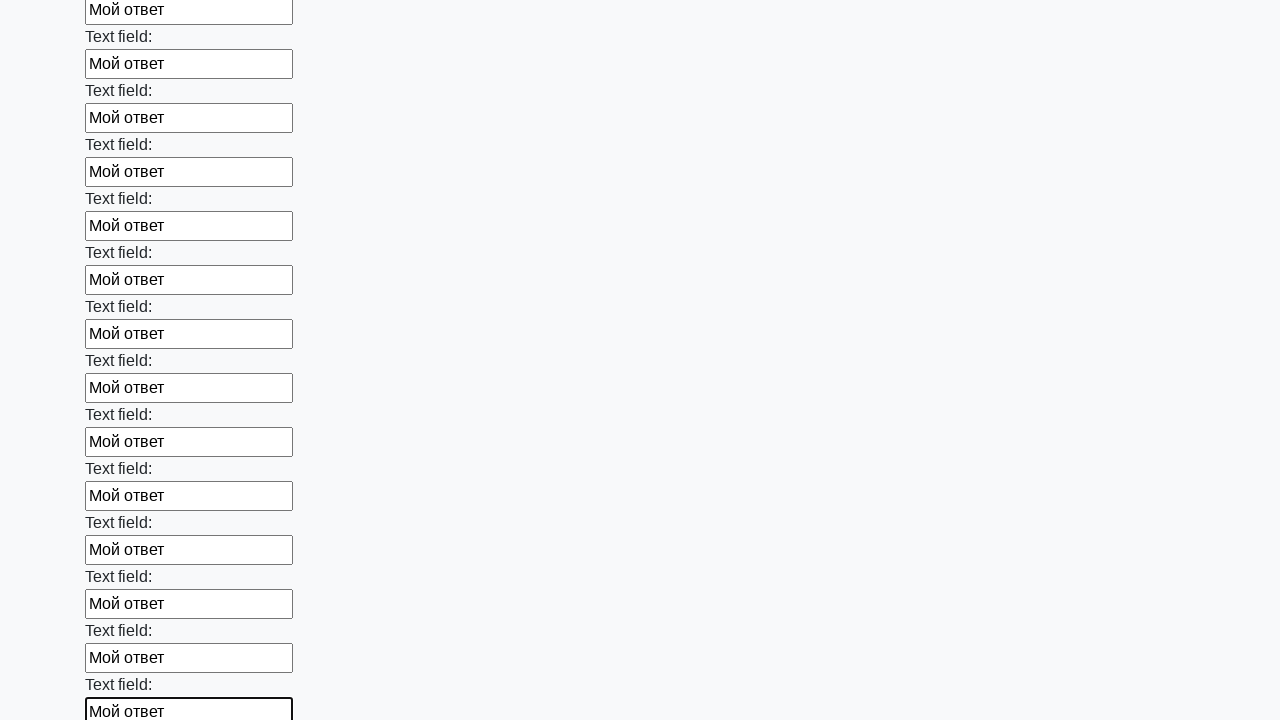

Filled form field with 'Мой ответ' on input, textarea >> nth=48
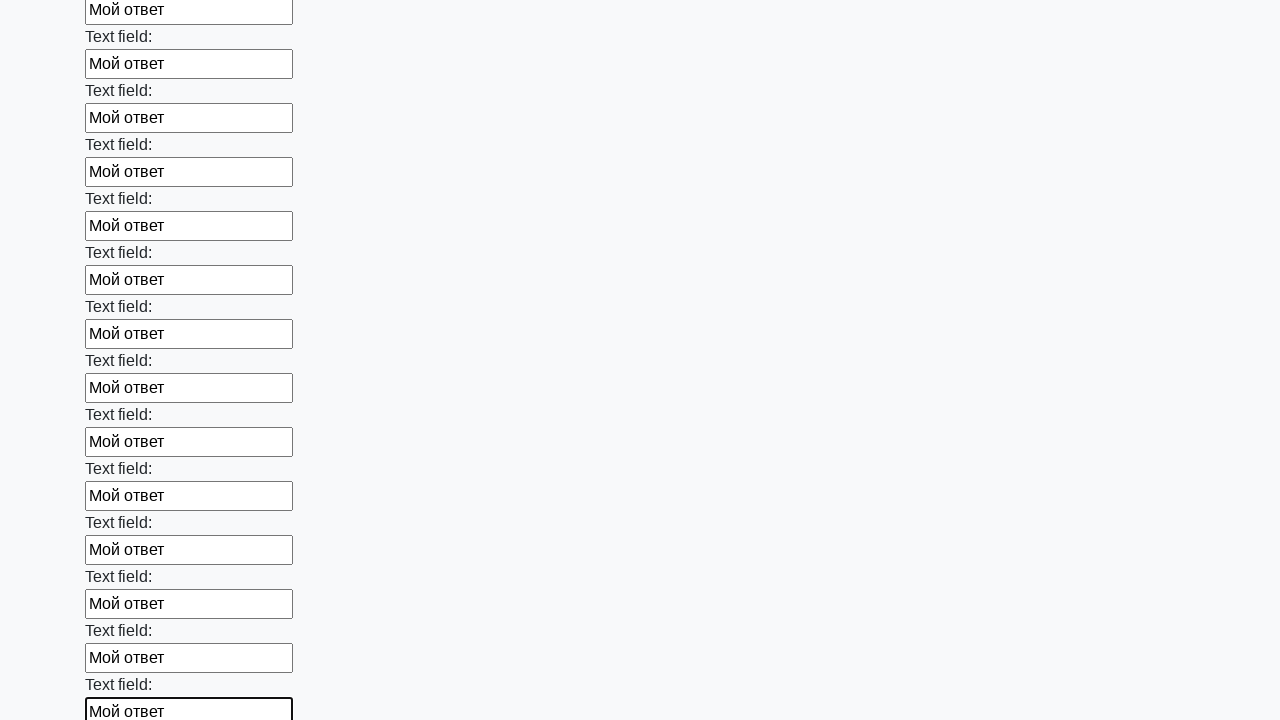

Filled form field with 'Мой ответ' on input, textarea >> nth=49
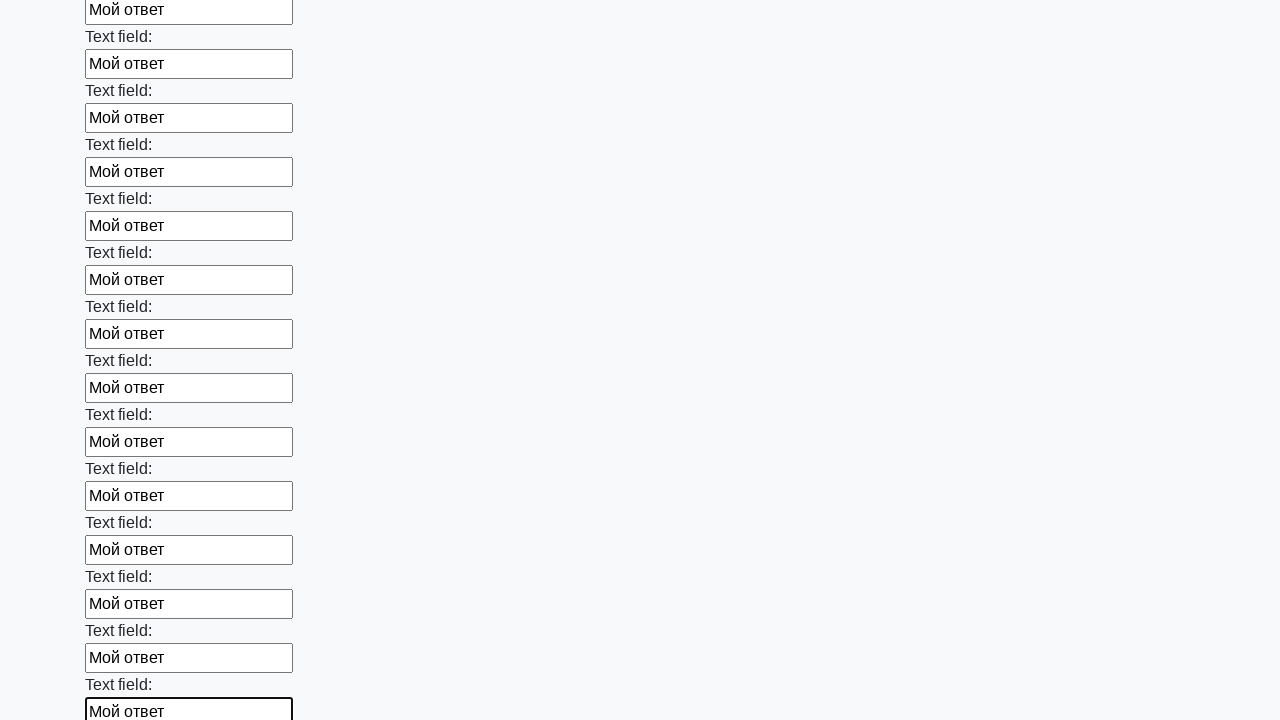

Filled form field with 'Мой ответ' on input, textarea >> nth=50
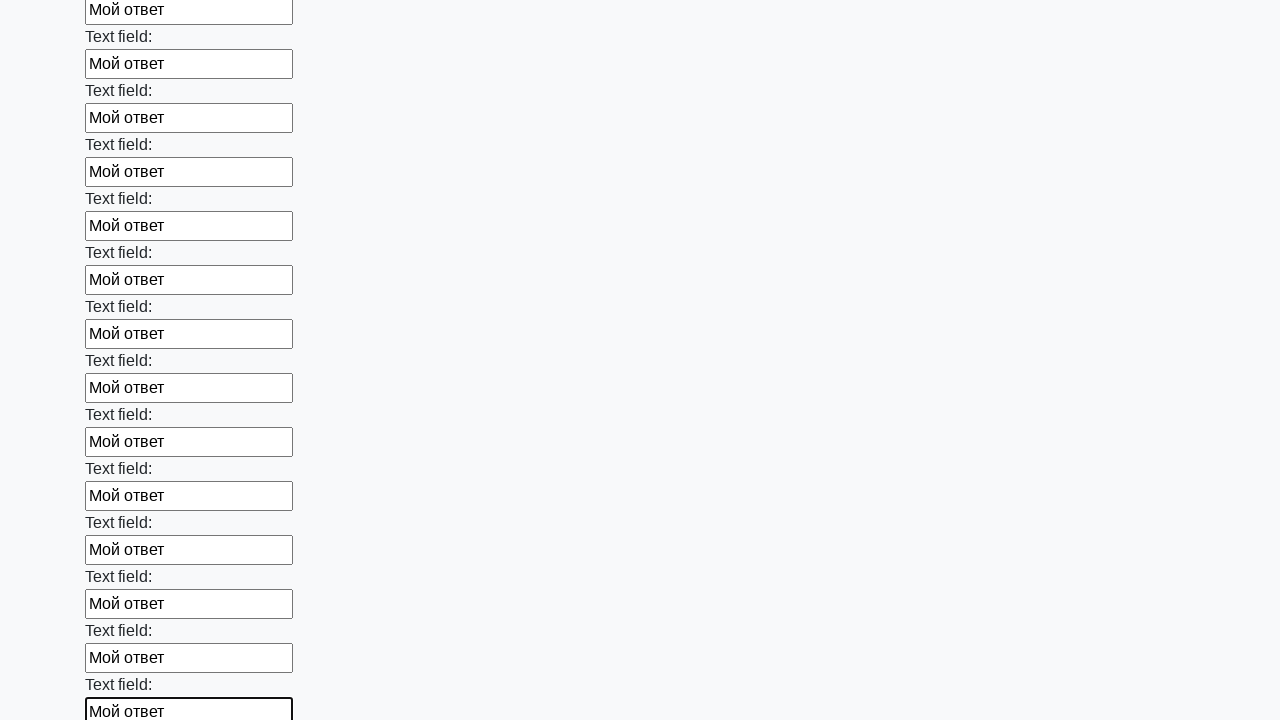

Filled form field with 'Мой ответ' on input, textarea >> nth=51
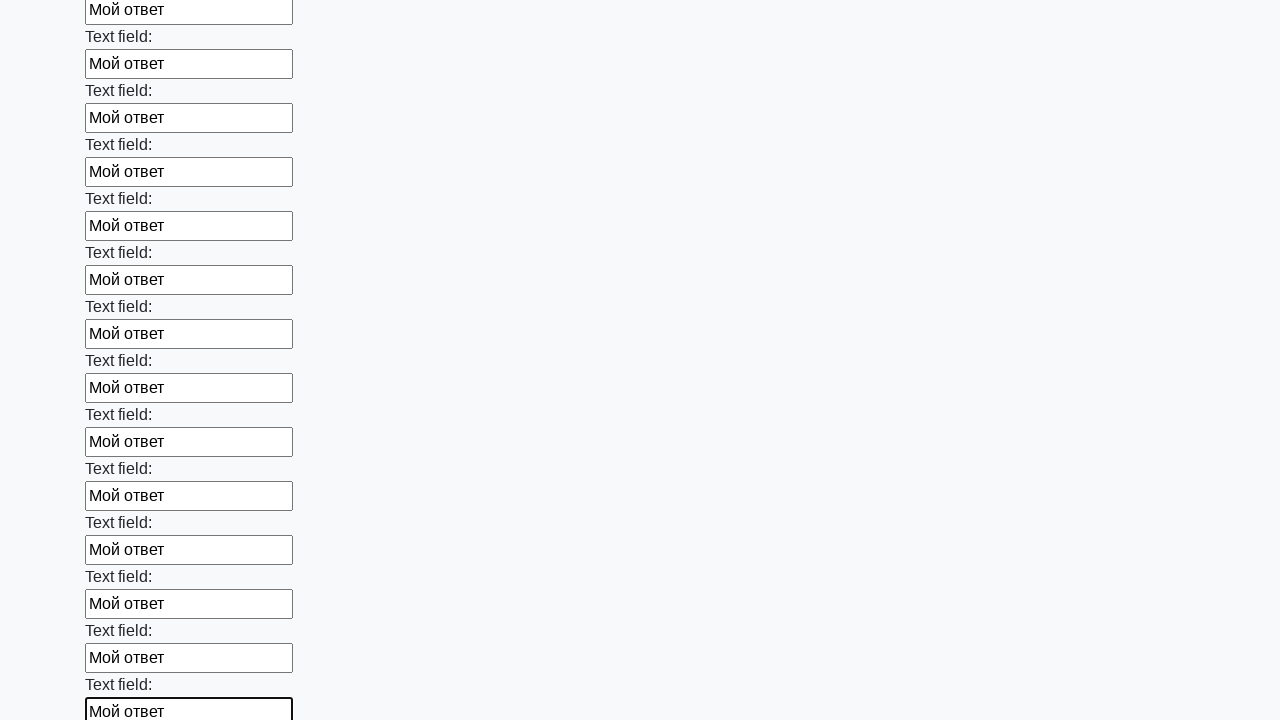

Filled form field with 'Мой ответ' on input, textarea >> nth=52
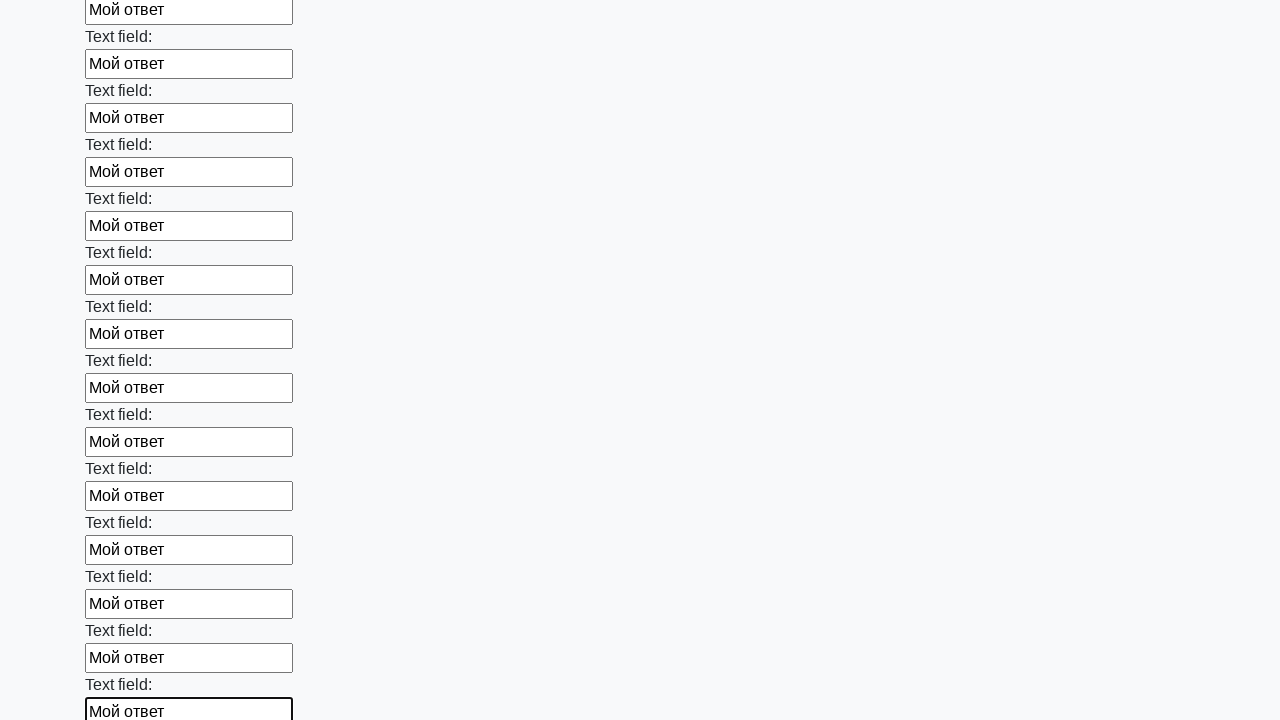

Filled form field with 'Мой ответ' on input, textarea >> nth=53
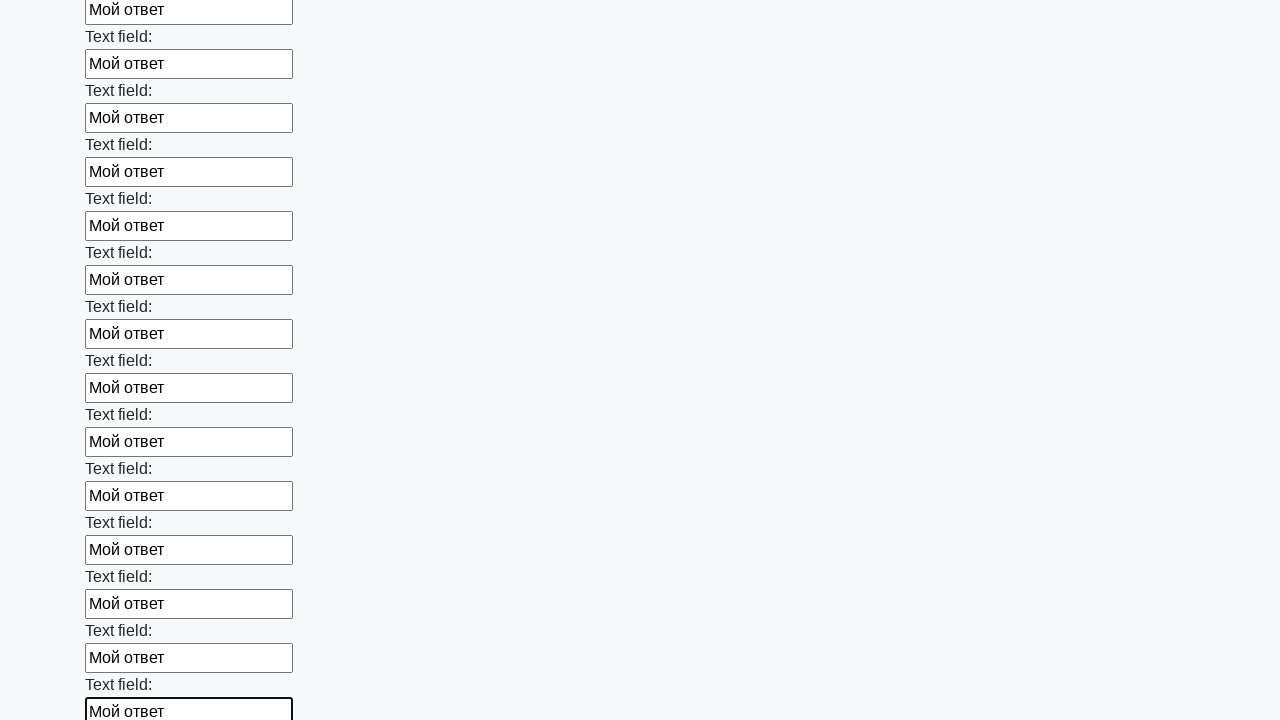

Filled form field with 'Мой ответ' on input, textarea >> nth=54
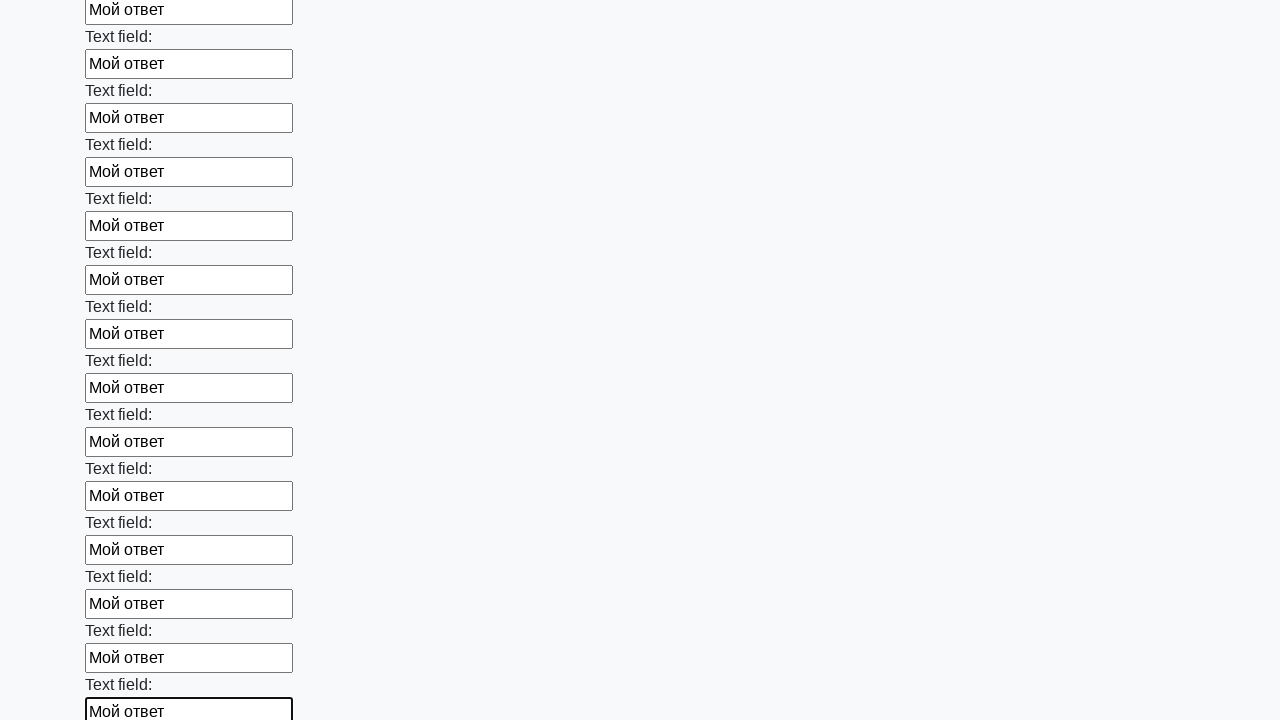

Filled form field with 'Мой ответ' on input, textarea >> nth=55
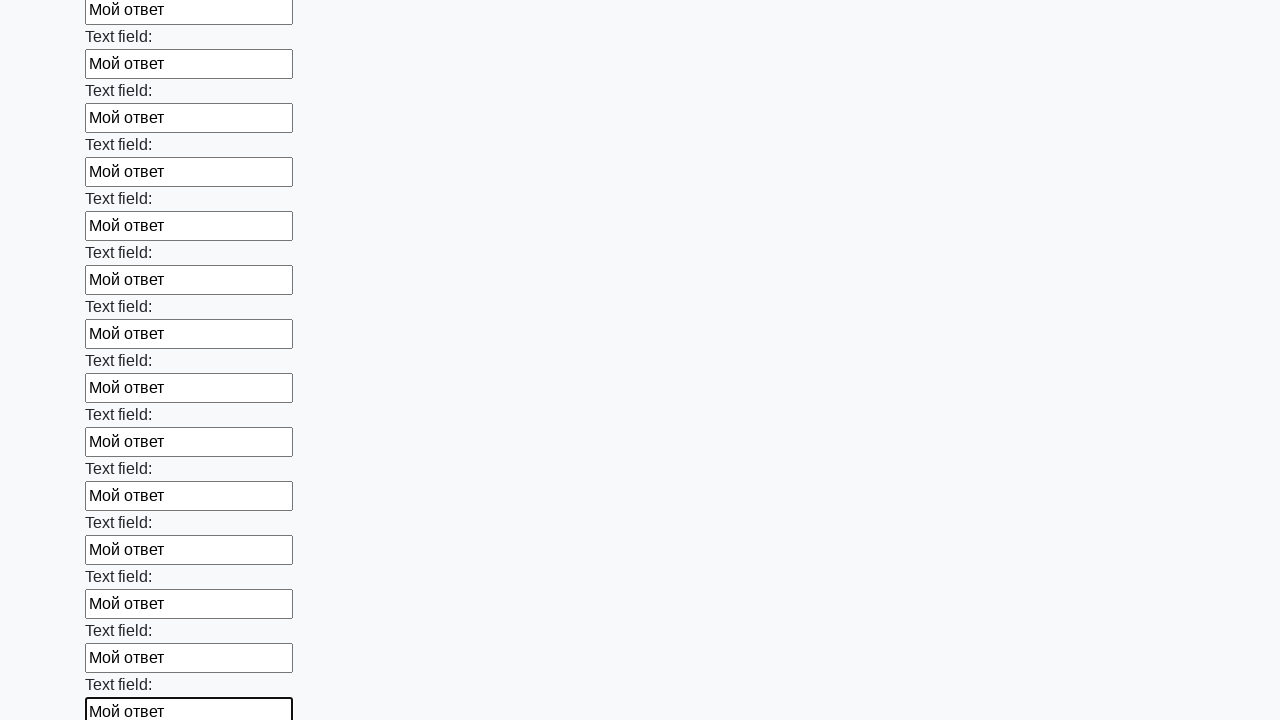

Filled form field with 'Мой ответ' on input, textarea >> nth=56
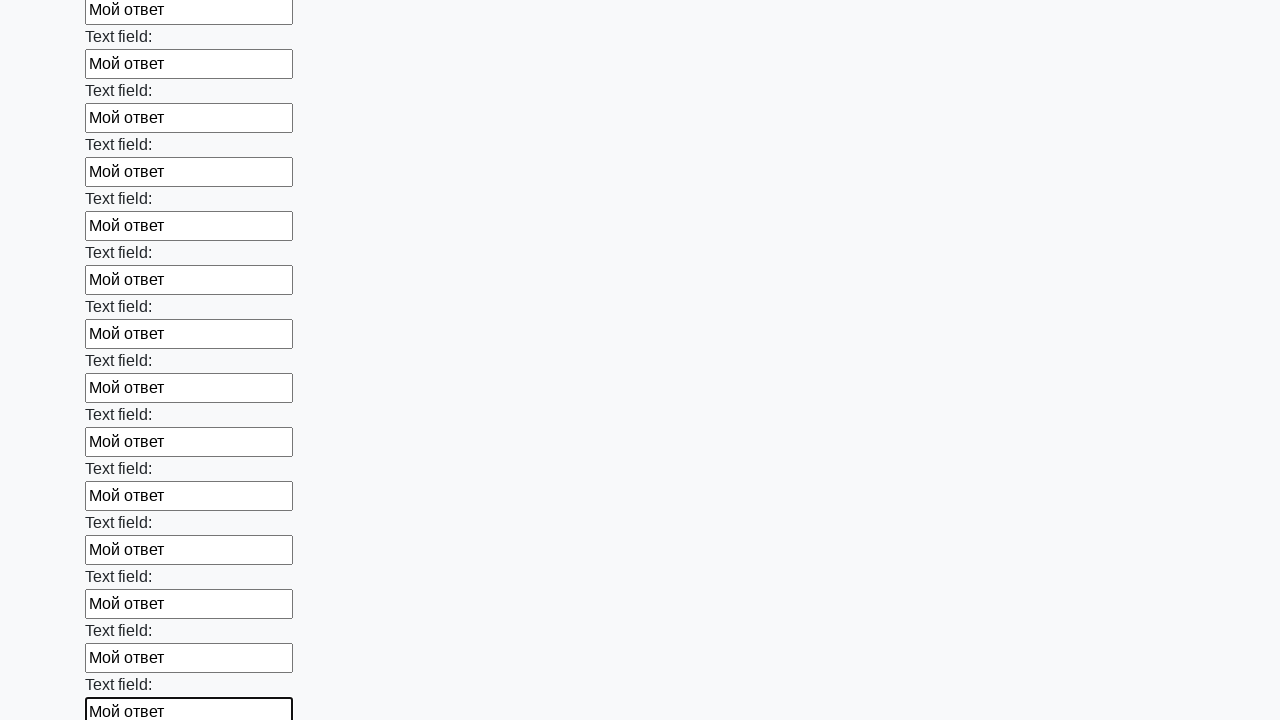

Filled form field with 'Мой ответ' on input, textarea >> nth=57
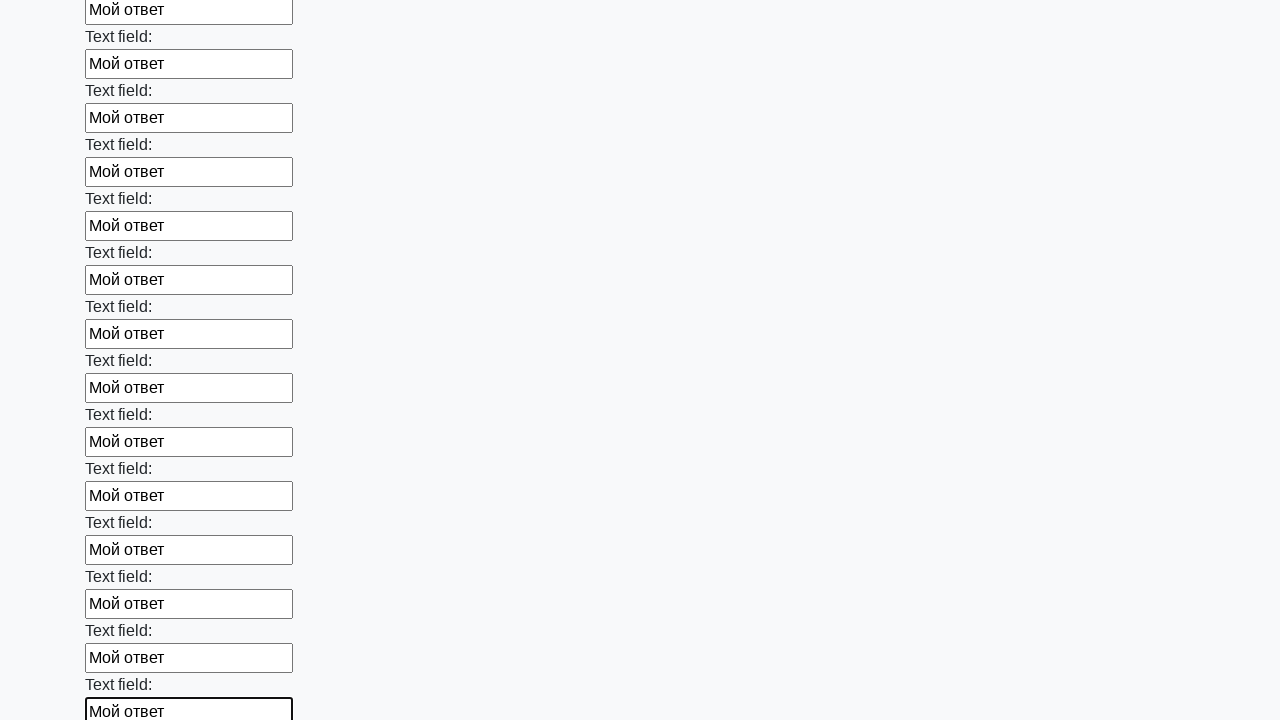

Filled form field with 'Мой ответ' on input, textarea >> nth=58
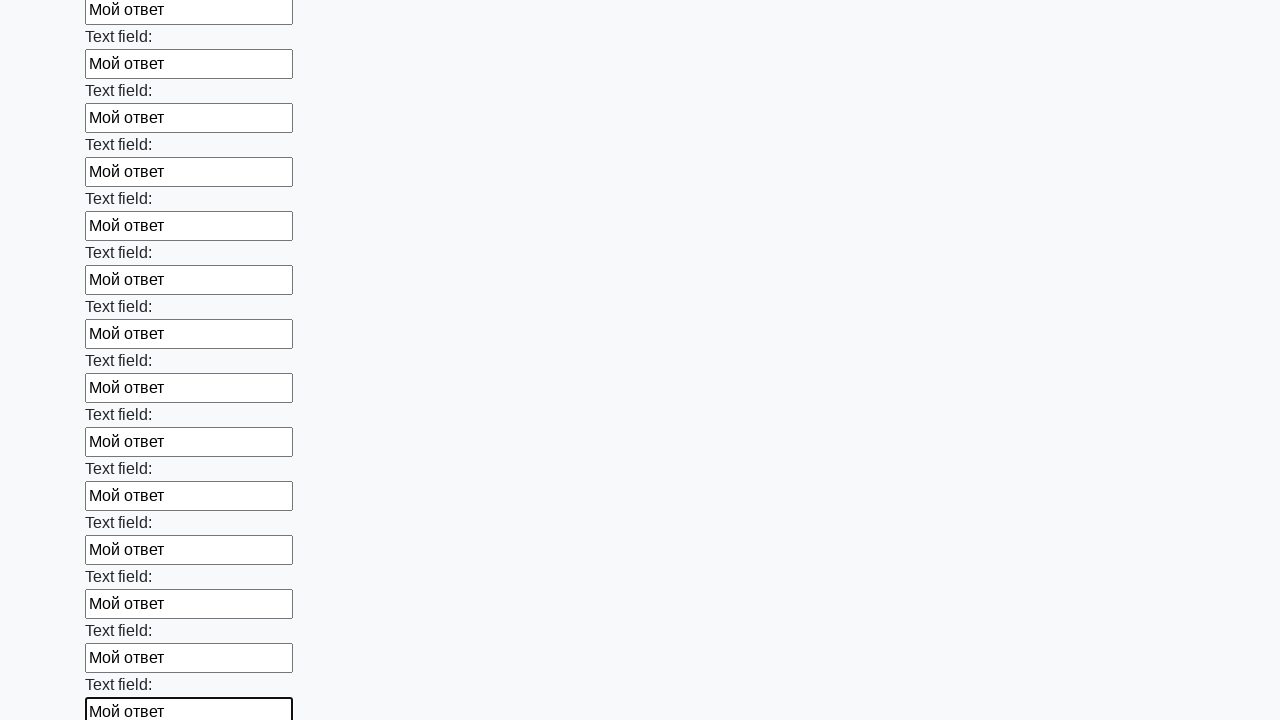

Filled form field with 'Мой ответ' on input, textarea >> nth=59
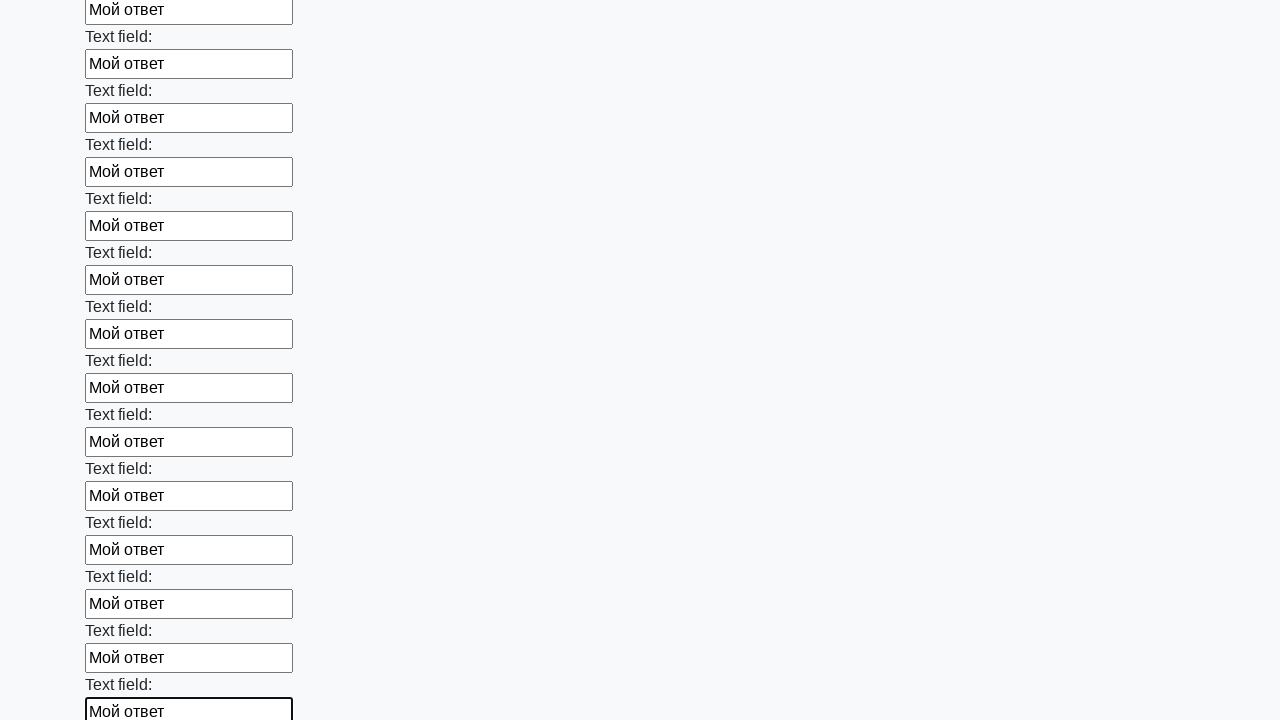

Filled form field with 'Мой ответ' on input, textarea >> nth=60
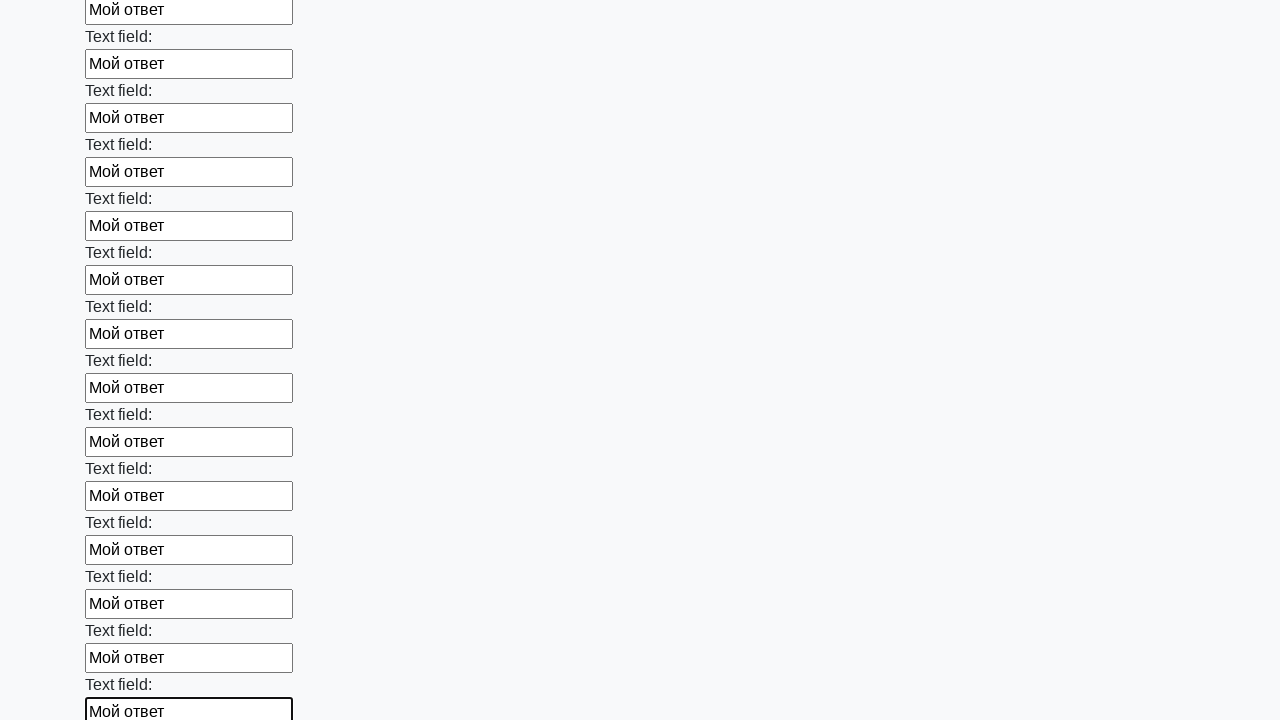

Filled form field with 'Мой ответ' on input, textarea >> nth=61
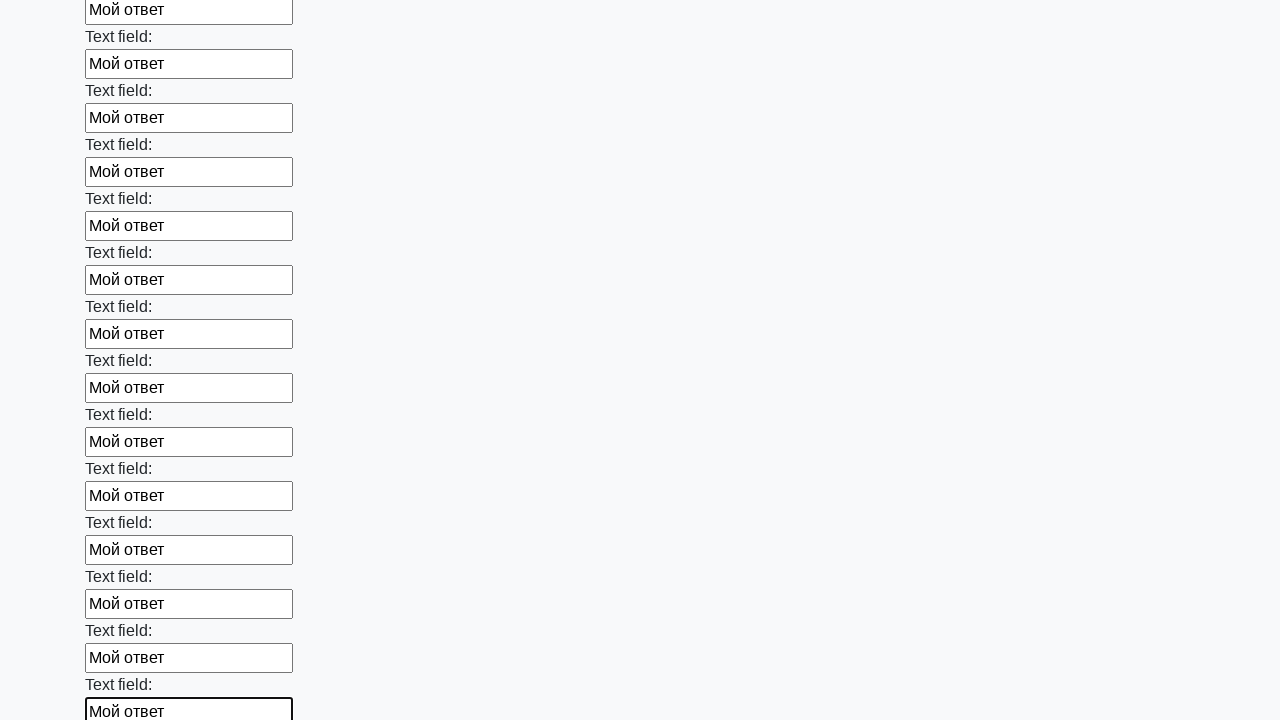

Filled form field with 'Мой ответ' on input, textarea >> nth=62
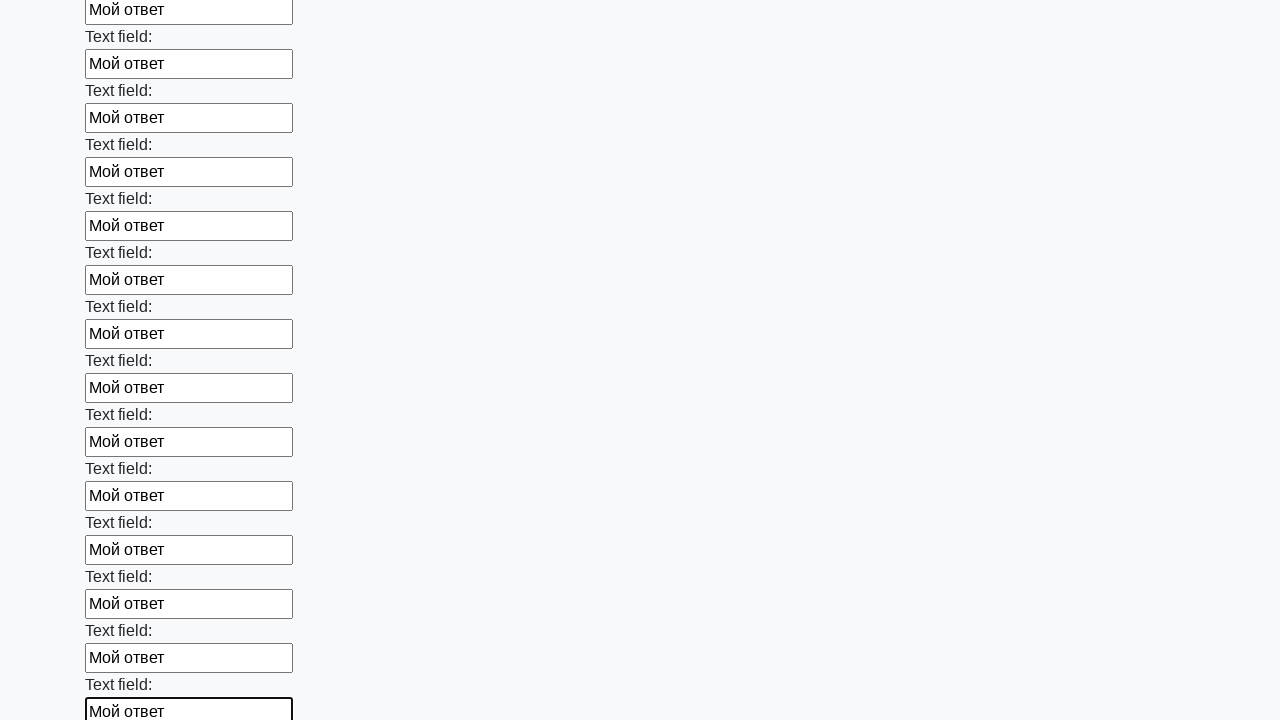

Filled form field with 'Мой ответ' on input, textarea >> nth=63
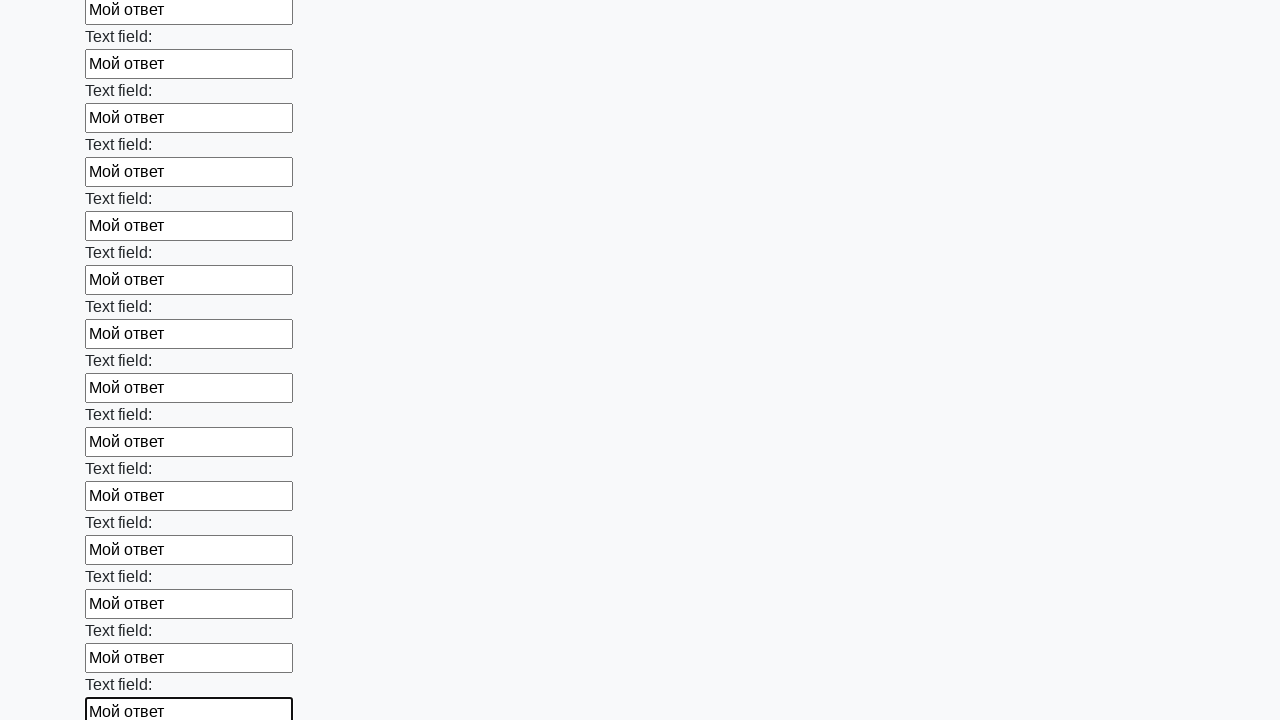

Filled form field with 'Мой ответ' on input, textarea >> nth=64
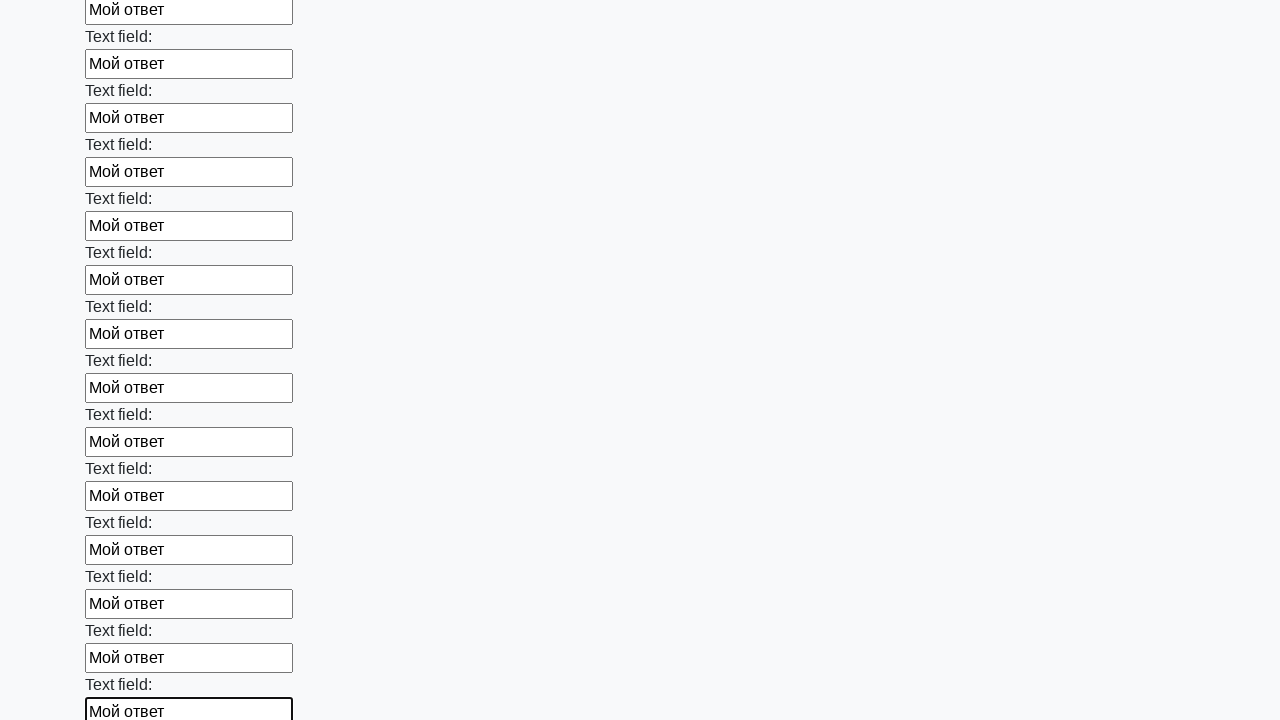

Filled form field with 'Мой ответ' on input, textarea >> nth=65
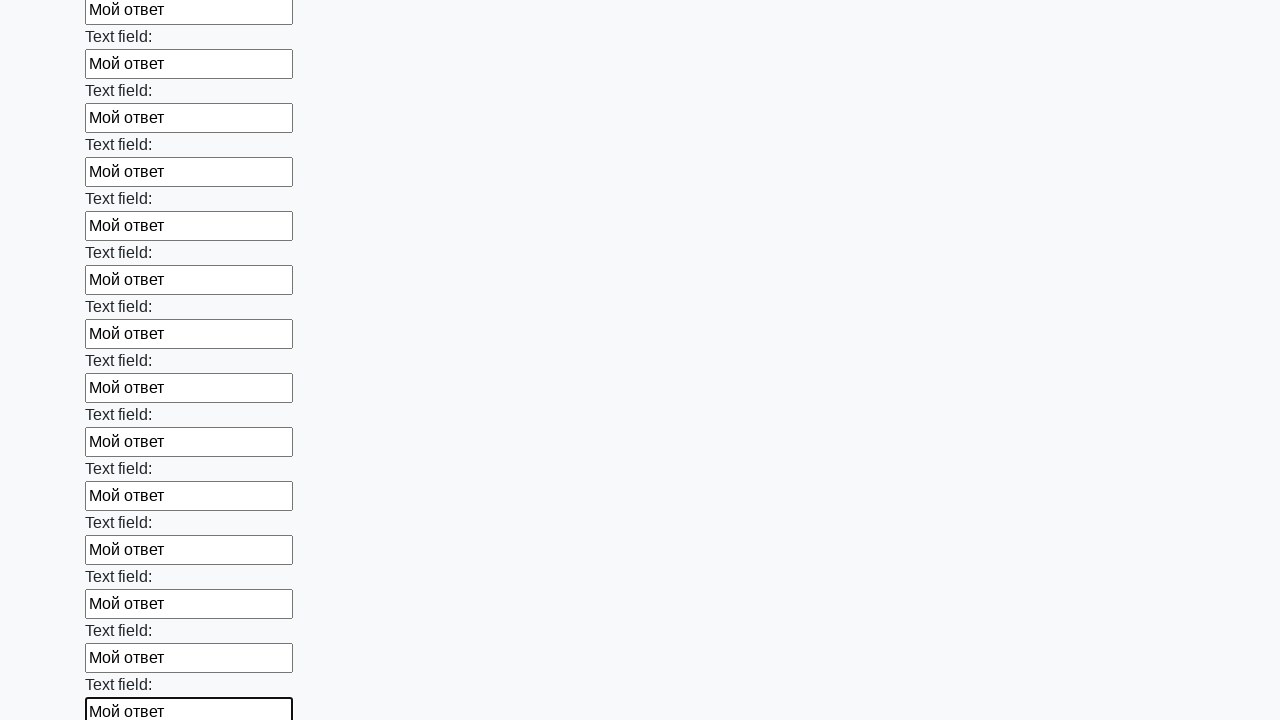

Filled form field with 'Мой ответ' on input, textarea >> nth=66
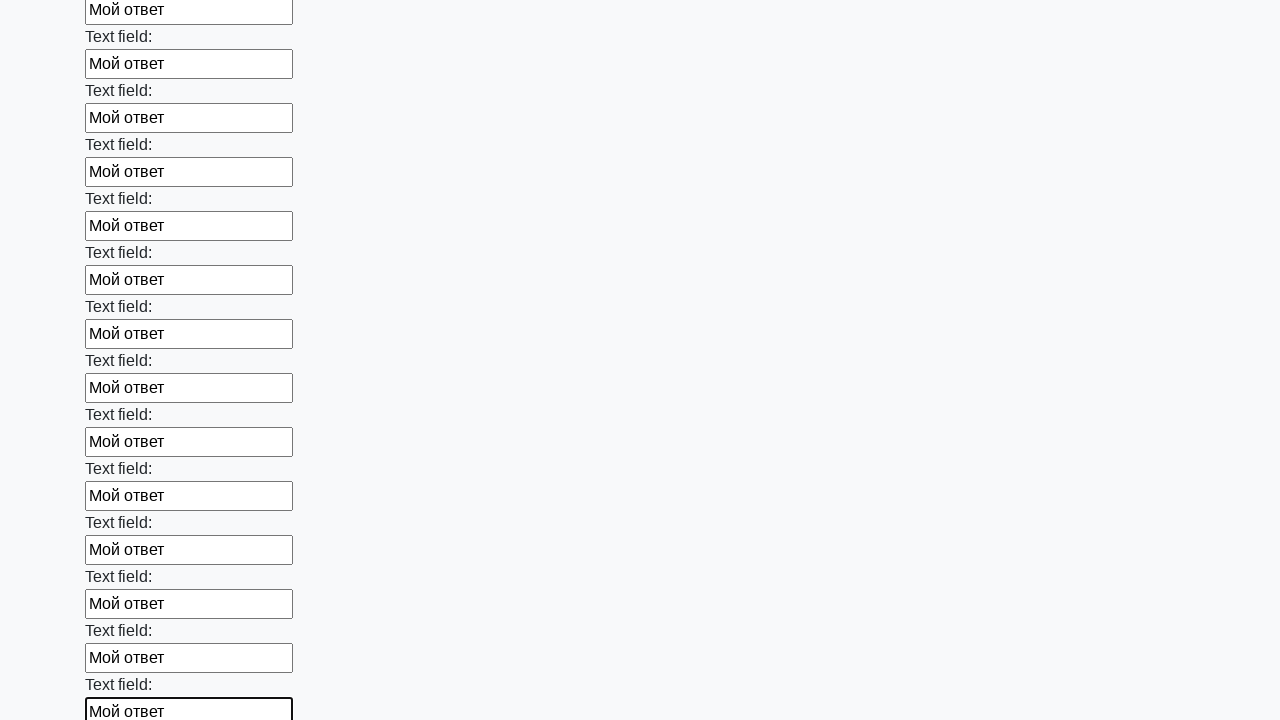

Filled form field with 'Мой ответ' on input, textarea >> nth=67
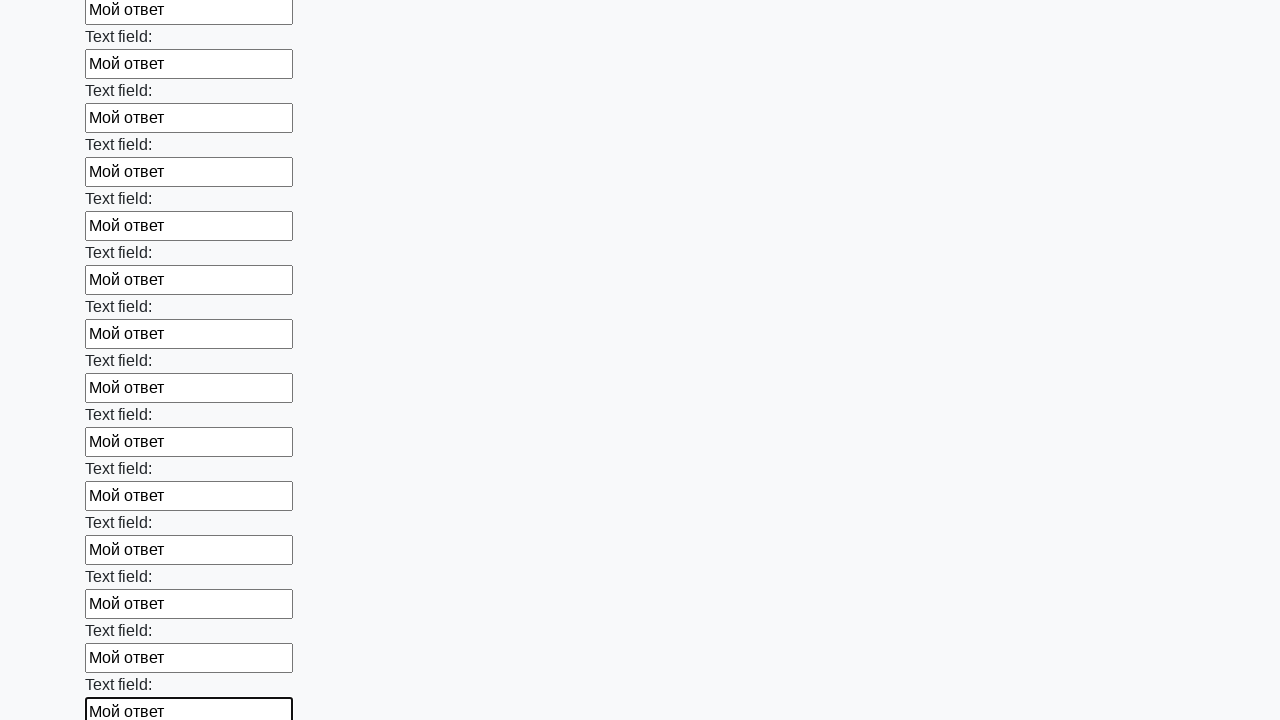

Filled form field with 'Мой ответ' on input, textarea >> nth=68
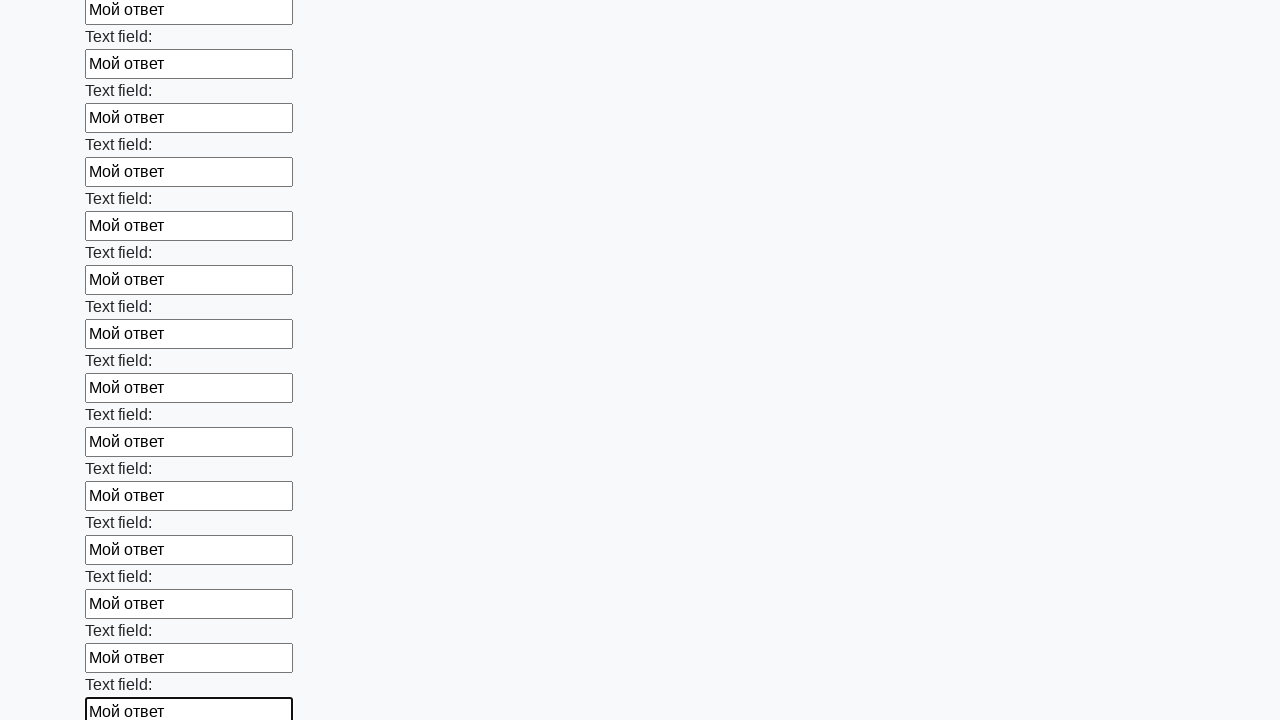

Filled form field with 'Мой ответ' on input, textarea >> nth=69
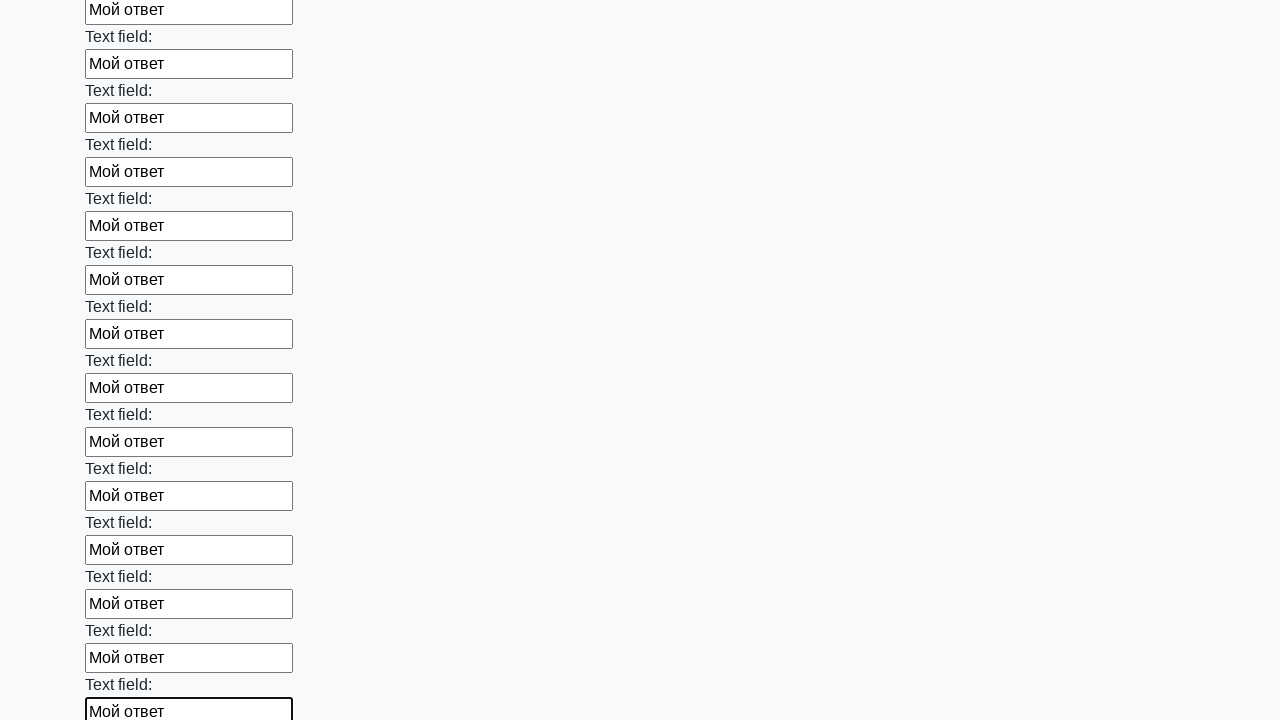

Filled form field with 'Мой ответ' on input, textarea >> nth=70
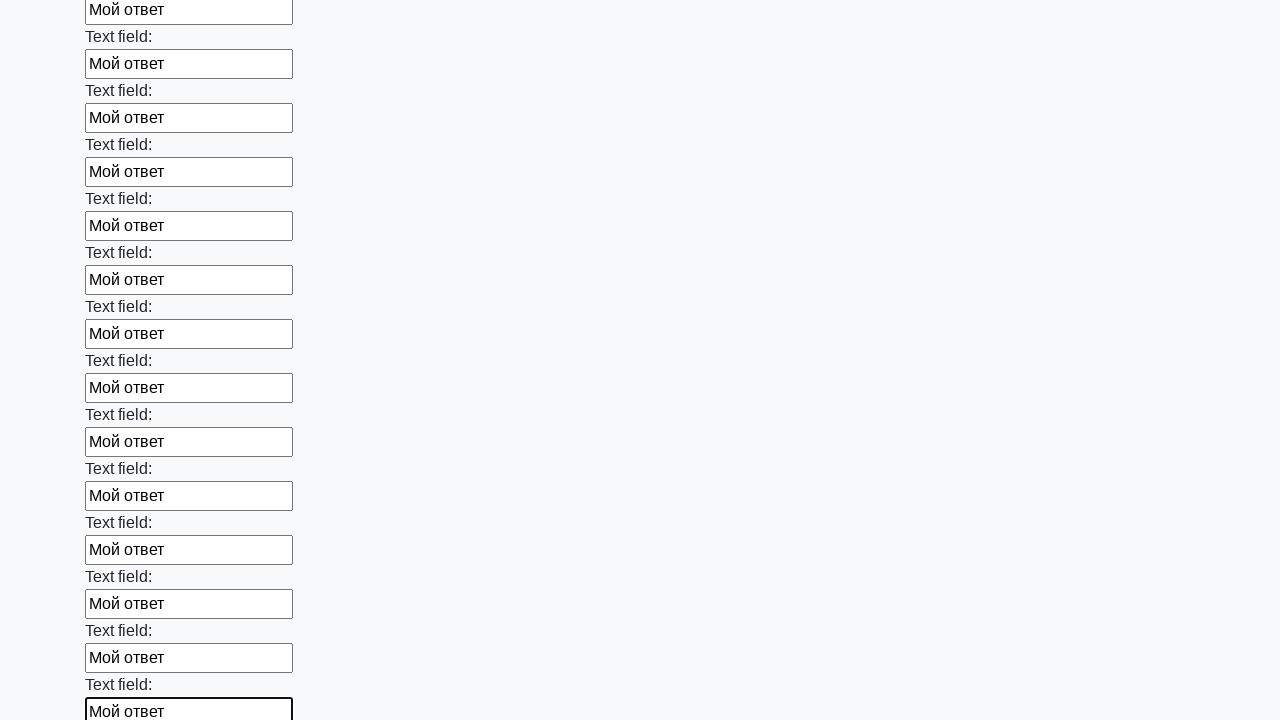

Filled form field with 'Мой ответ' on input, textarea >> nth=71
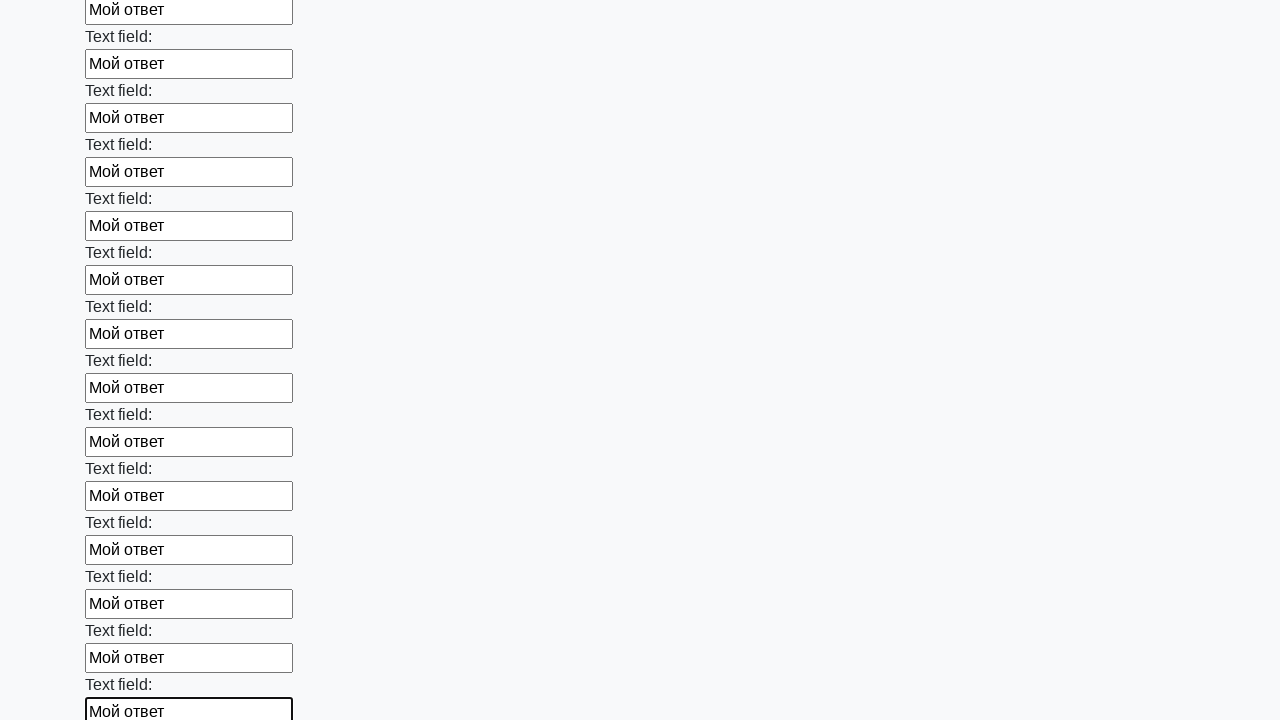

Filled form field with 'Мой ответ' on input, textarea >> nth=72
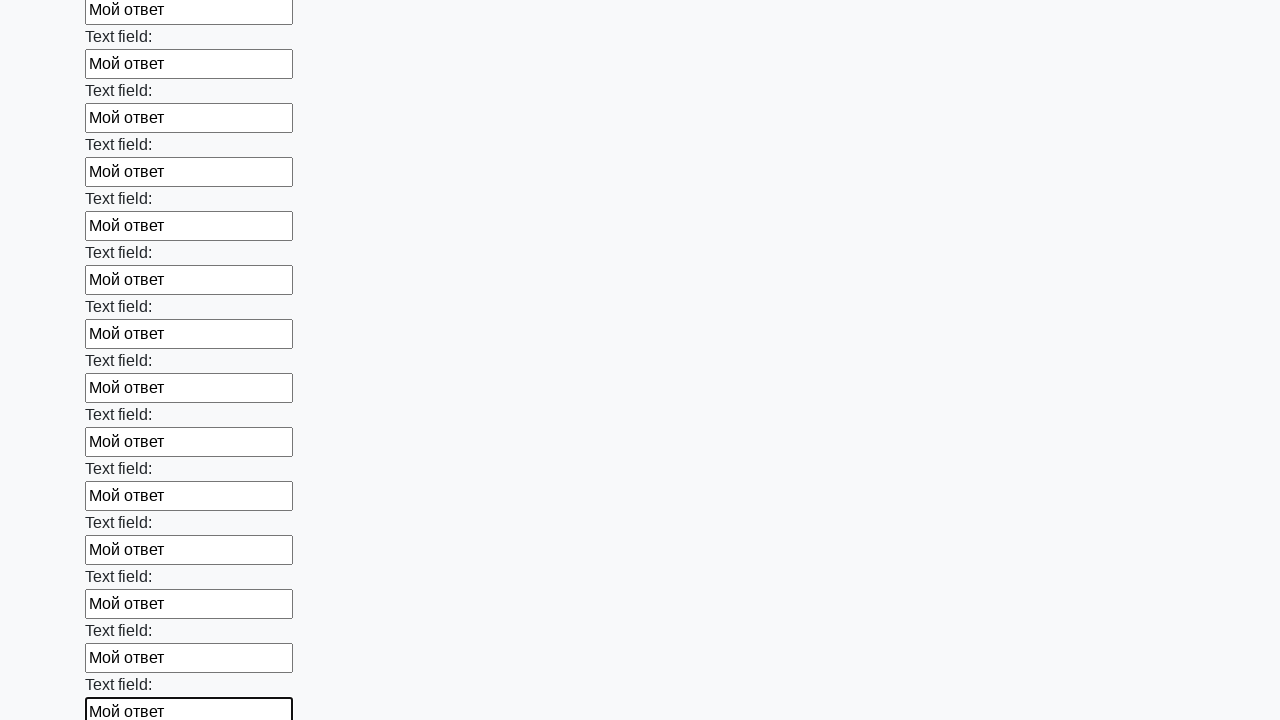

Filled form field with 'Мой ответ' on input, textarea >> nth=73
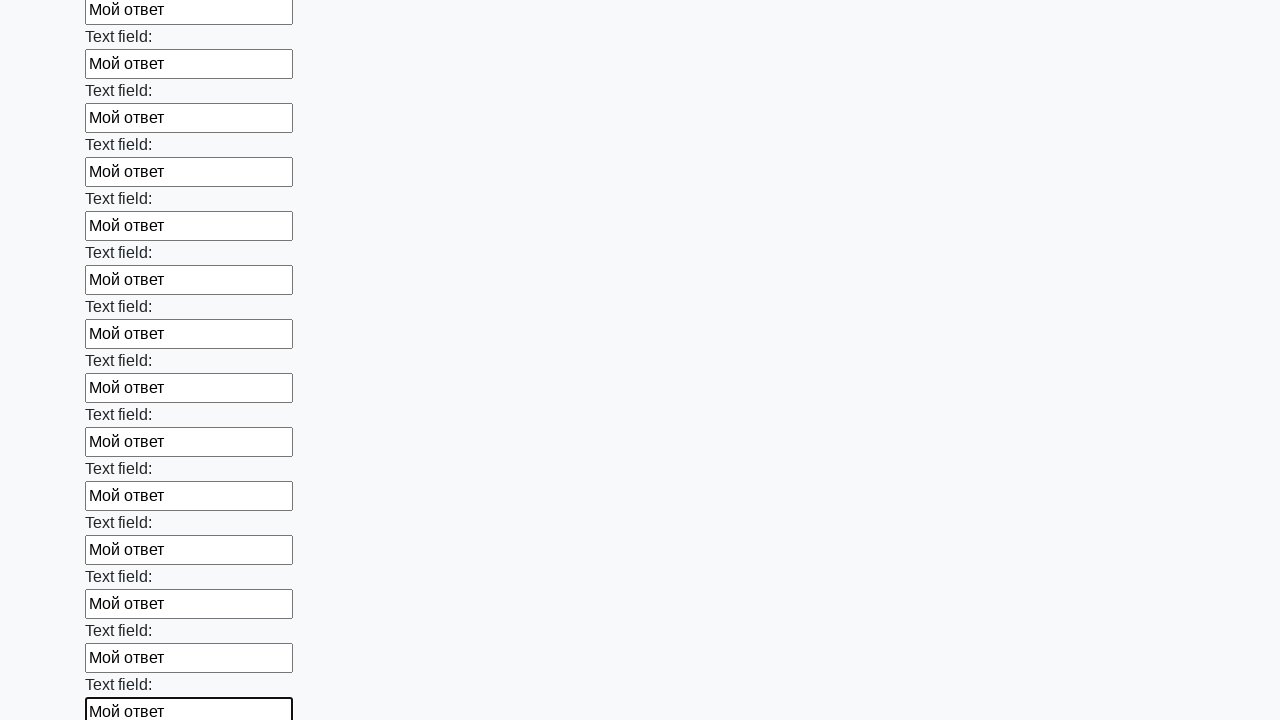

Filled form field with 'Мой ответ' on input, textarea >> nth=74
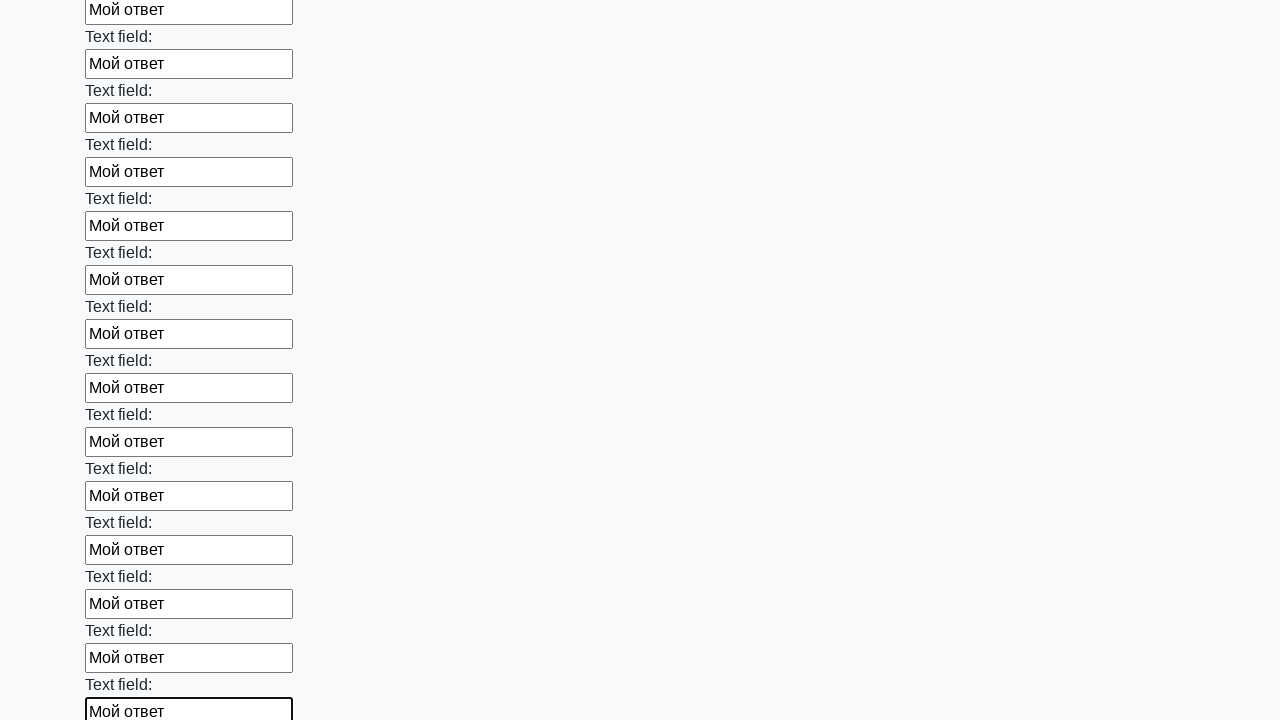

Filled form field with 'Мой ответ' on input, textarea >> nth=75
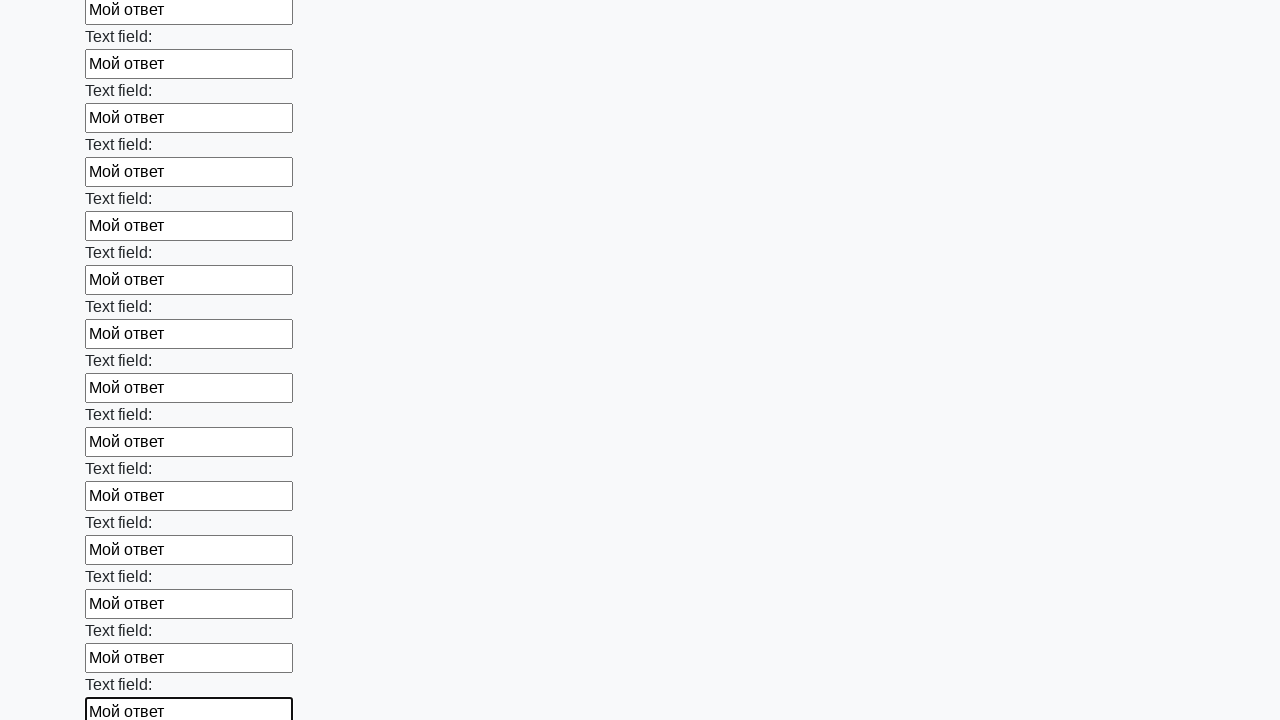

Filled form field with 'Мой ответ' on input, textarea >> nth=76
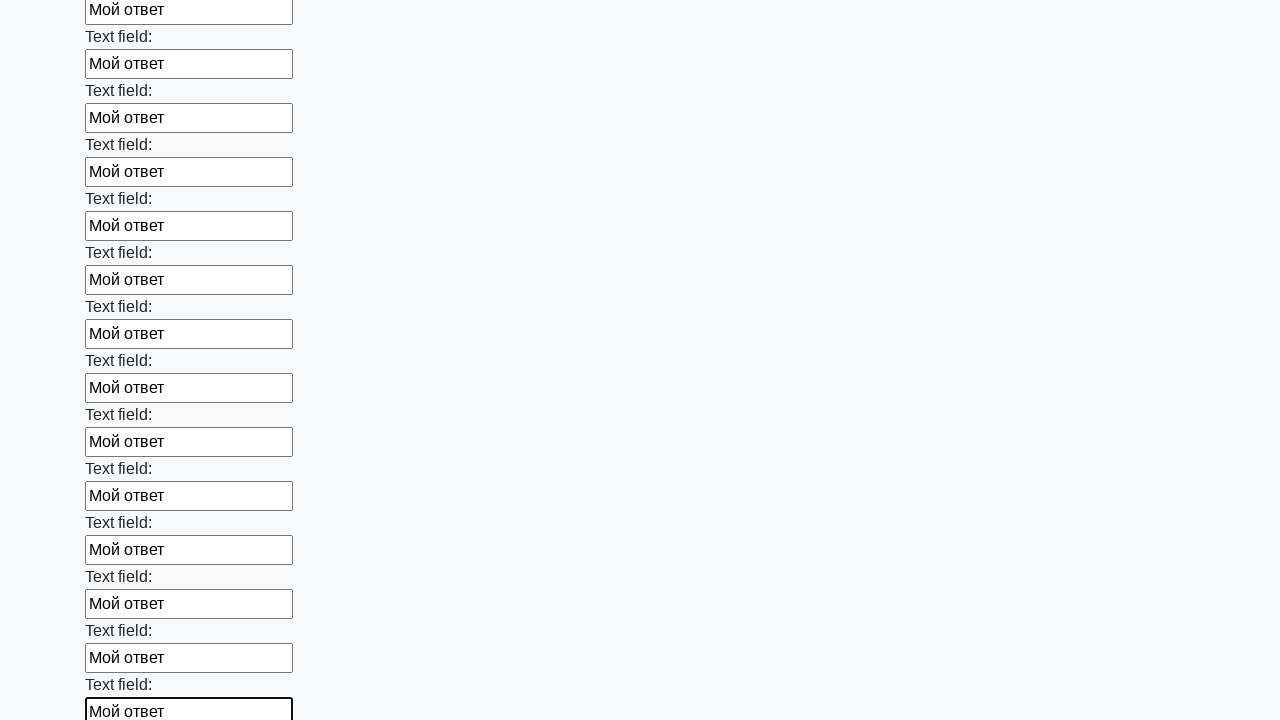

Filled form field with 'Мой ответ' on input, textarea >> nth=77
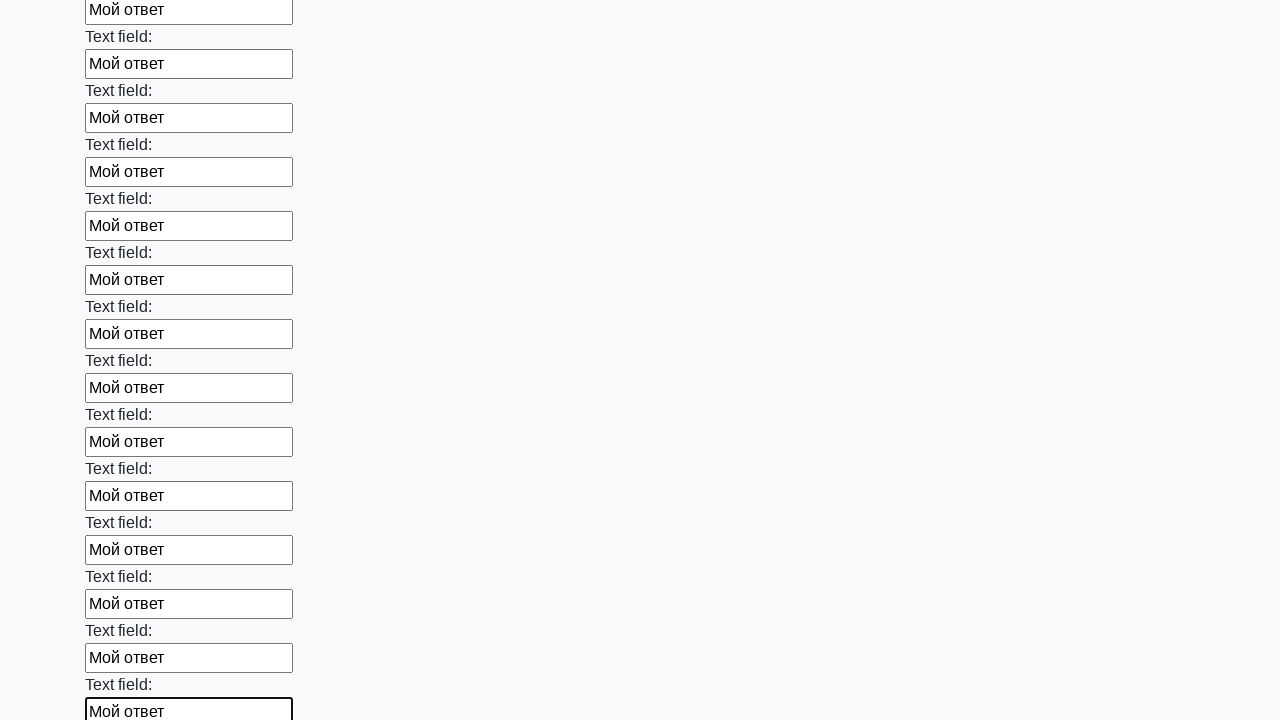

Filled form field with 'Мой ответ' on input, textarea >> nth=78
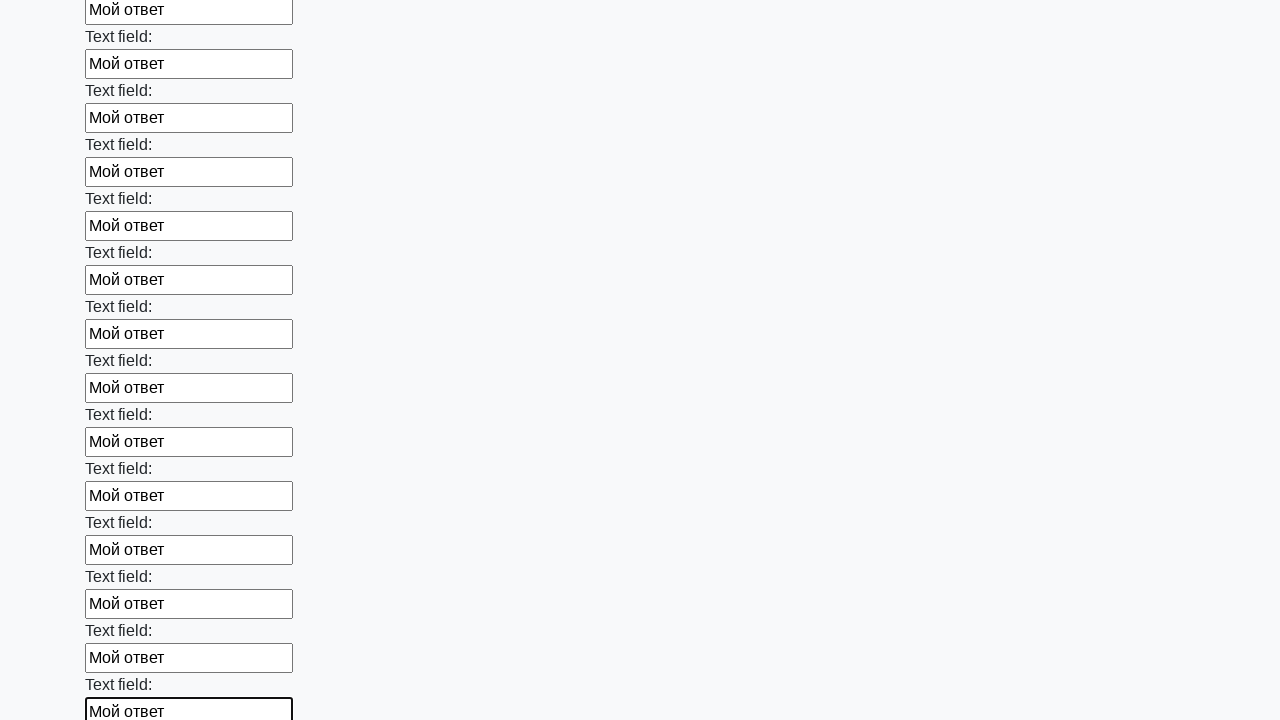

Filled form field with 'Мой ответ' on input, textarea >> nth=79
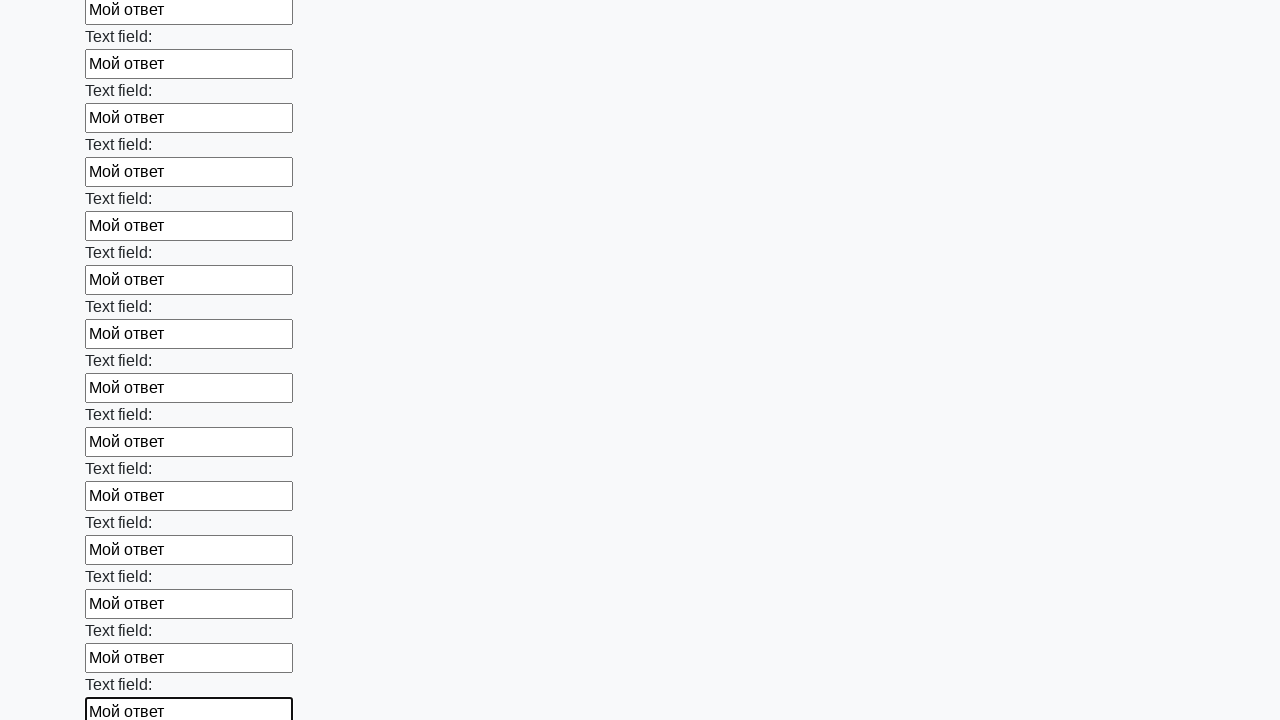

Filled form field with 'Мой ответ' on input, textarea >> nth=80
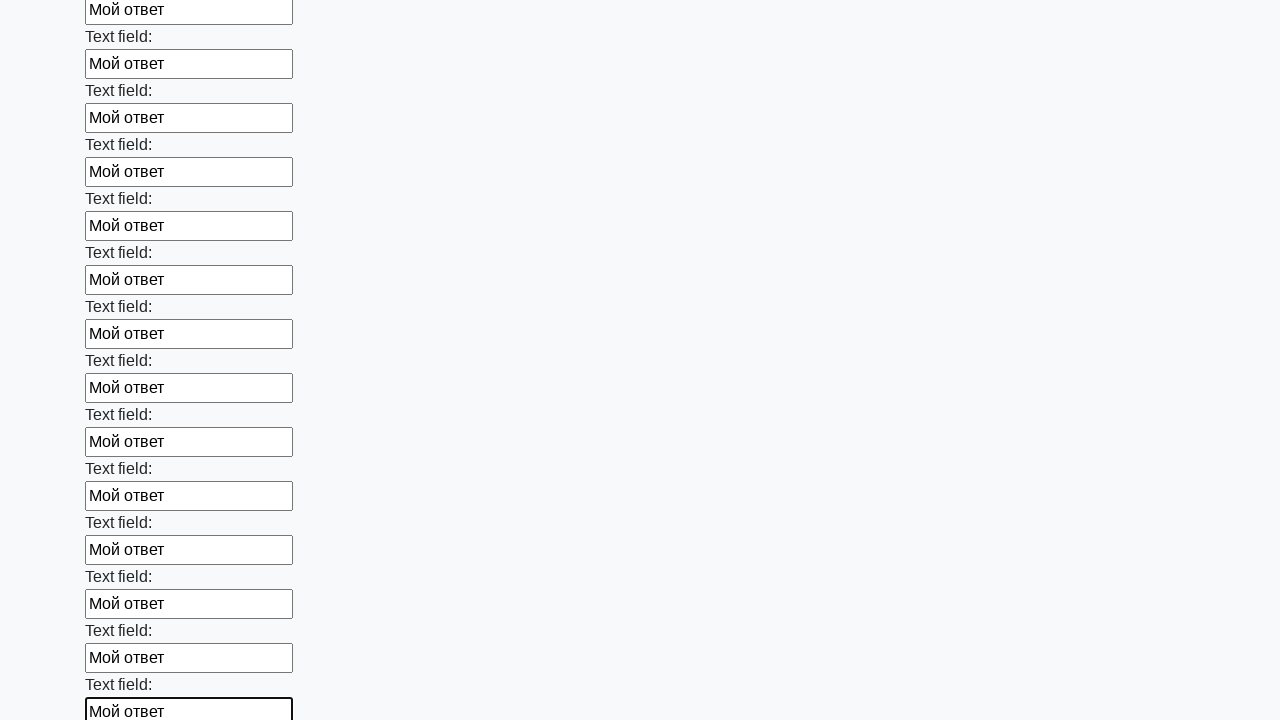

Filled form field with 'Мой ответ' on input, textarea >> nth=81
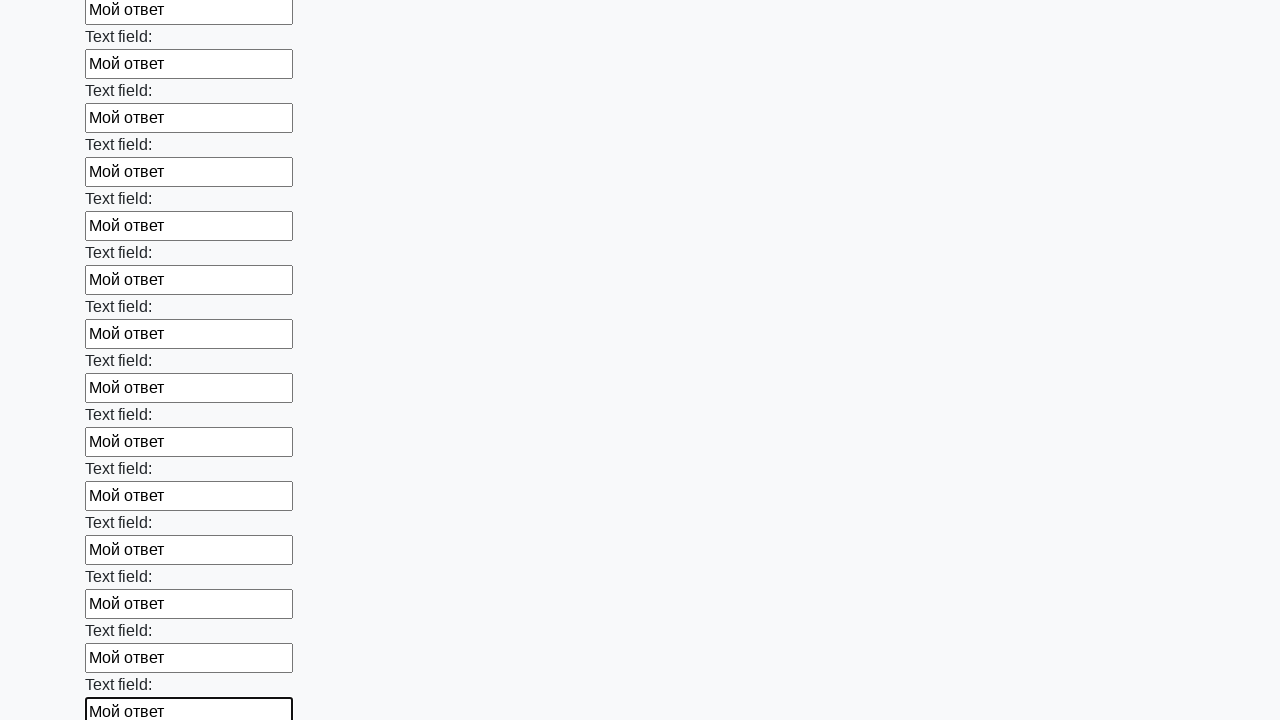

Filled form field with 'Мой ответ' on input, textarea >> nth=82
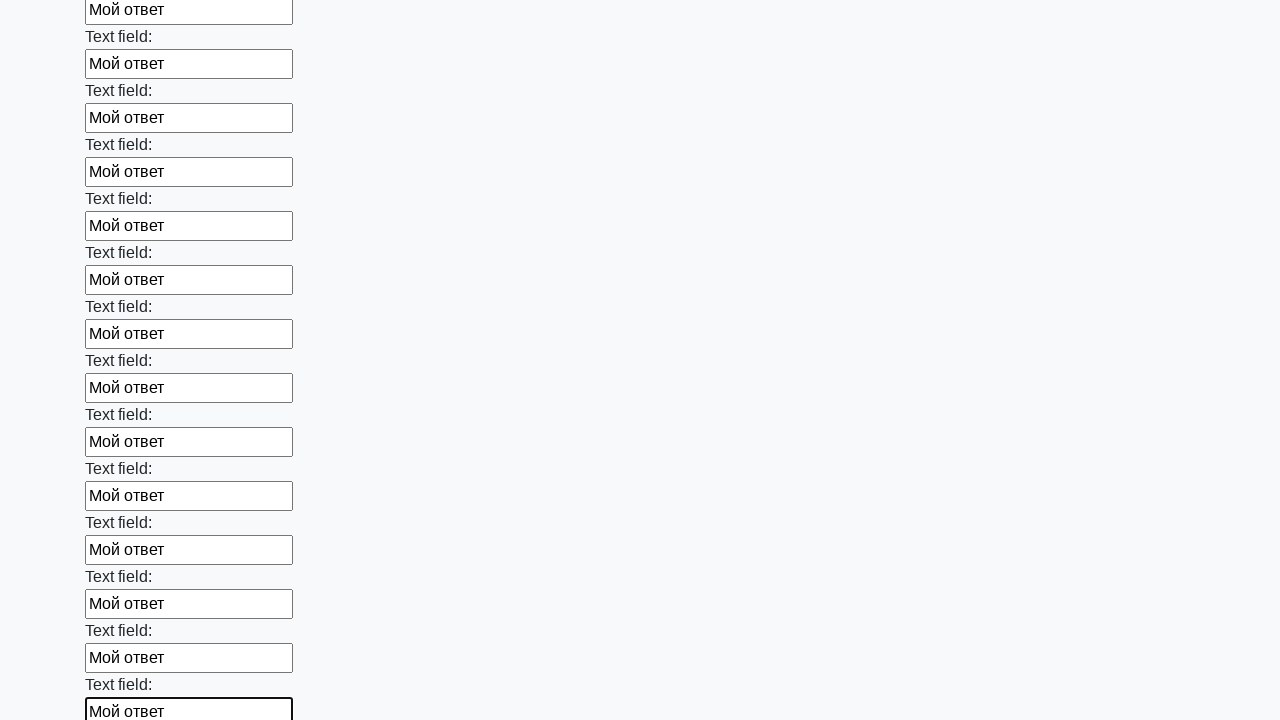

Filled form field with 'Мой ответ' on input, textarea >> nth=83
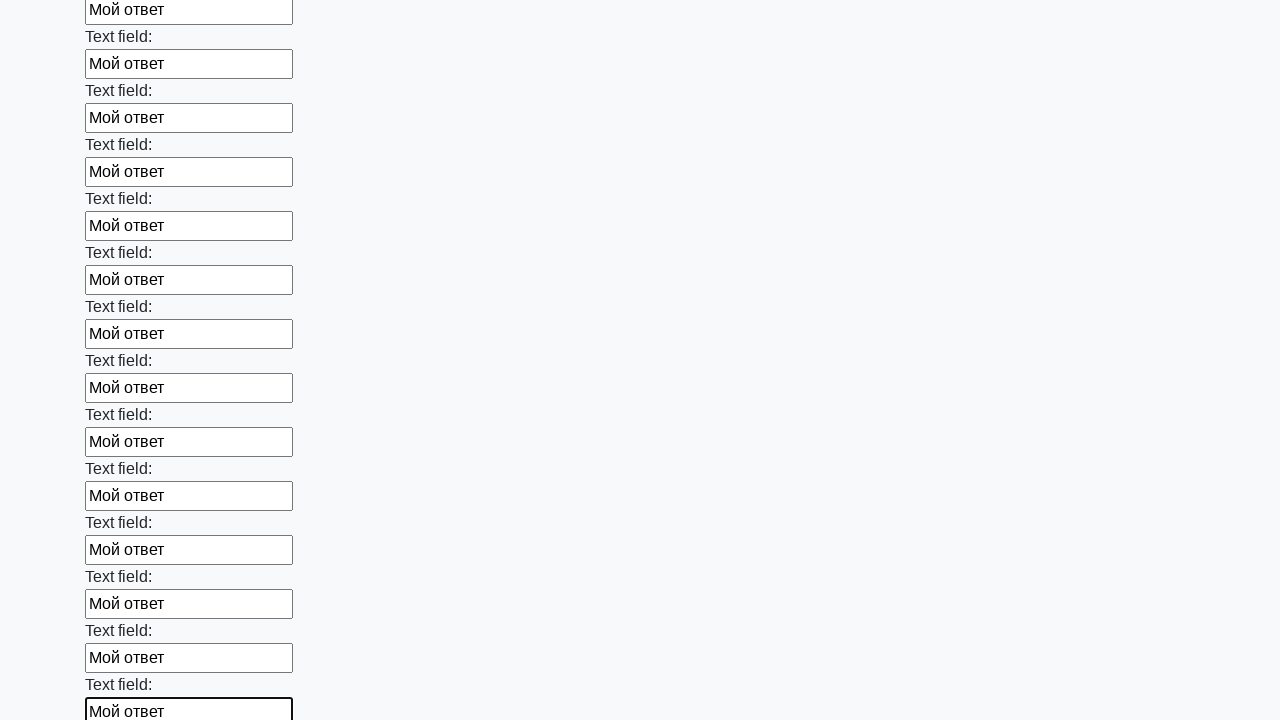

Filled form field with 'Мой ответ' on input, textarea >> nth=84
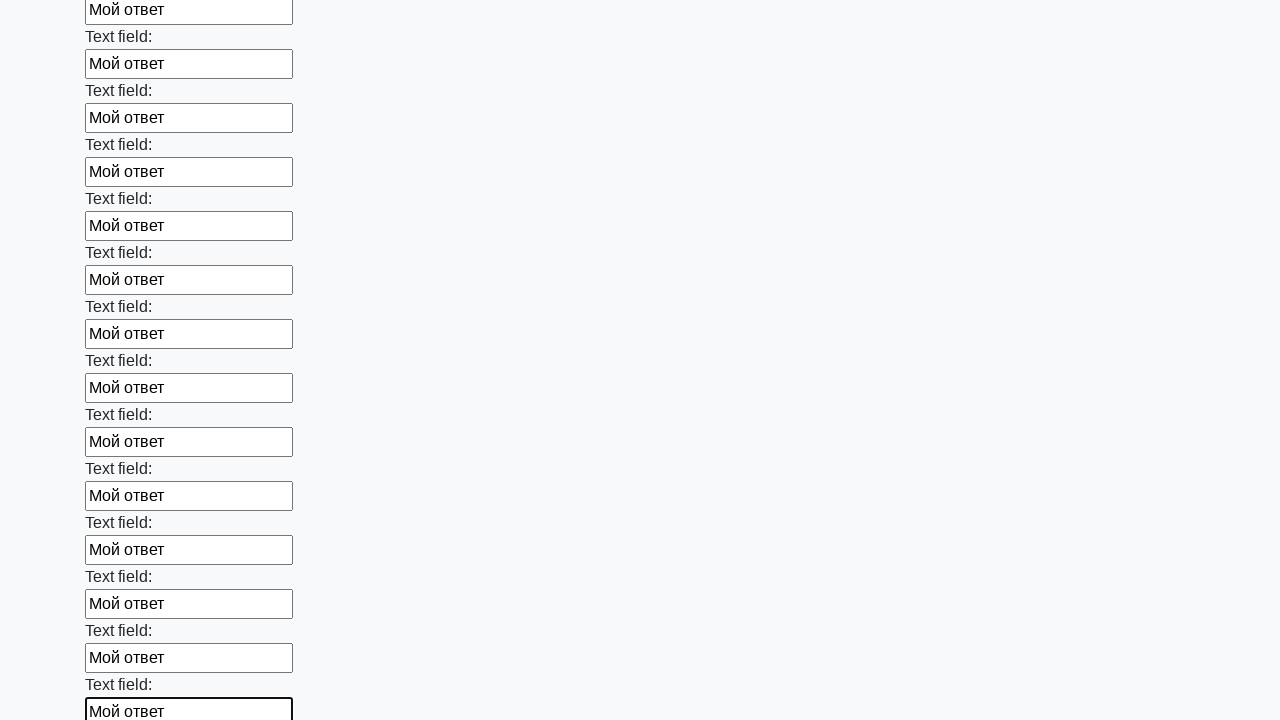

Filled form field with 'Мой ответ' on input, textarea >> nth=85
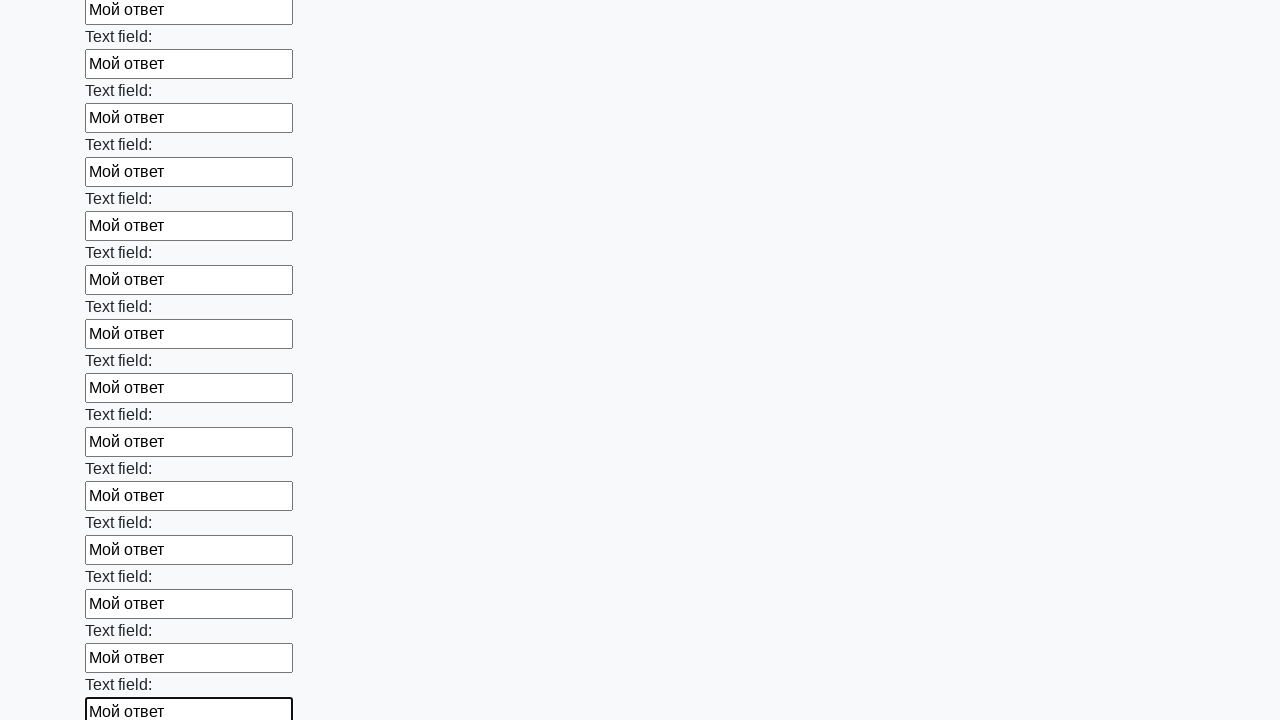

Filled form field with 'Мой ответ' on input, textarea >> nth=86
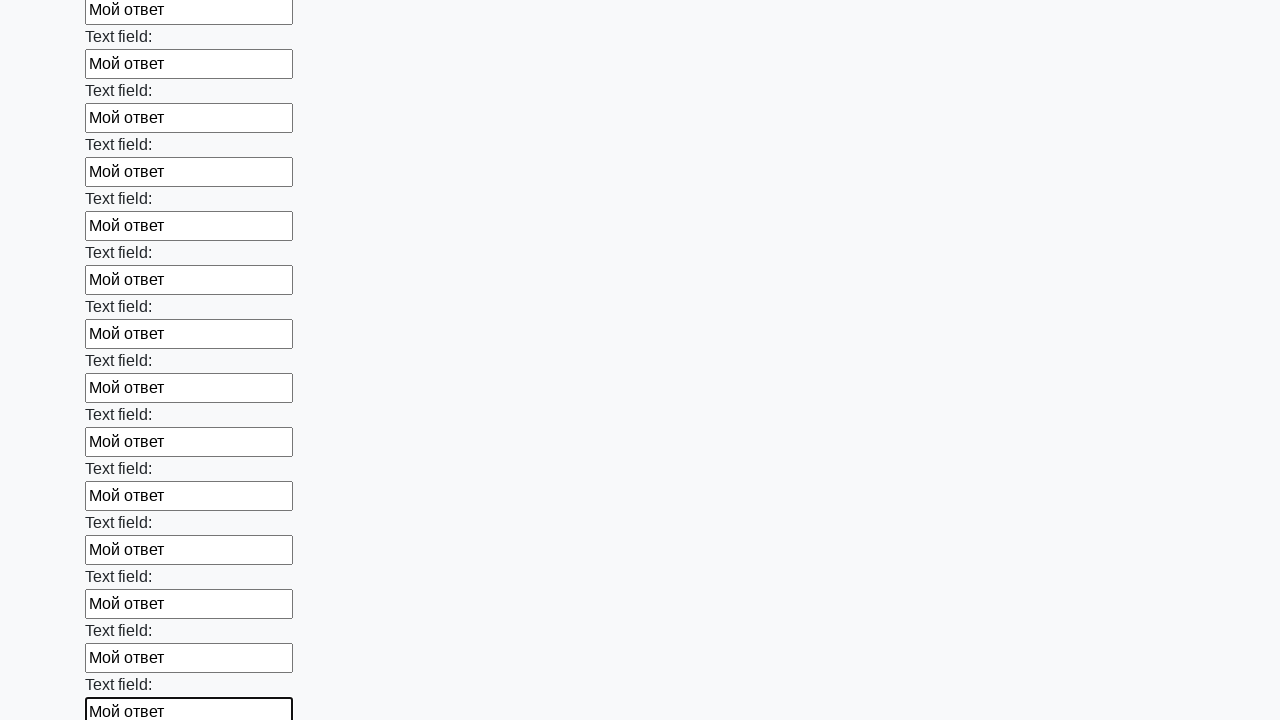

Filled form field with 'Мой ответ' on input, textarea >> nth=87
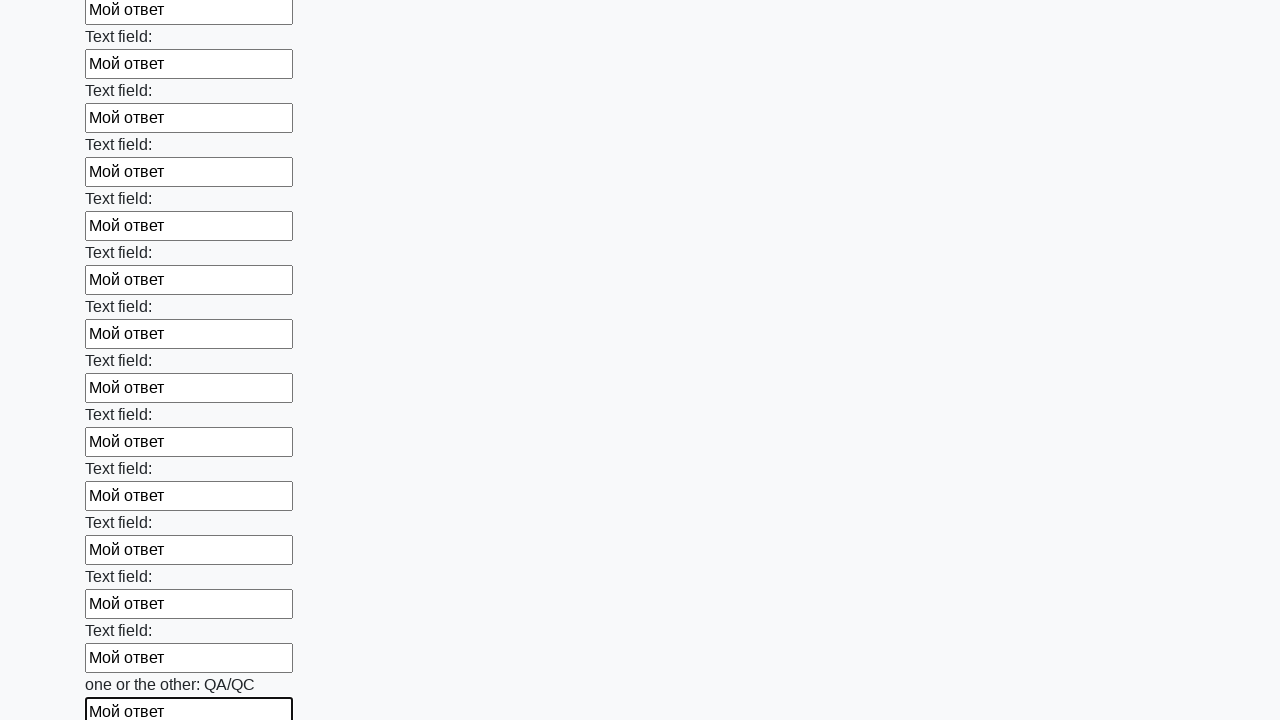

Filled form field with 'Мой ответ' on input, textarea >> nth=88
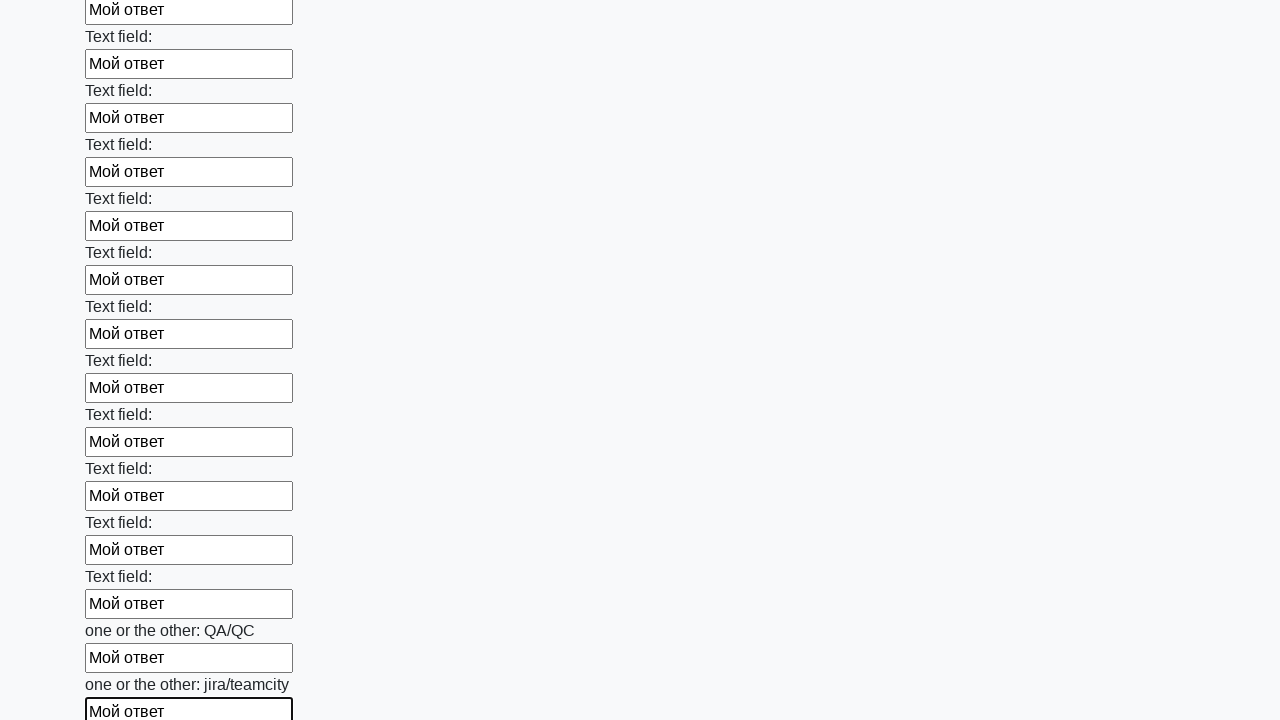

Filled form field with 'Мой ответ' on input, textarea >> nth=89
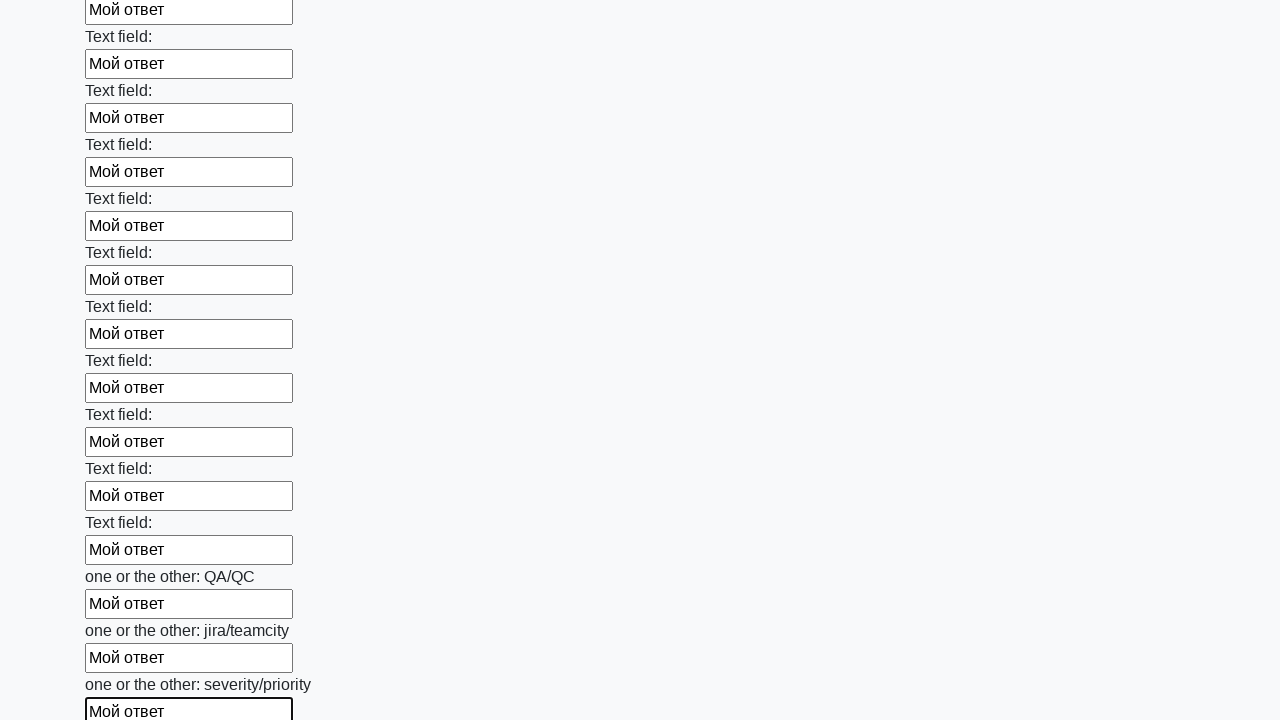

Filled form field with 'Мой ответ' on input, textarea >> nth=90
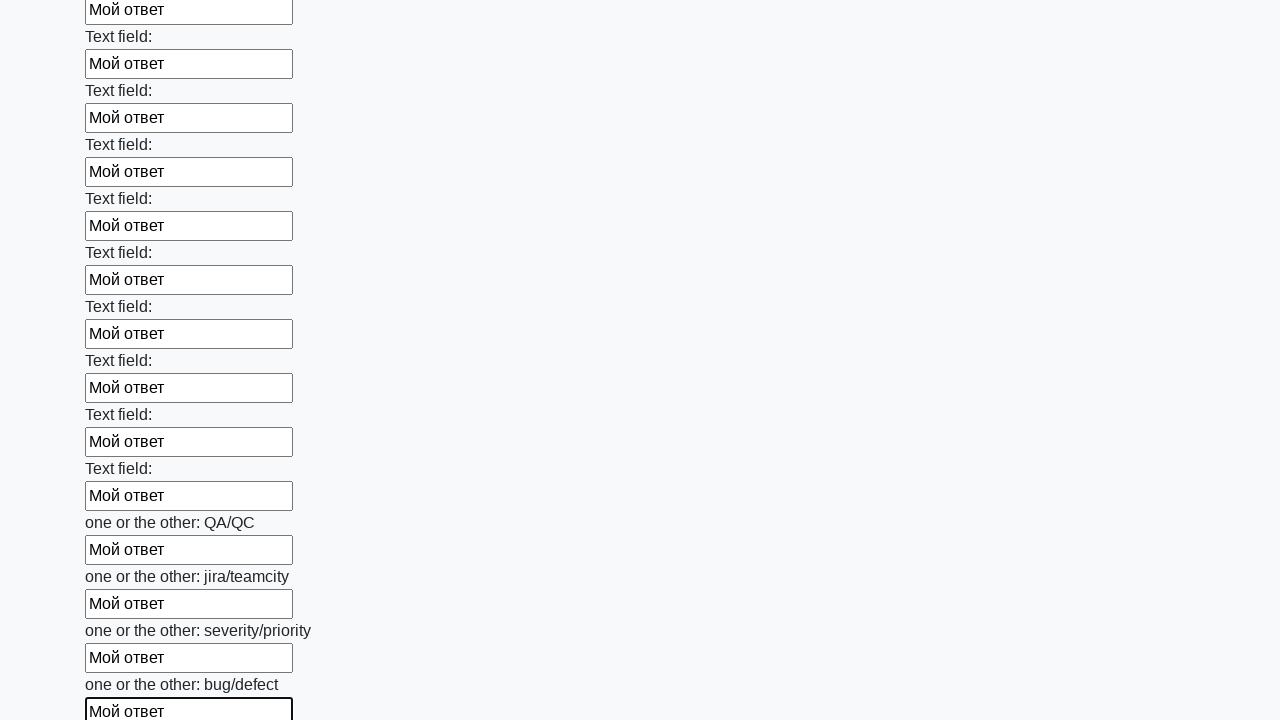

Filled form field with 'Мой ответ' on input, textarea >> nth=91
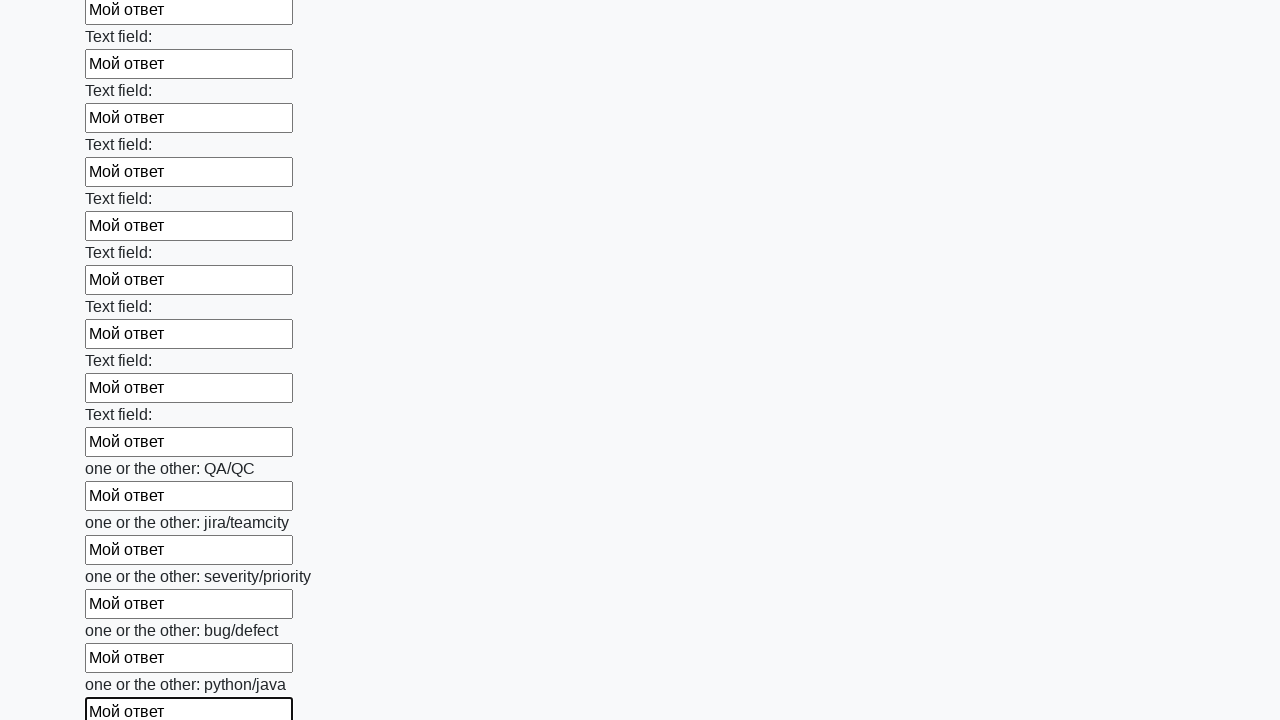

Filled form field with 'Мой ответ' on input, textarea >> nth=92
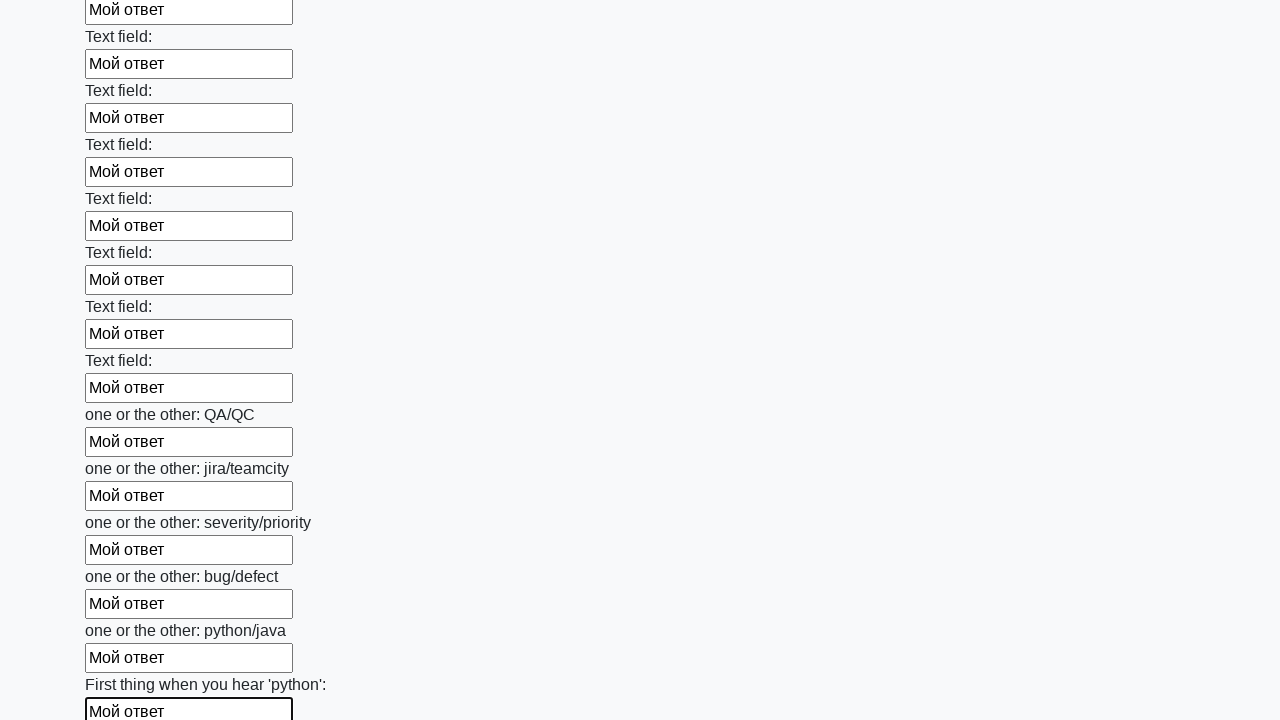

Filled form field with 'Мой ответ' on input, textarea >> nth=93
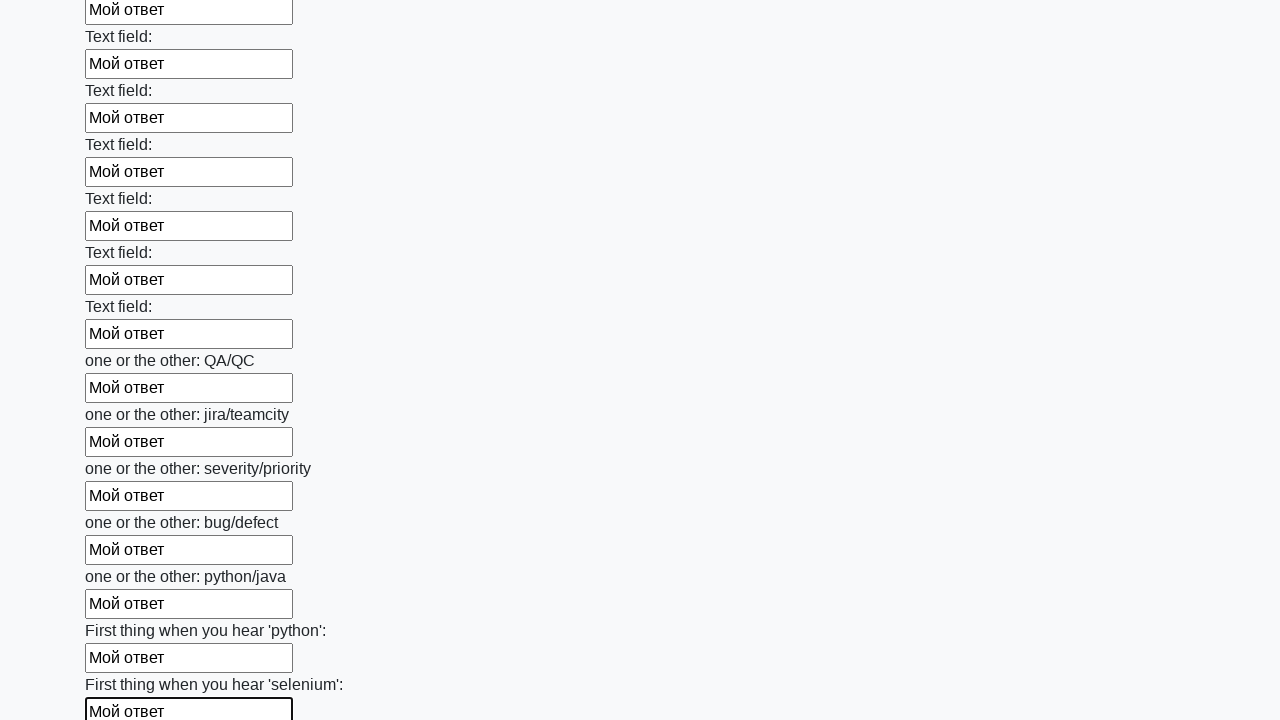

Filled form field with 'Мой ответ' on input, textarea >> nth=94
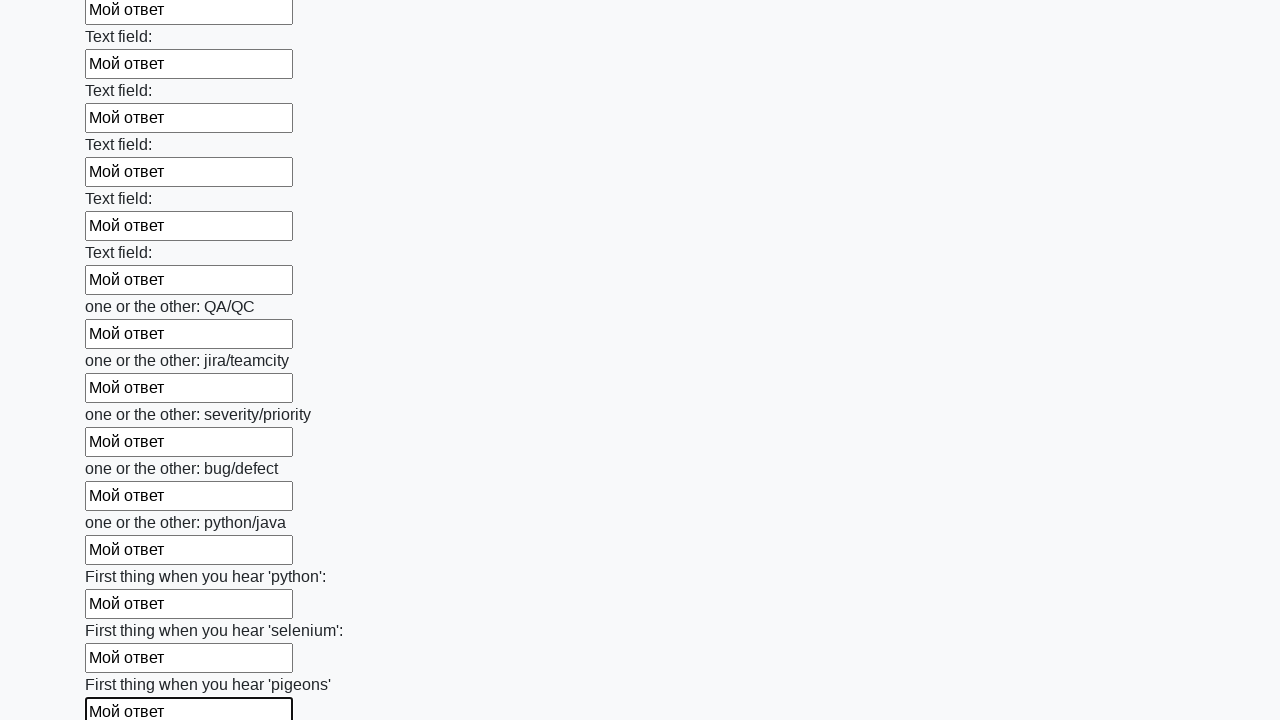

Filled form field with 'Мой ответ' on input, textarea >> nth=95
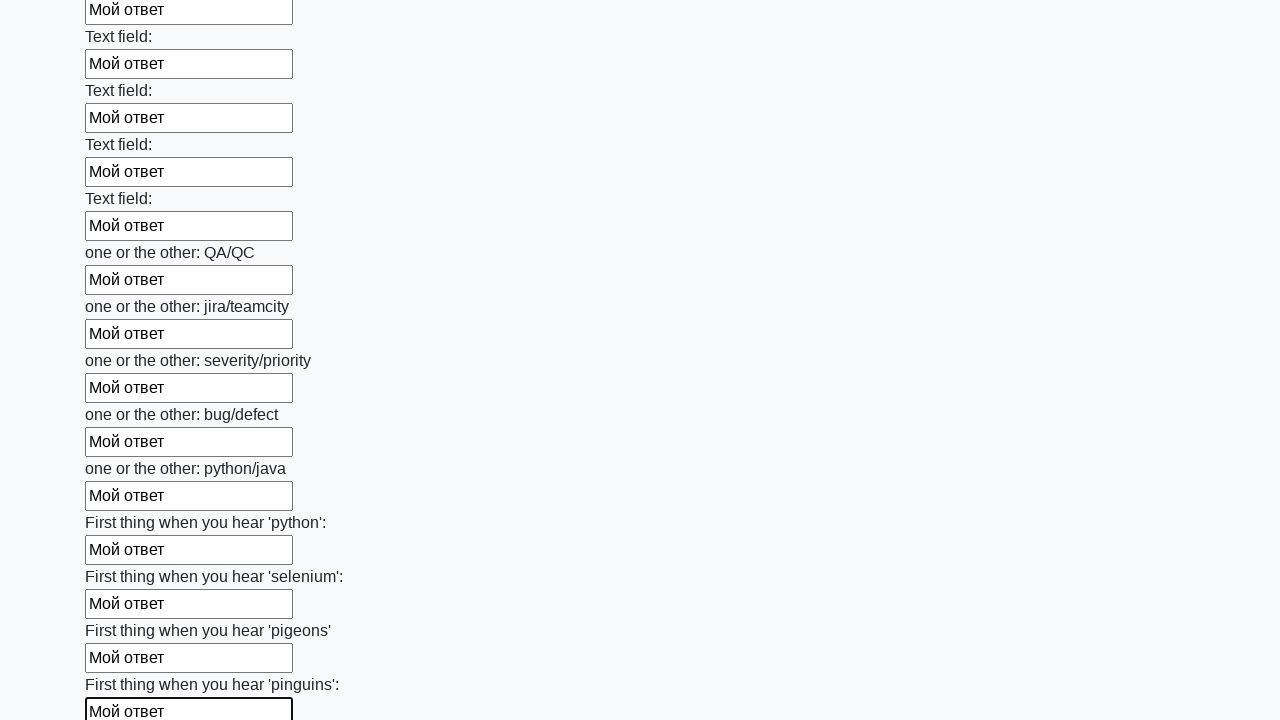

Filled form field with 'Мой ответ' on input, textarea >> nth=96
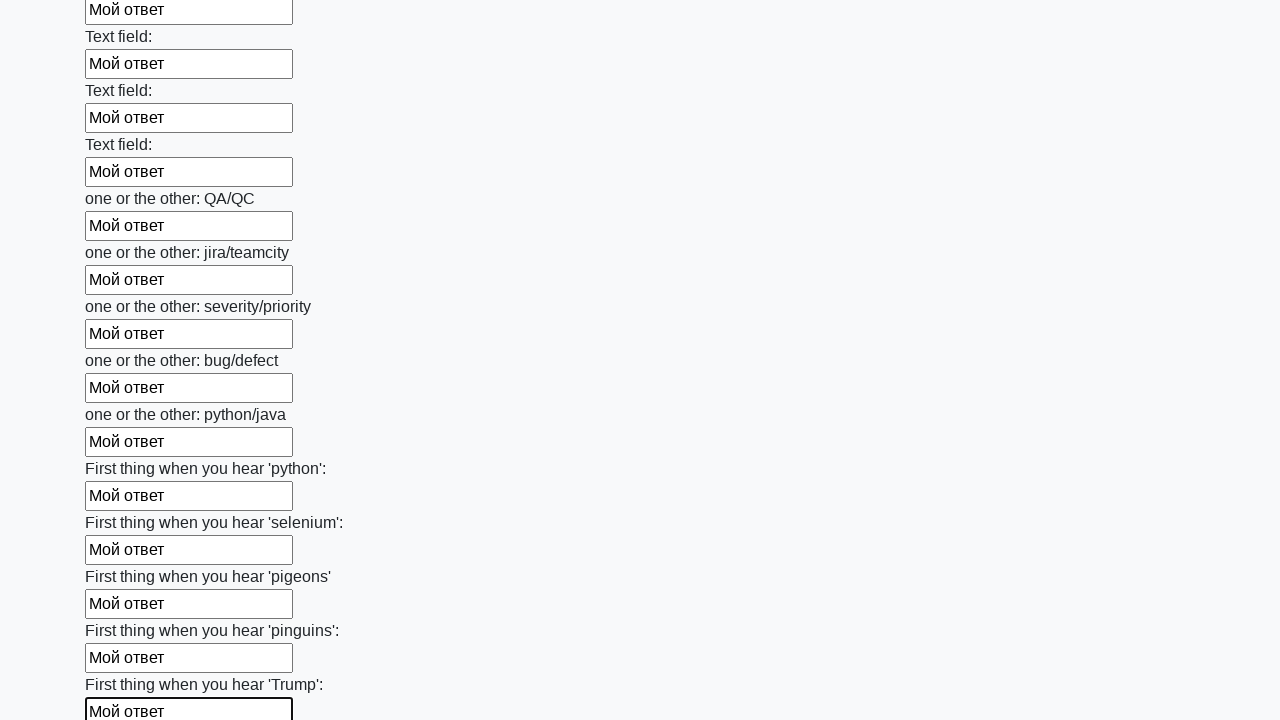

Filled form field with 'Мой ответ' on input, textarea >> nth=97
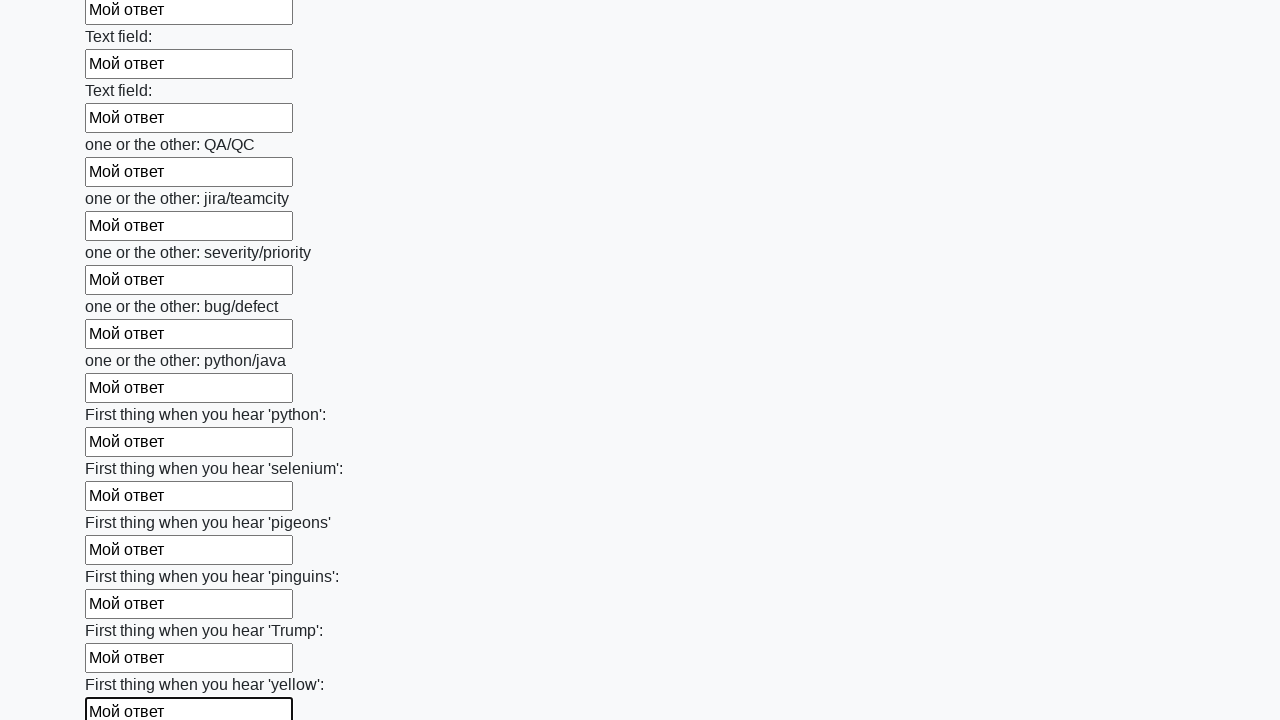

Filled form field with 'Мой ответ' on input, textarea >> nth=98
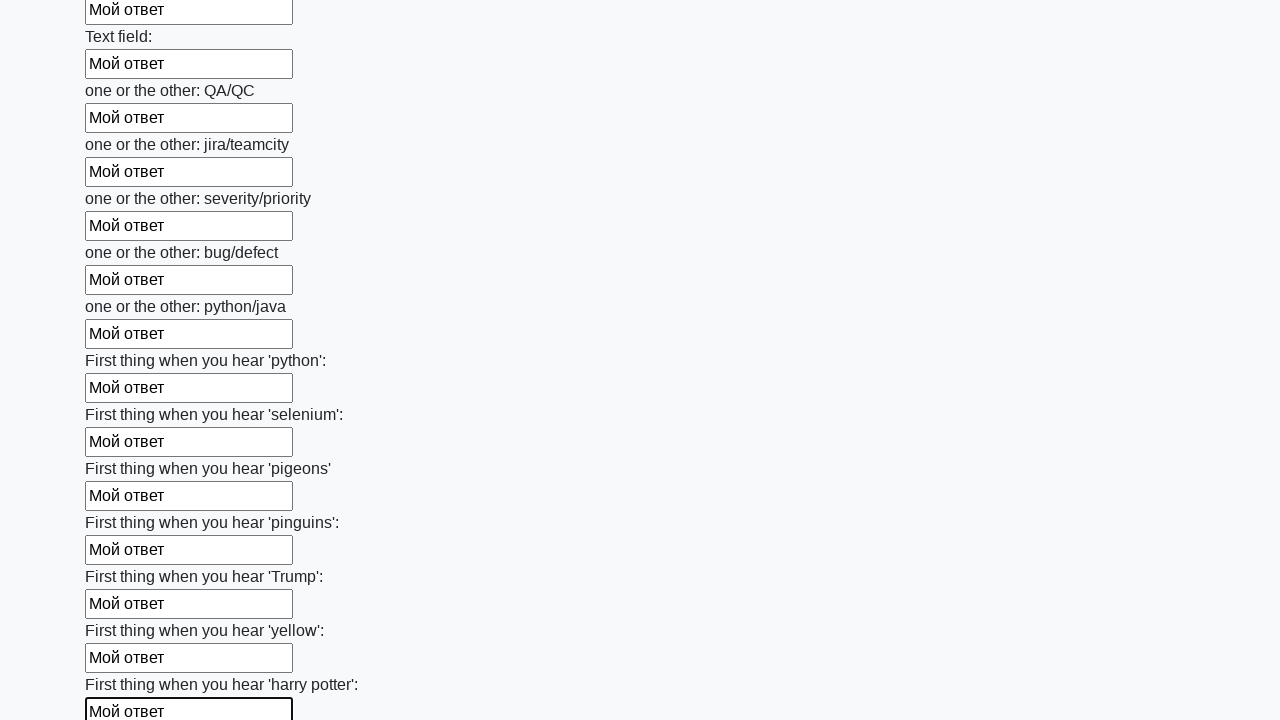

Filled form field with 'Мой ответ' on input, textarea >> nth=99
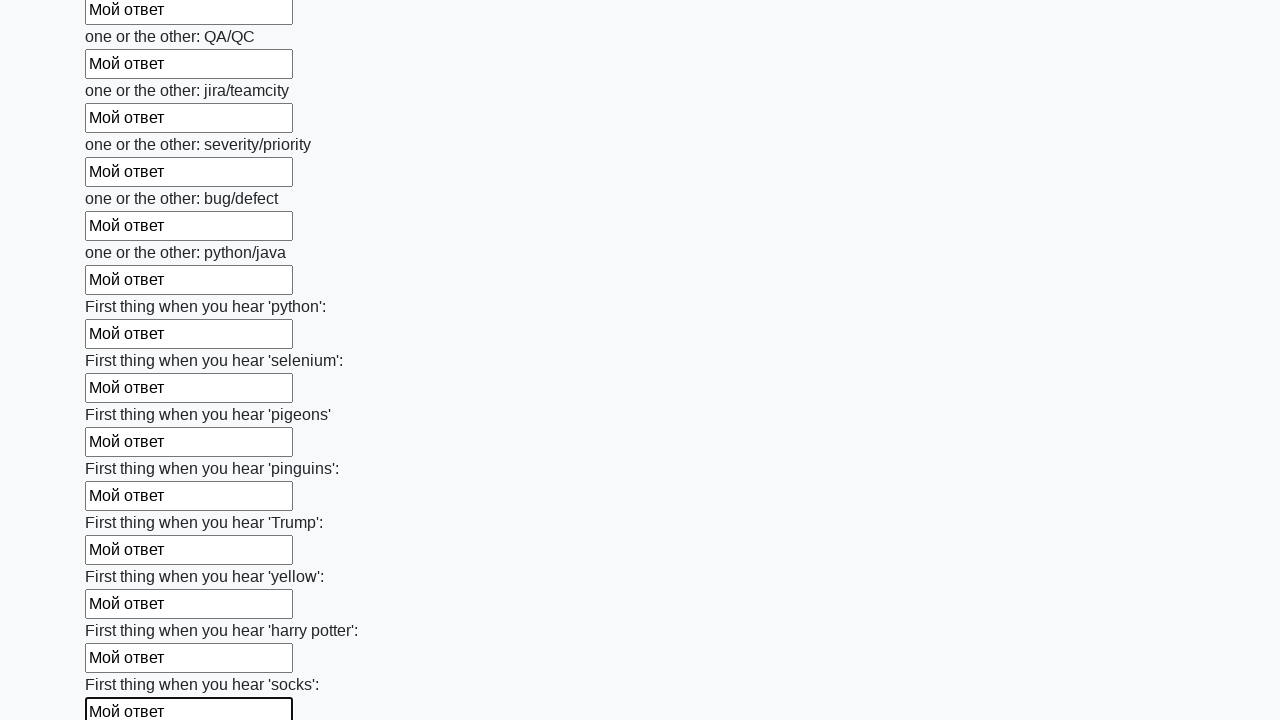

Clicked the submit button to submit the form at (123, 611) on button.btn
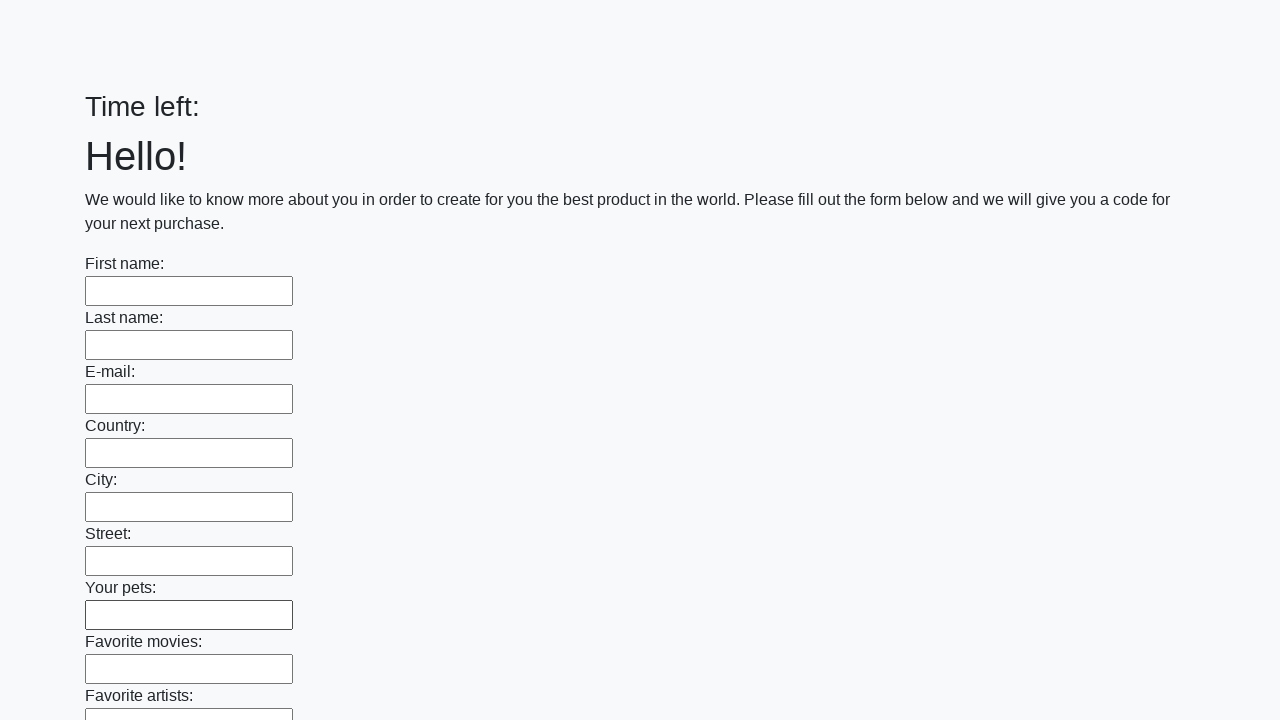

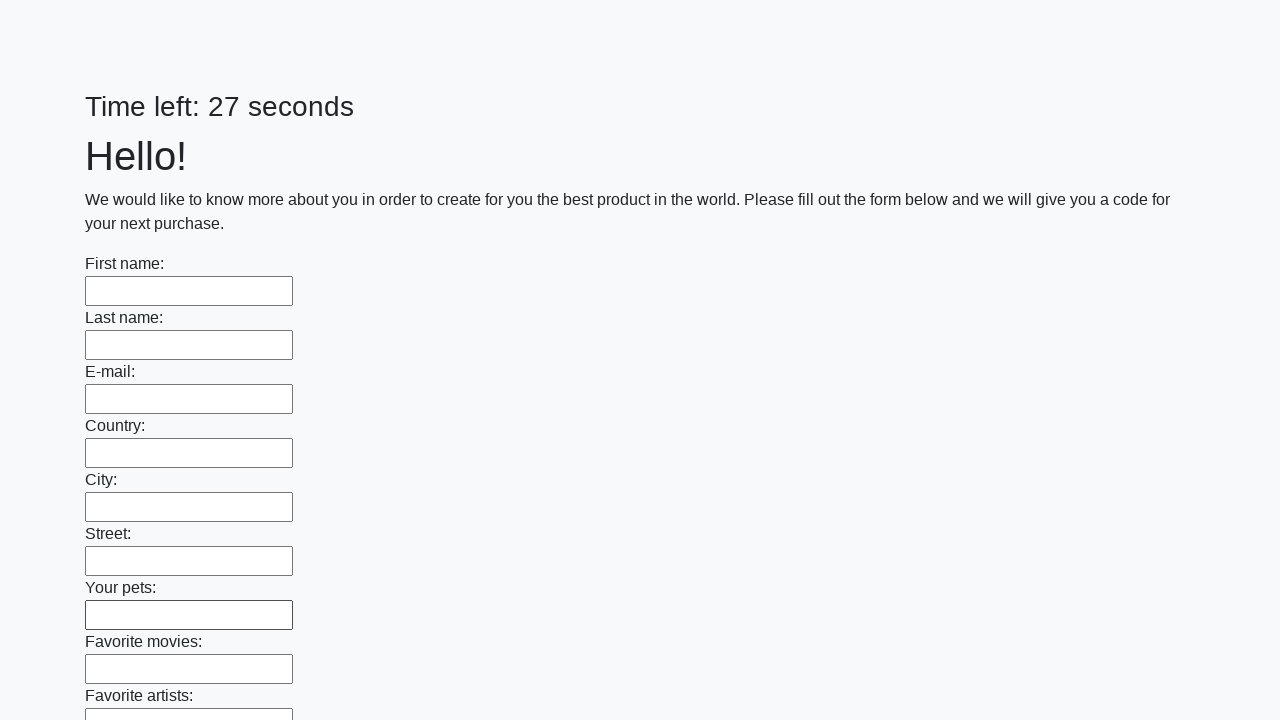